Tests filling out a large form with multiple input fields by entering different values based on the field position, then submitting the form

Starting URL: http://suninjuly.github.io/huge_form.html

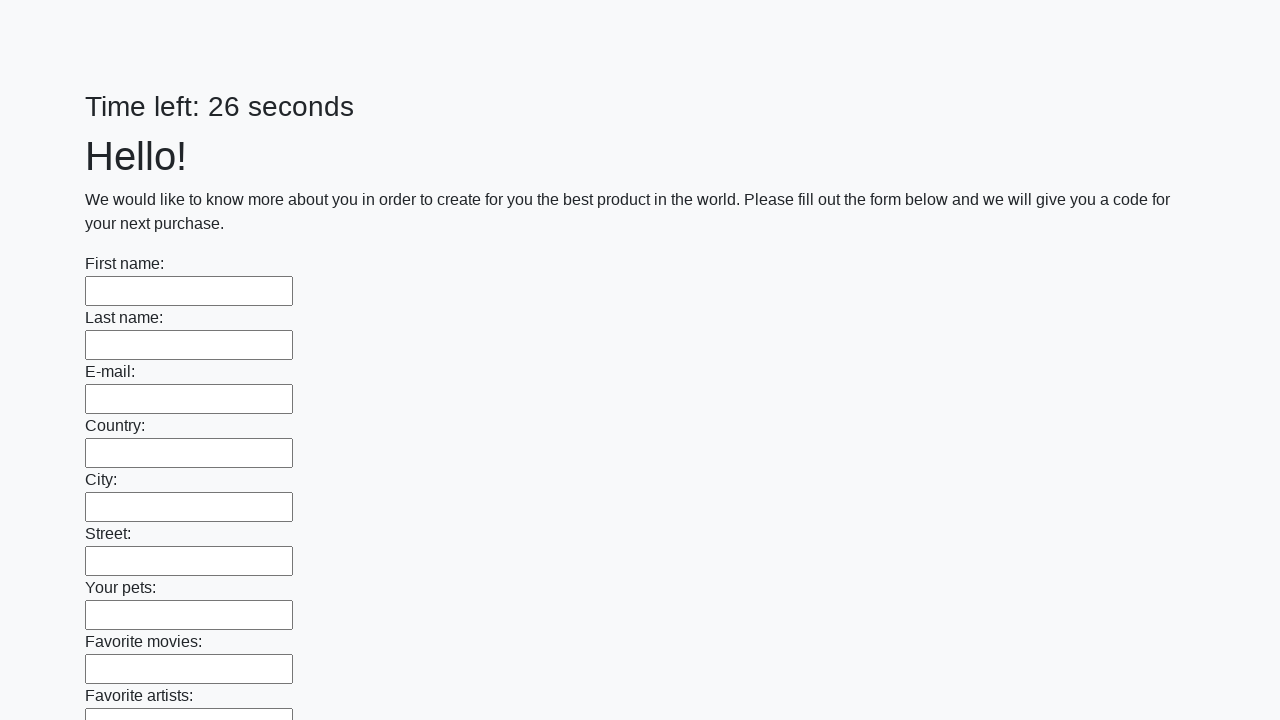

Navigated to huge form page
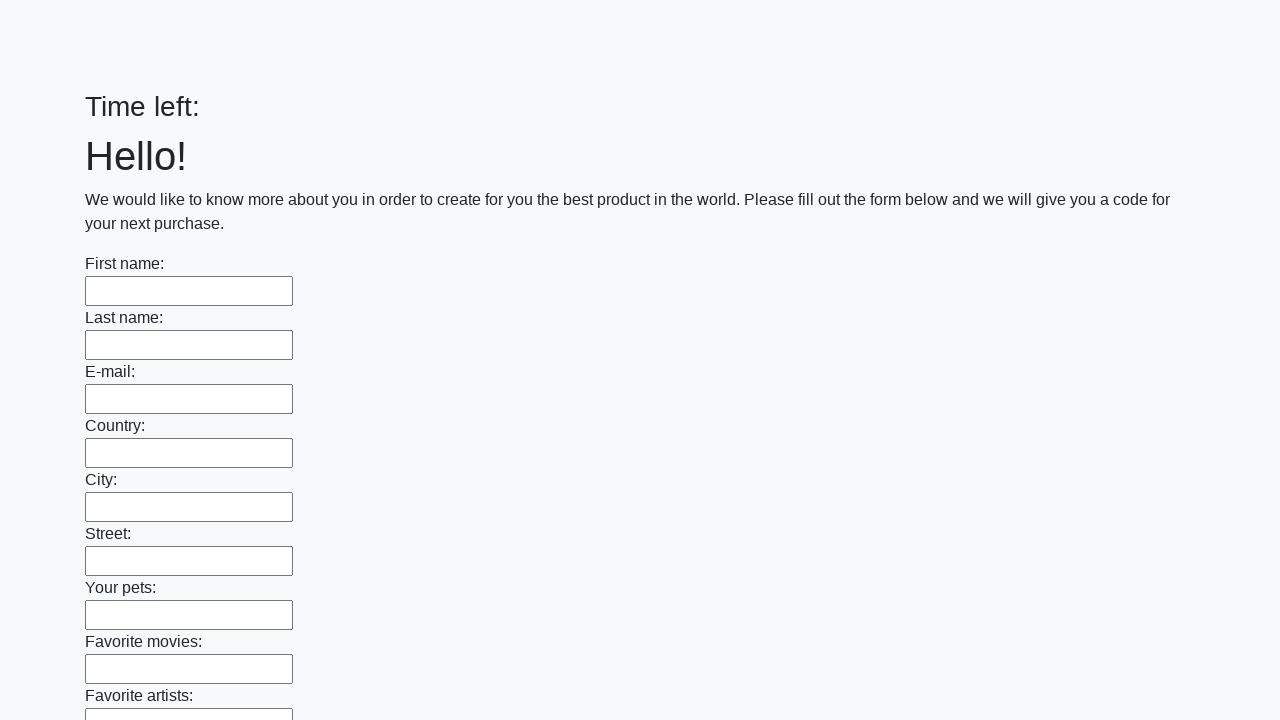

Located all input elements on the form
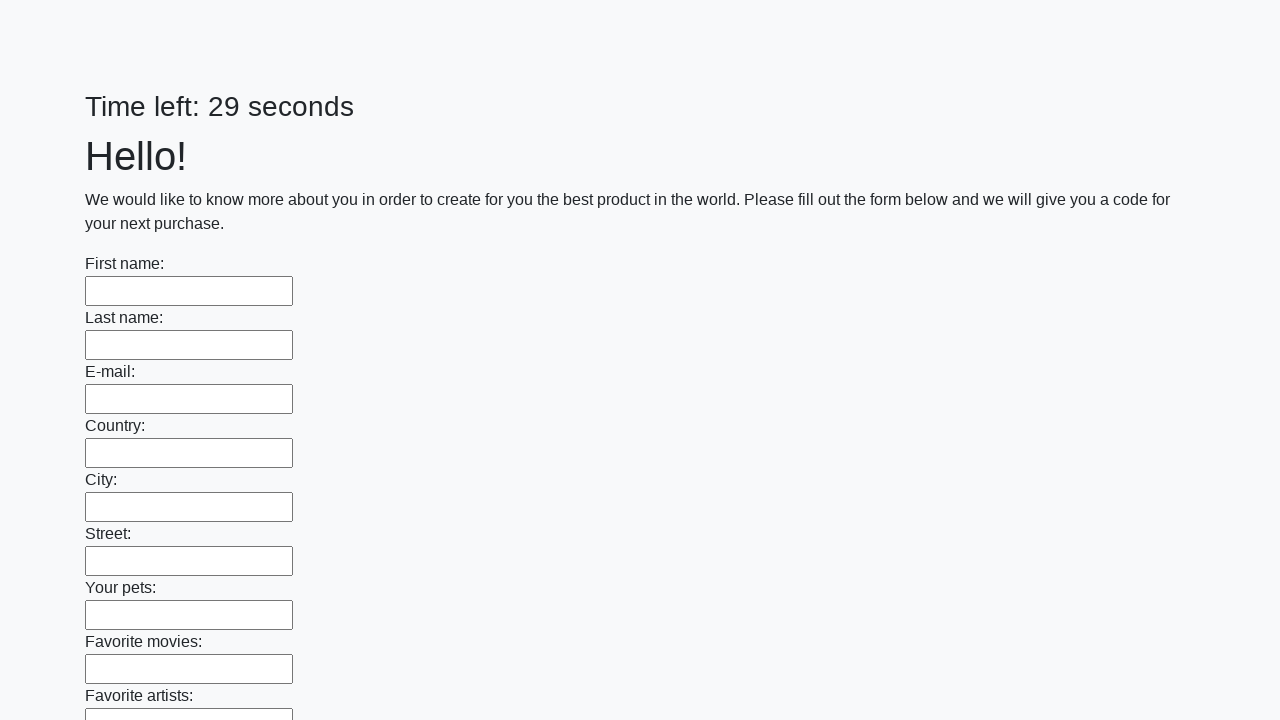

Filled input field 0 with 'Серега' on input >> nth=0
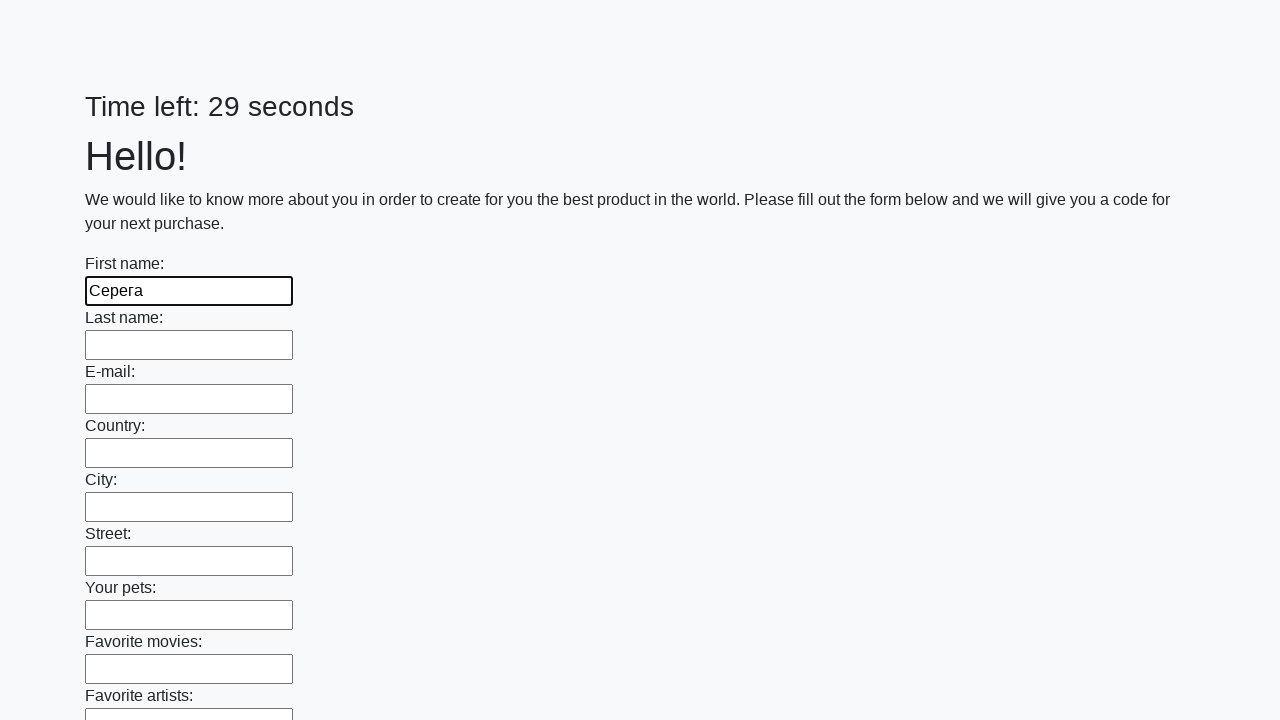

Filled input field 1 with 'Да' on input >> nth=1
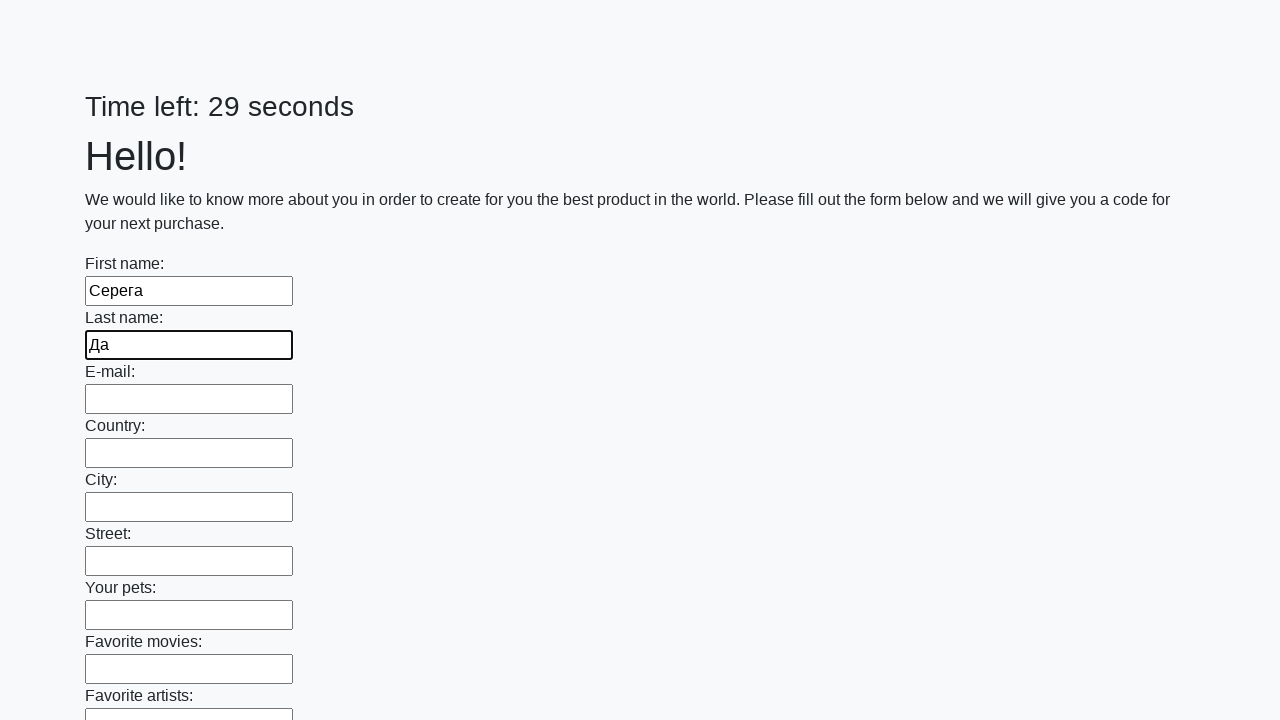

Filled input field 2 with 'Мой ответ' on input >> nth=2
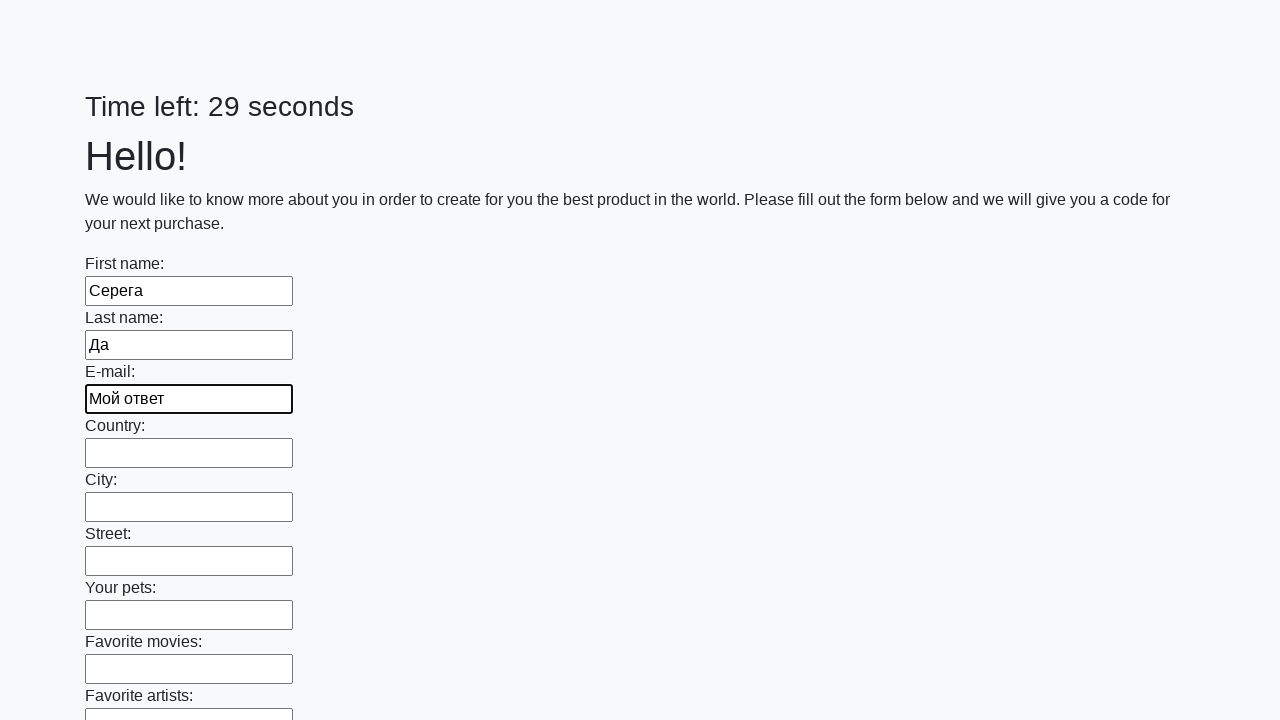

Filled input field 3 with 'Не мой ответ' on input >> nth=3
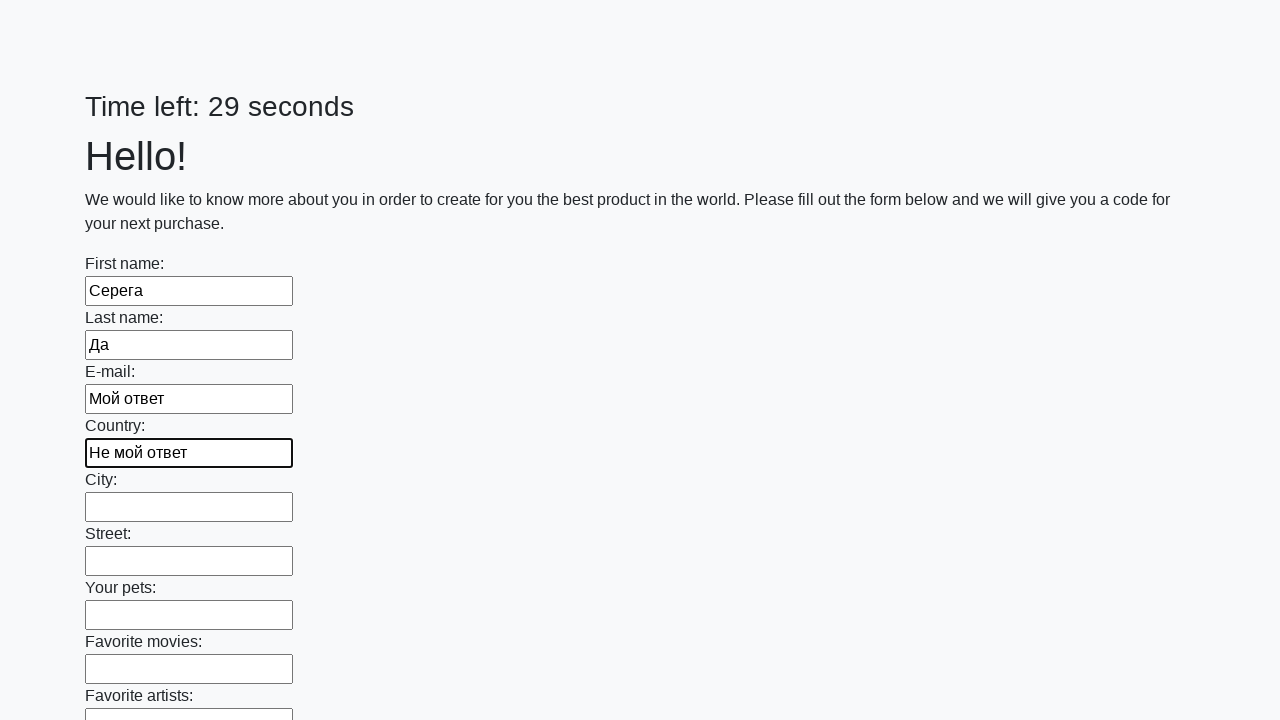

Filled input field 4 with 'Мой ответ' on input >> nth=4
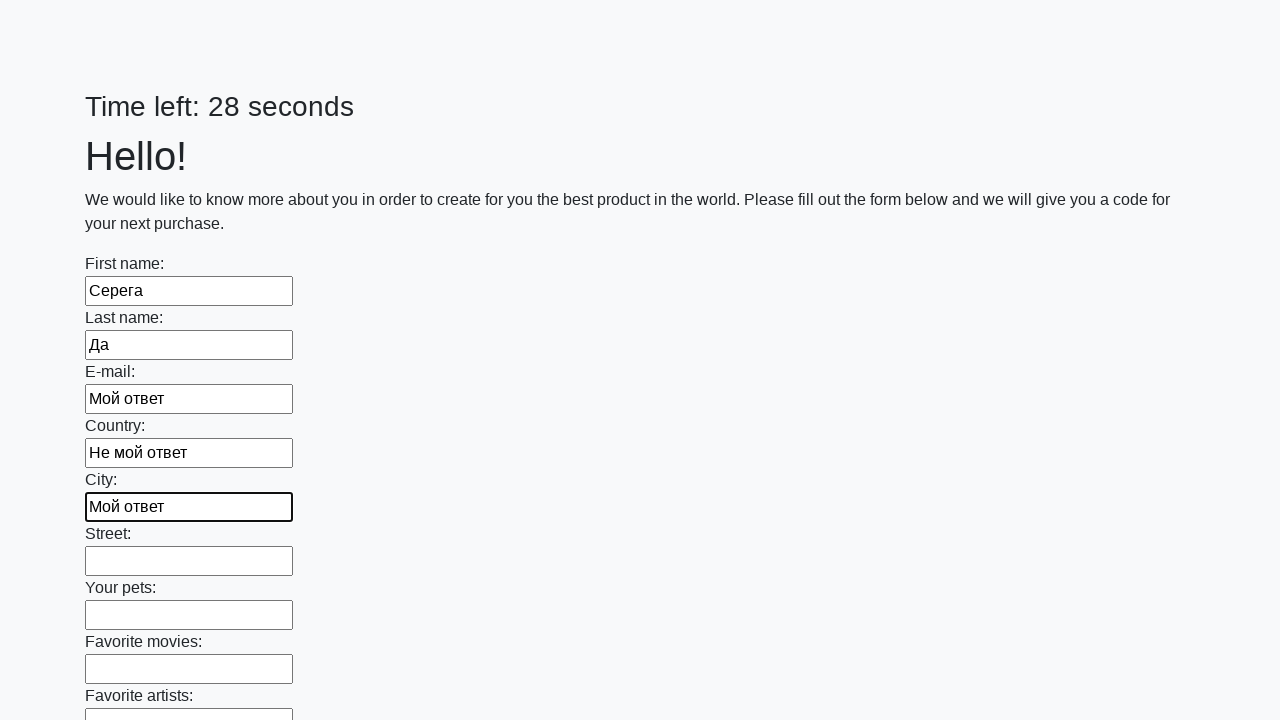

Filled input field 5 with 'Не мой ответ' on input >> nth=5
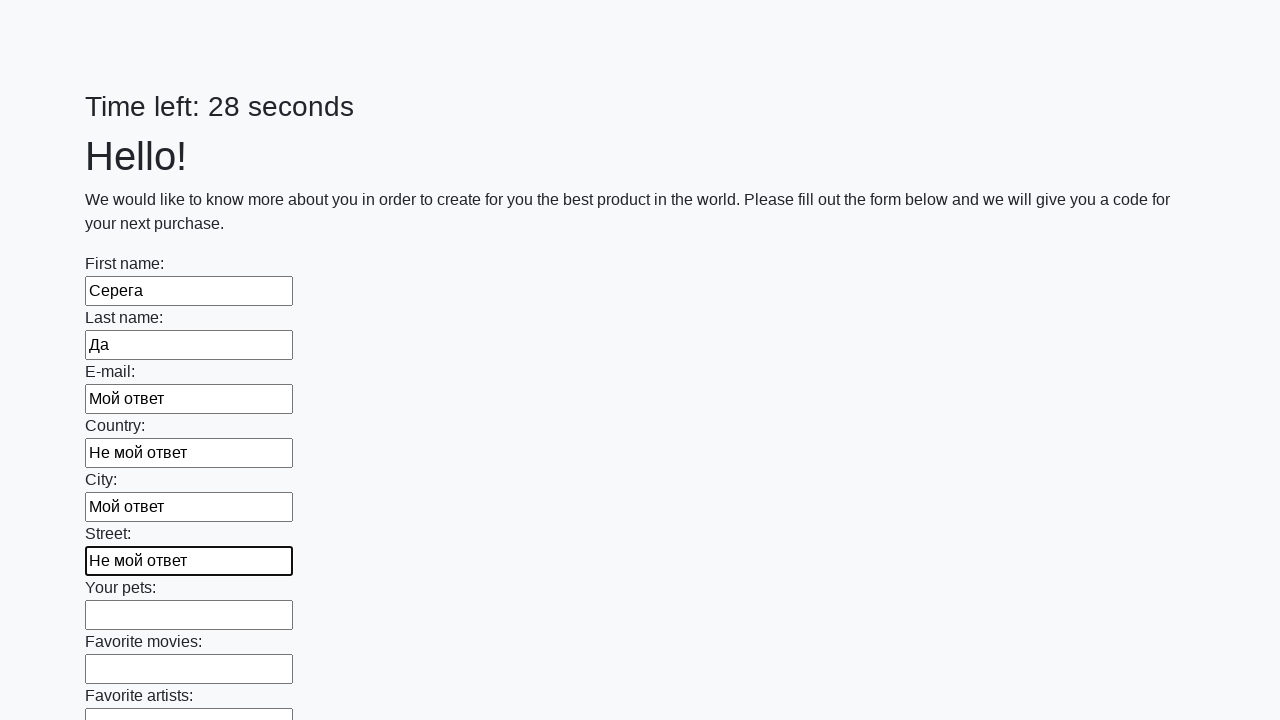

Filled input field 6 with 'Мой ответ' on input >> nth=6
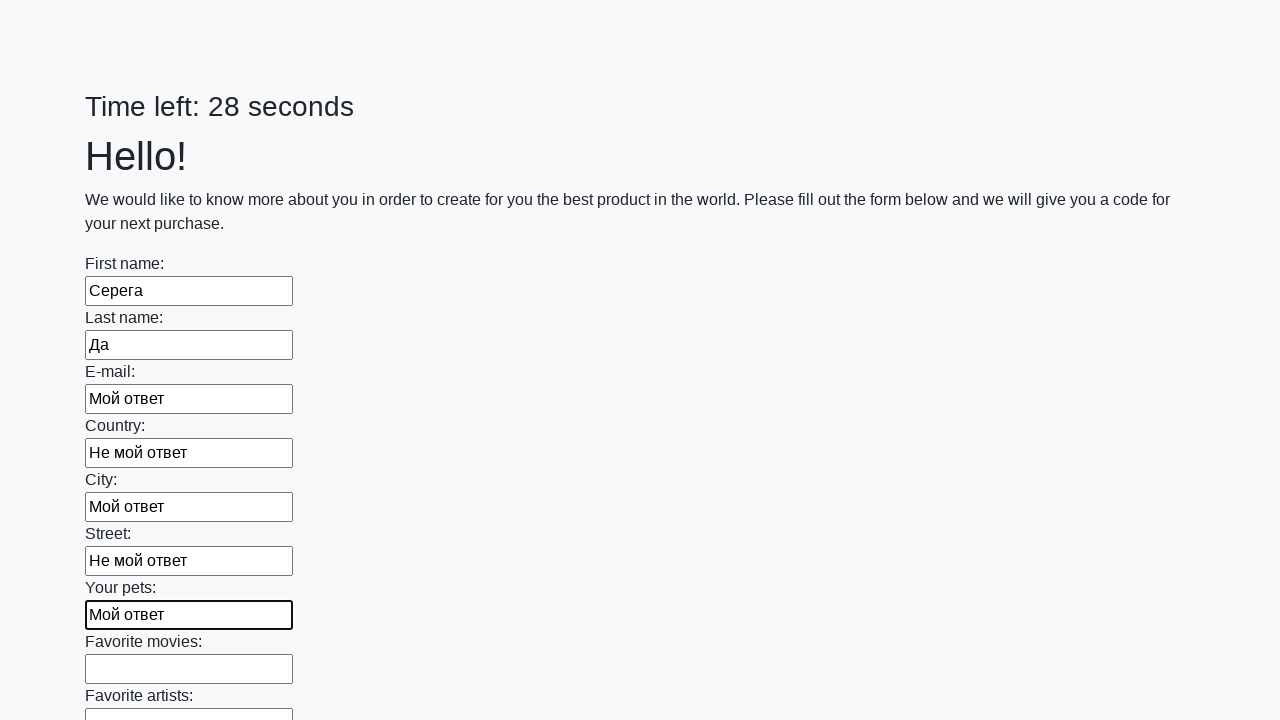

Filled input field 7 with 'Не мой ответ' on input >> nth=7
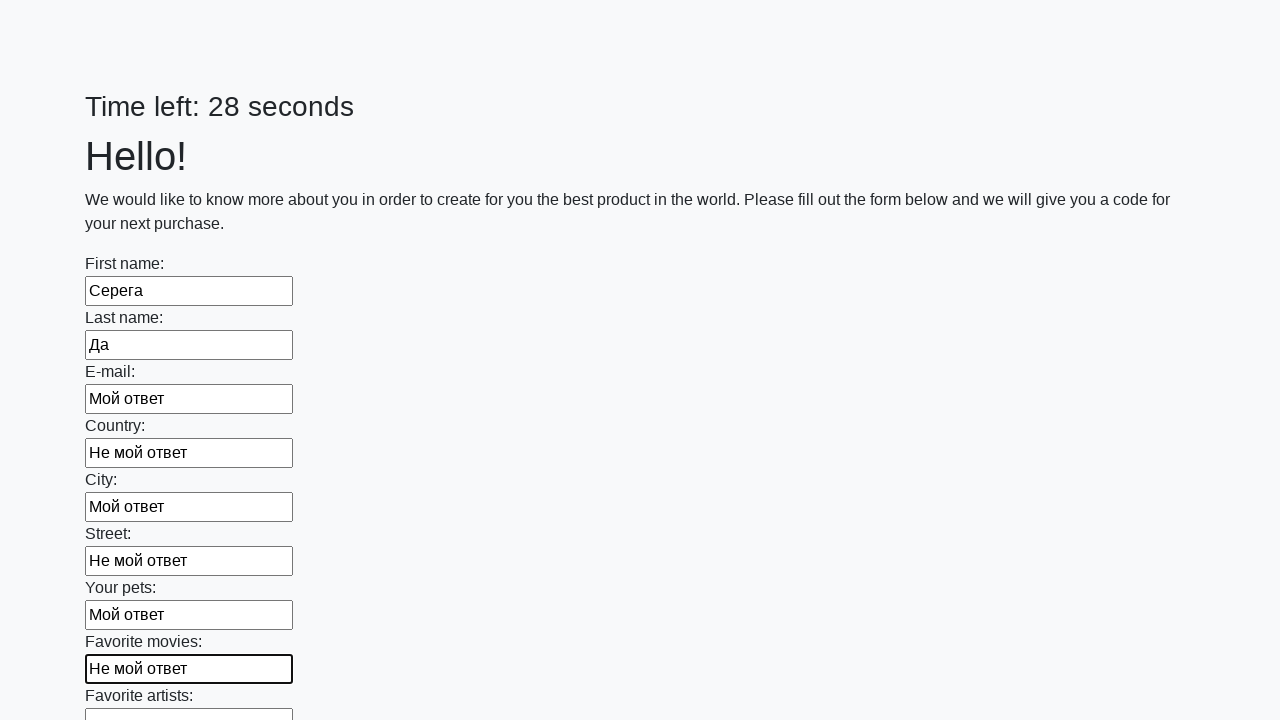

Filled input field 8 with 'Мой ответ' on input >> nth=8
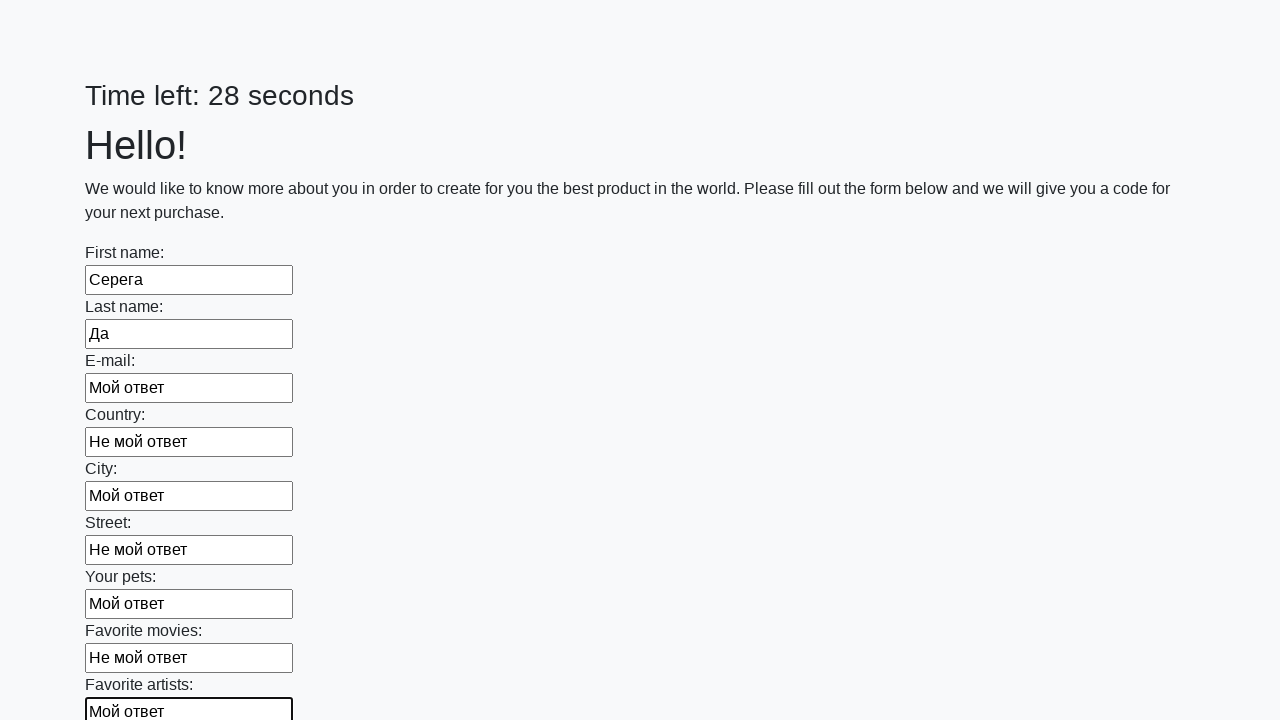

Filled input field 9 with 'Не мой ответ' on input >> nth=9
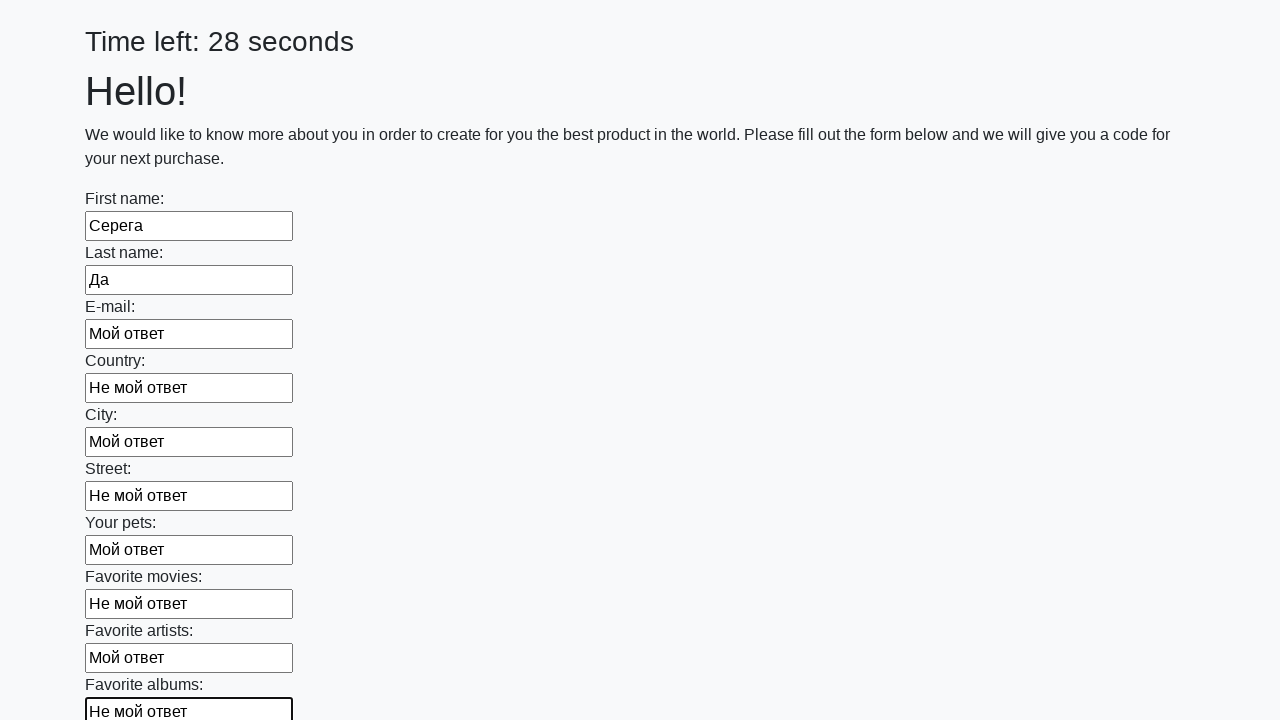

Filled input field 10 with 'Мой ответ' on input >> nth=10
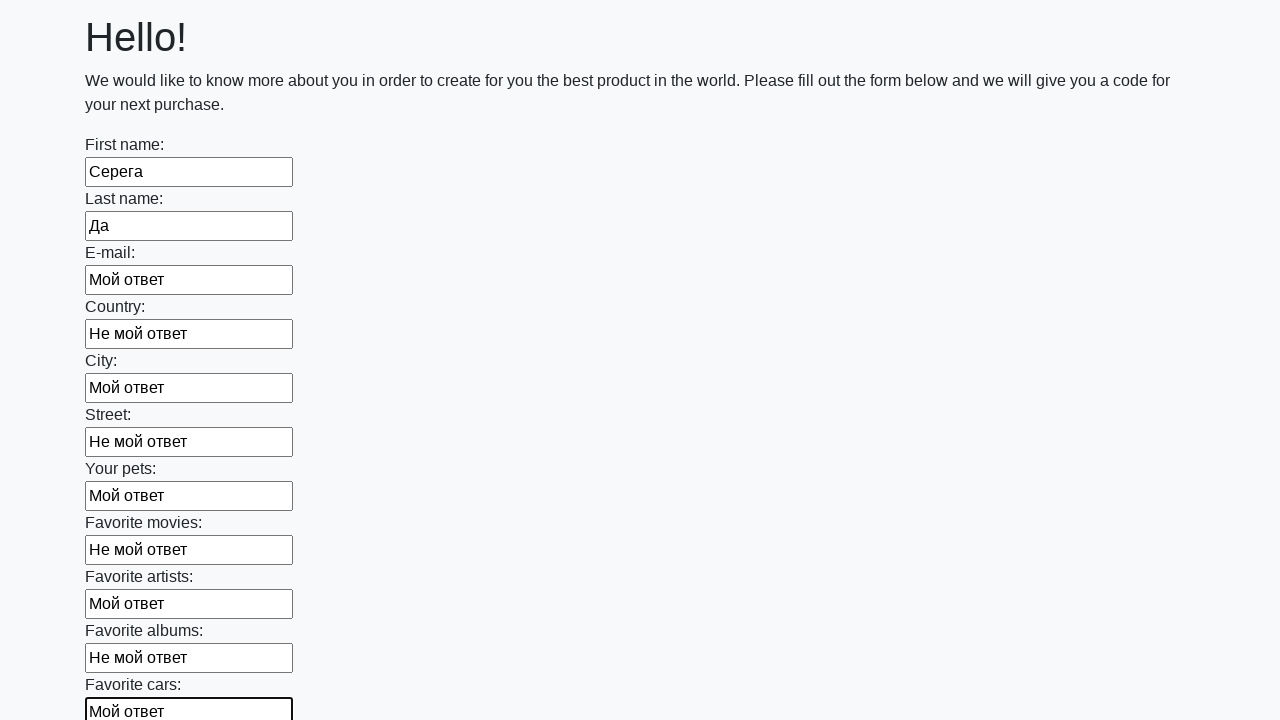

Filled input field 11 with 'Не мой ответ' on input >> nth=11
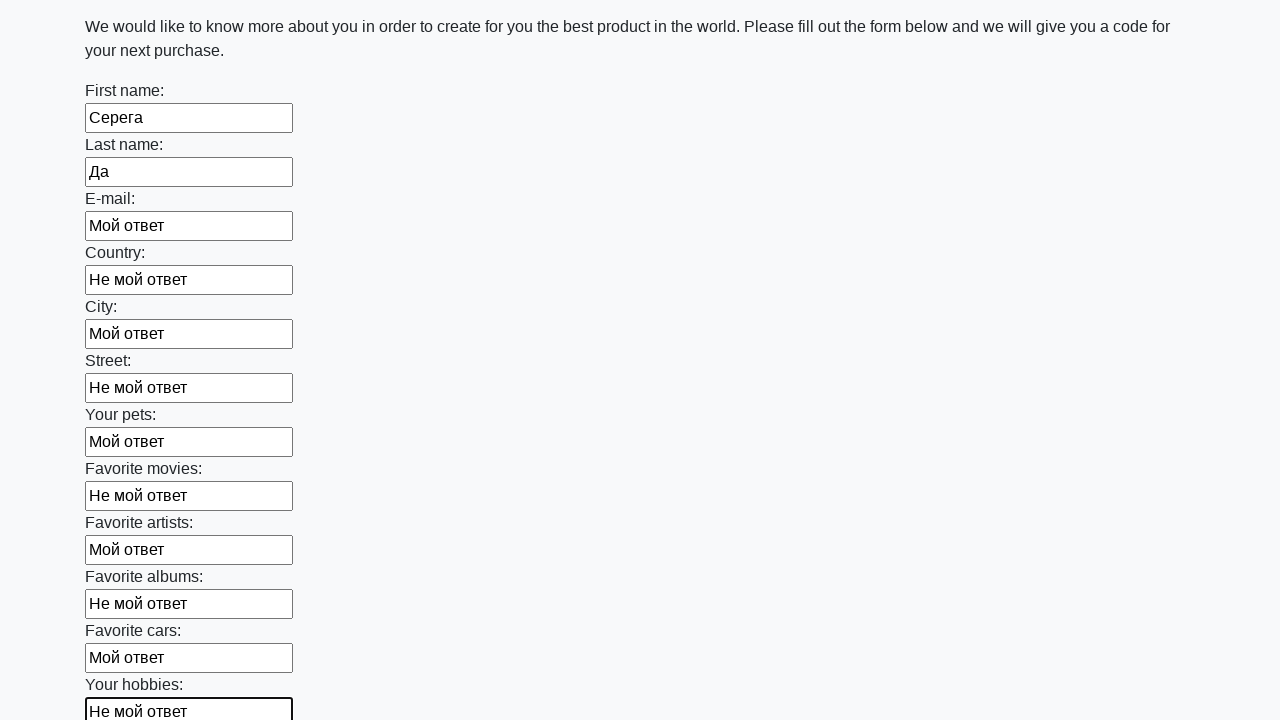

Filled input field 12 with 'Мой ответ' on input >> nth=12
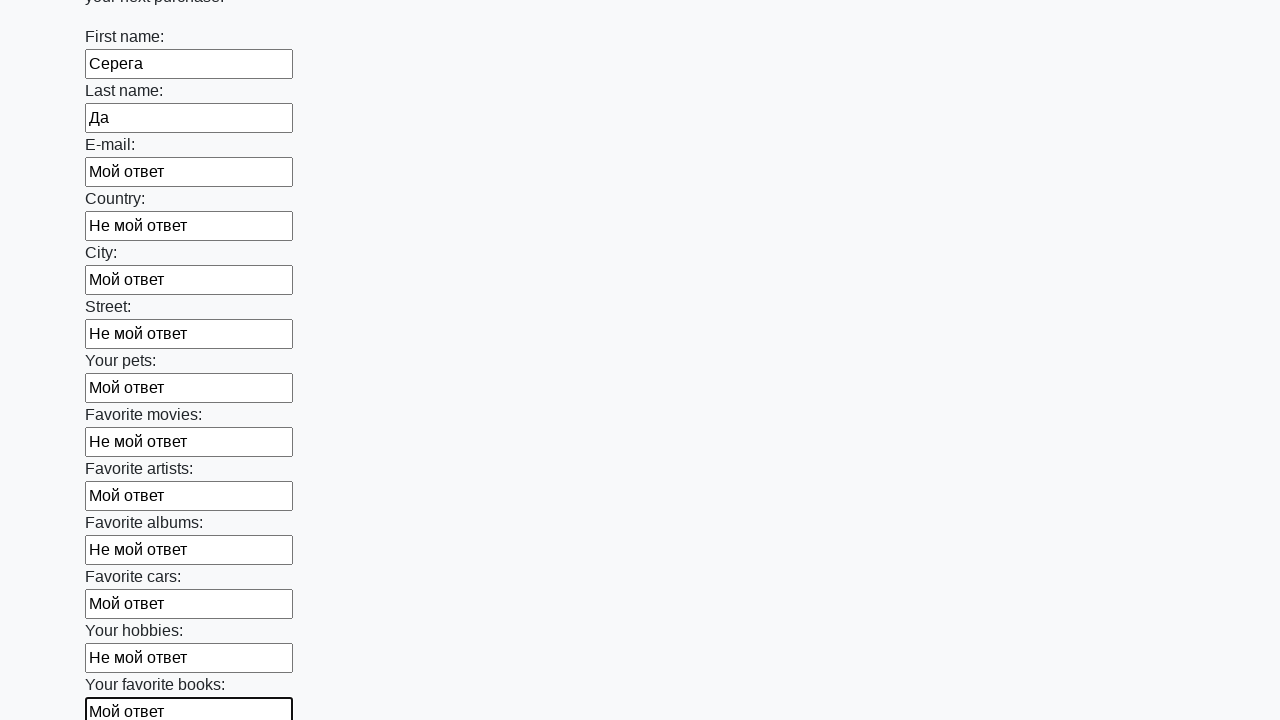

Filled input field 13 with 'Не мой ответ' on input >> nth=13
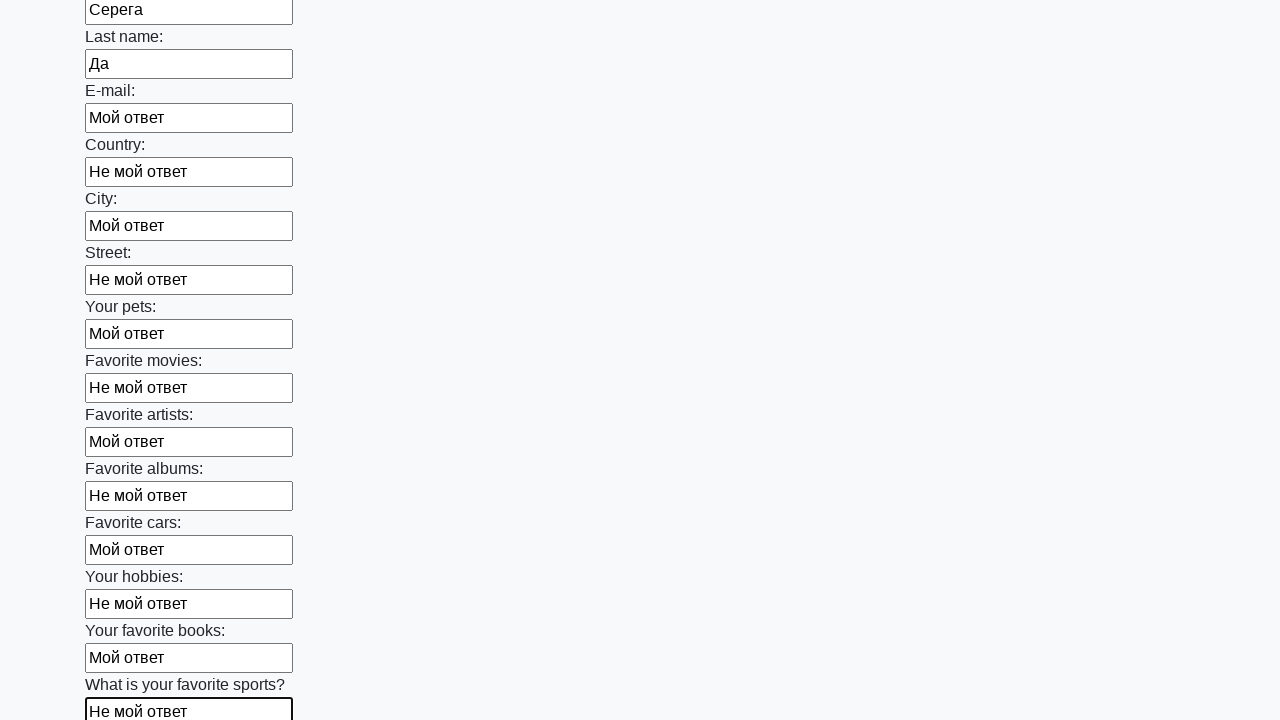

Filled input field 14 with 'Мой ответ' on input >> nth=14
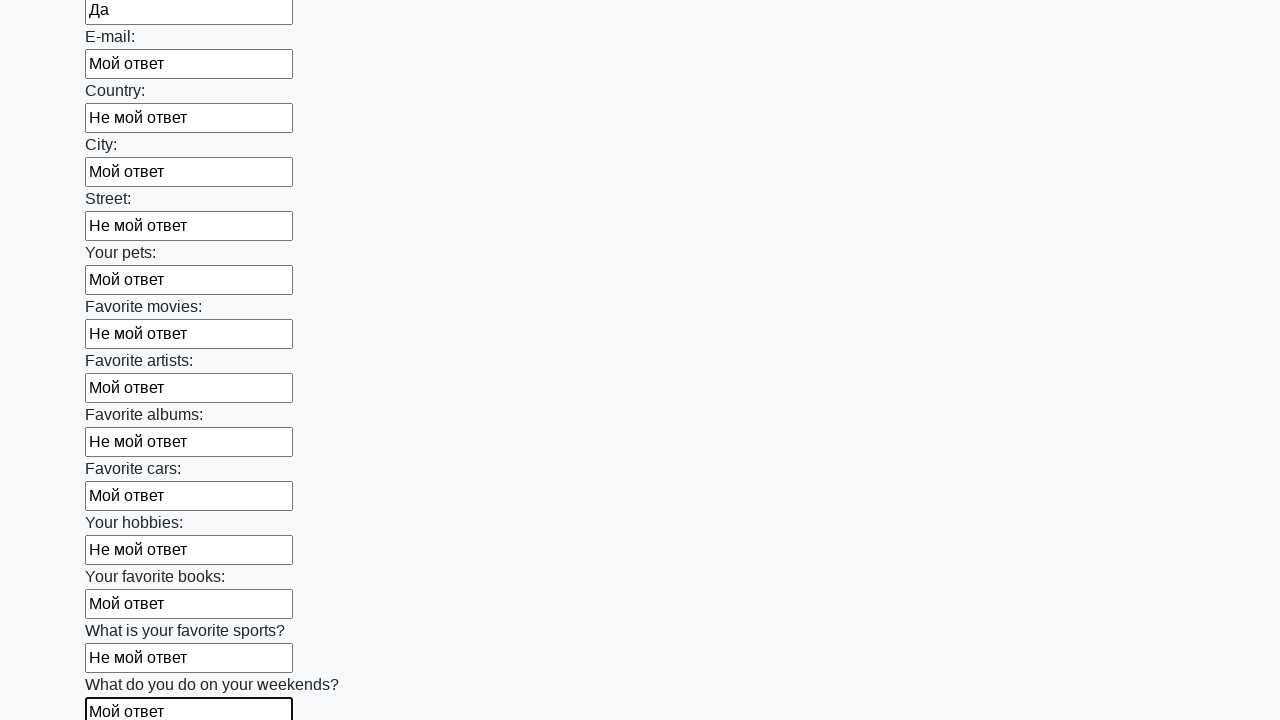

Filled input field 15 with 'Не мой ответ' on input >> nth=15
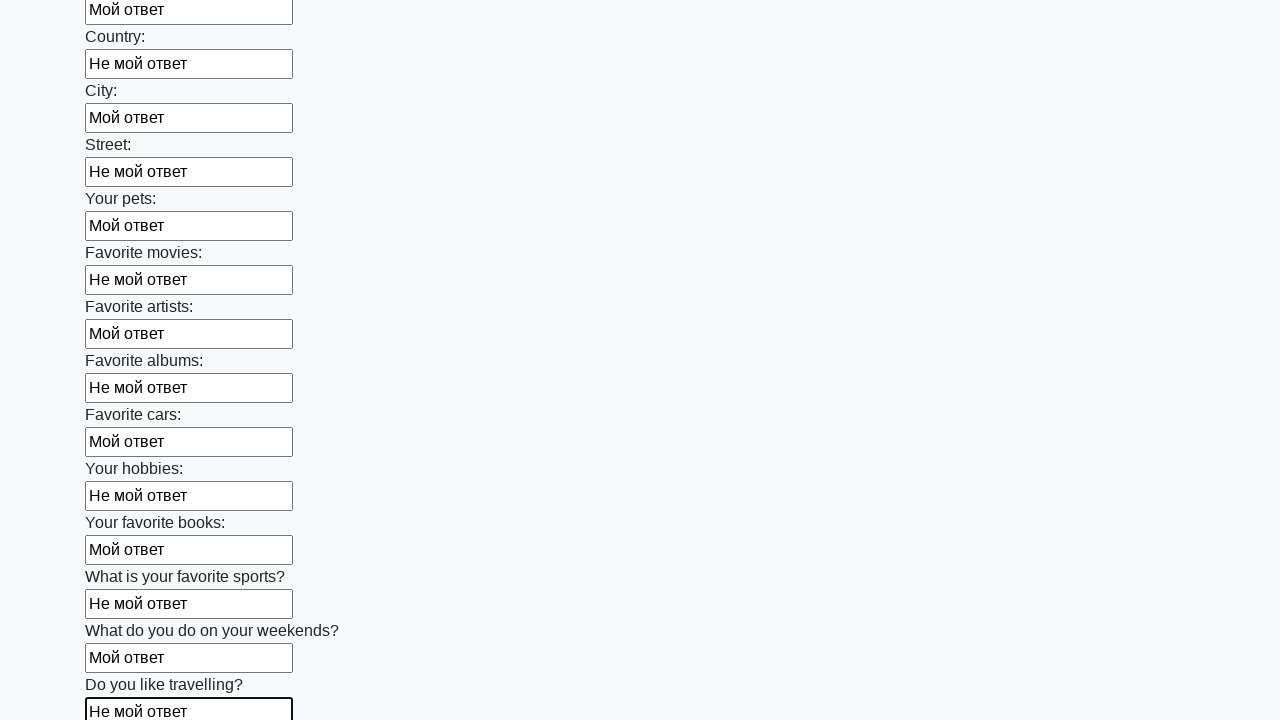

Filled input field 16 with 'Мой ответ' on input >> nth=16
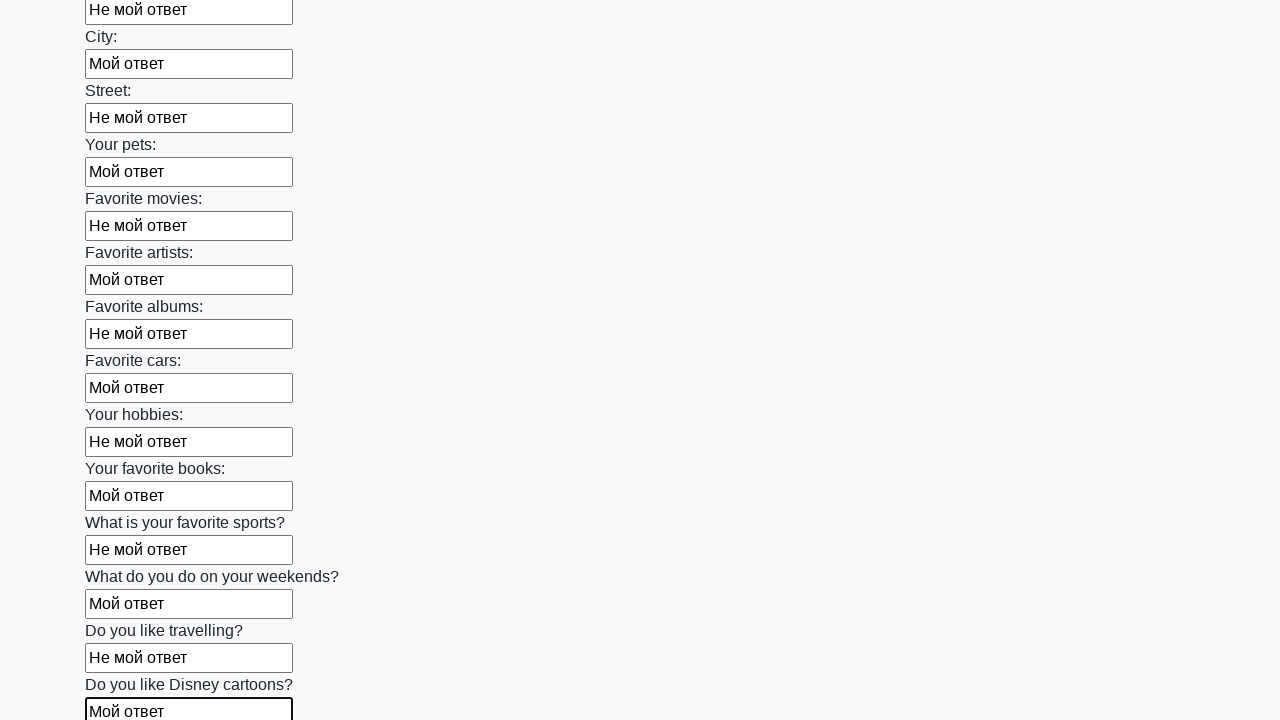

Filled input field 17 with 'Не мой ответ' on input >> nth=17
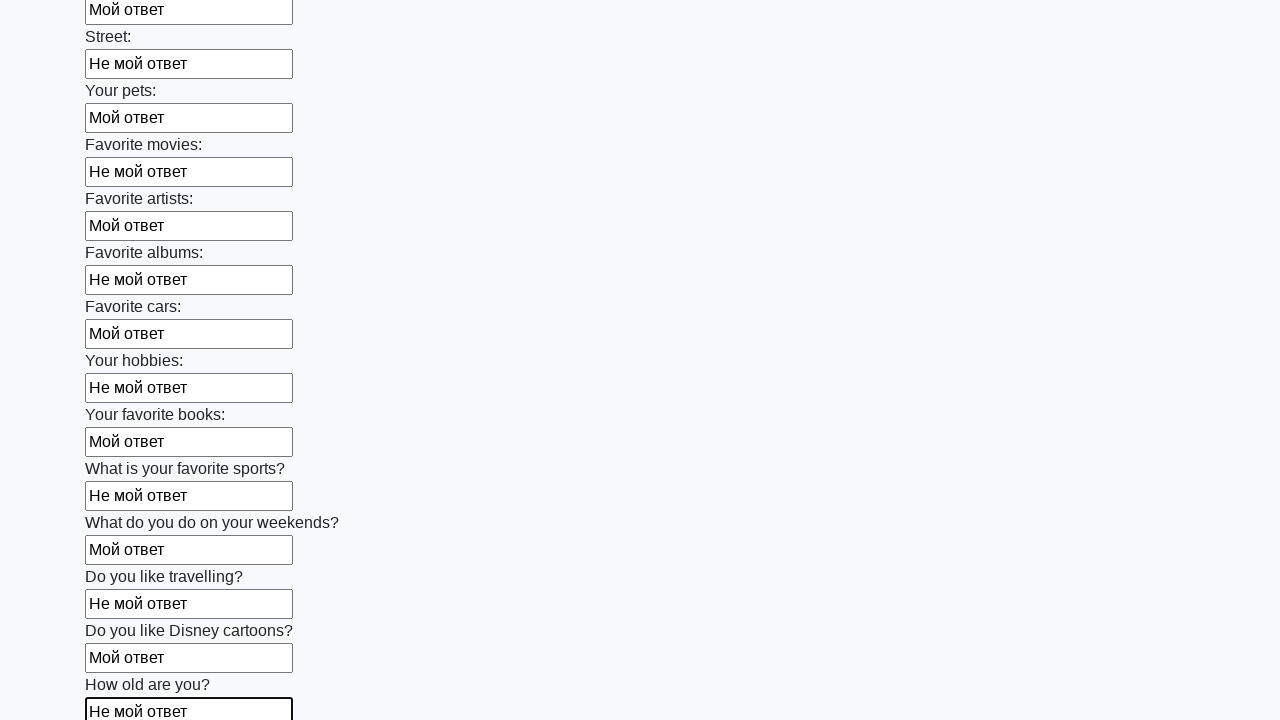

Filled input field 18 with 'Мой ответ' on input >> nth=18
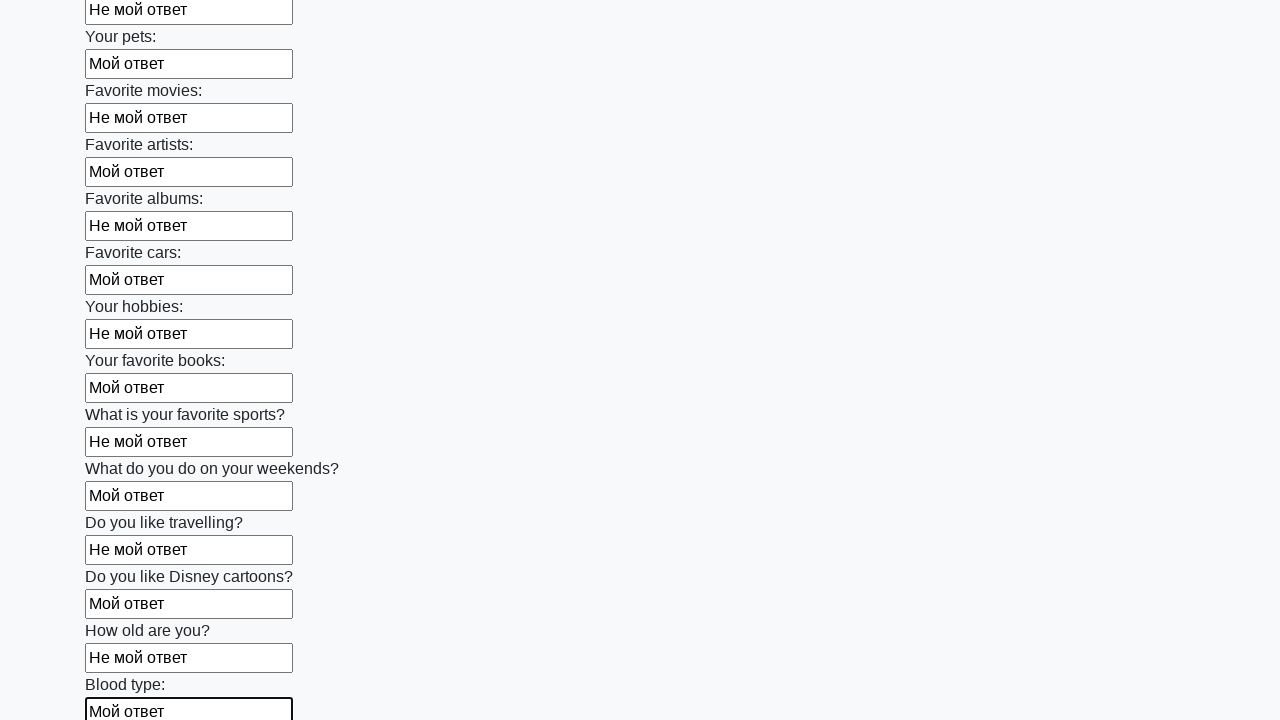

Filled input field 19 with 'Не мой ответ' on input >> nth=19
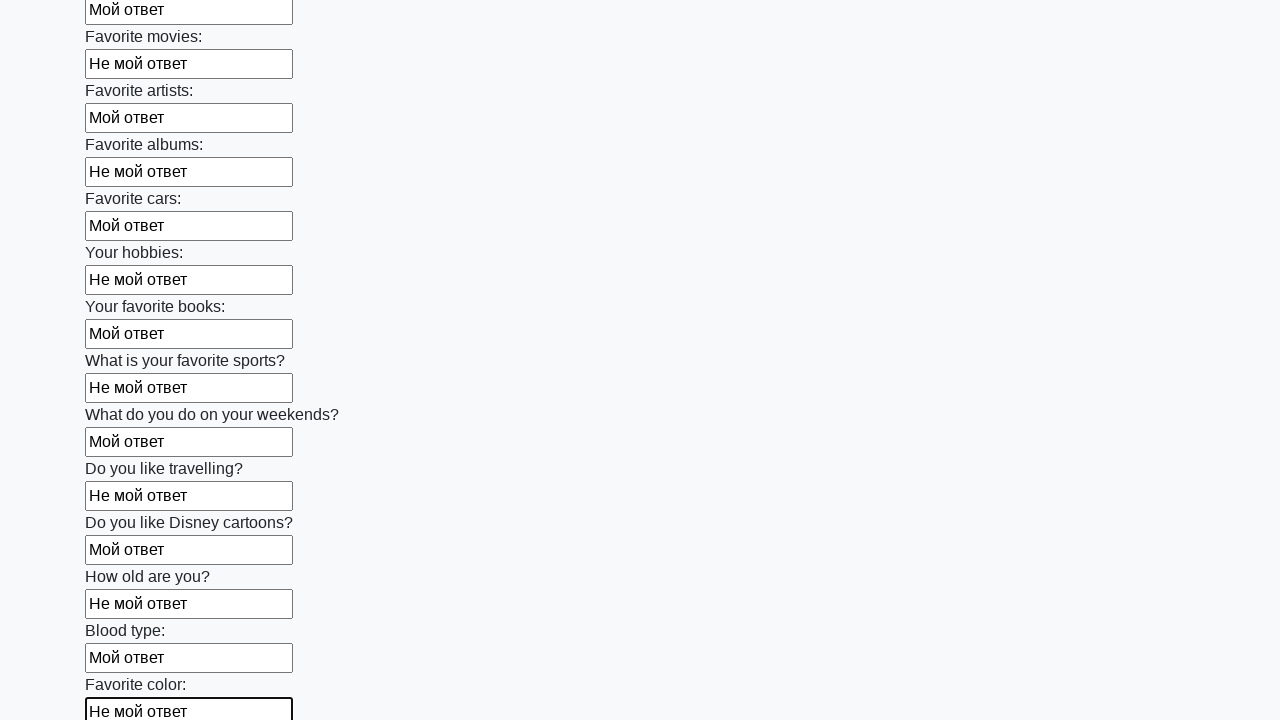

Filled input field 20 with 'Мой ответ' on input >> nth=20
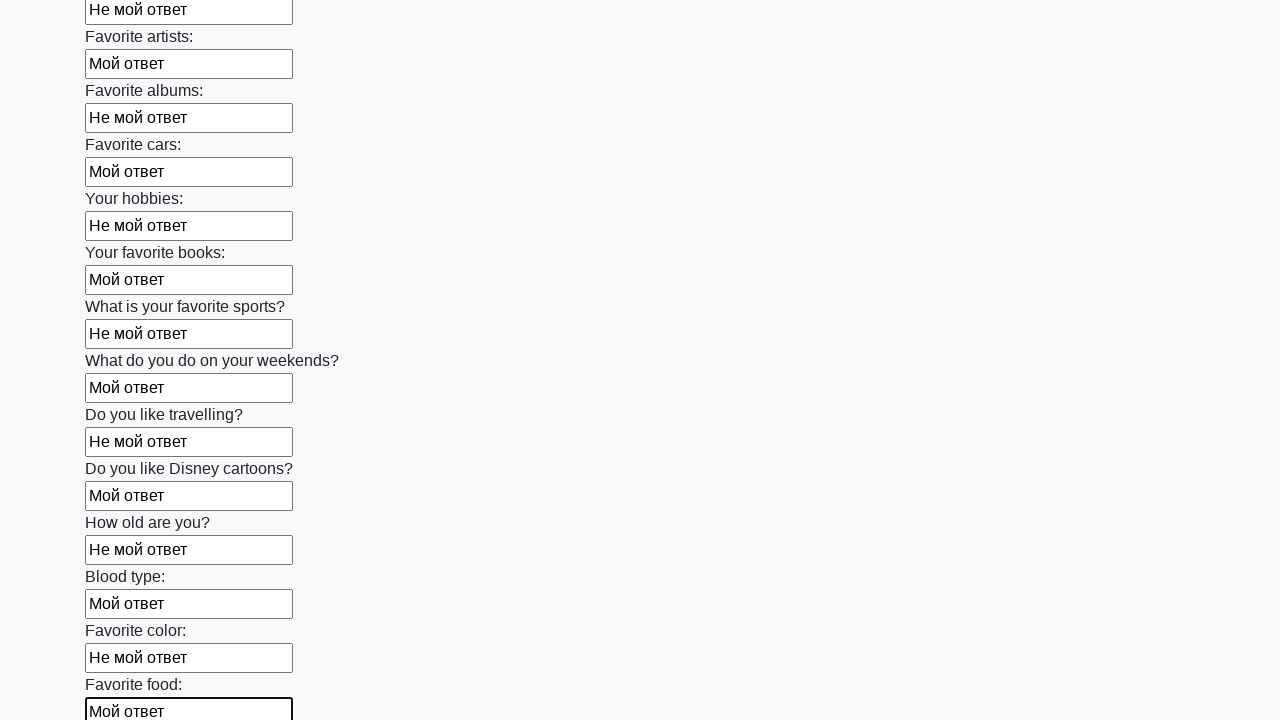

Filled input field 21 with 'Не мой ответ' on input >> nth=21
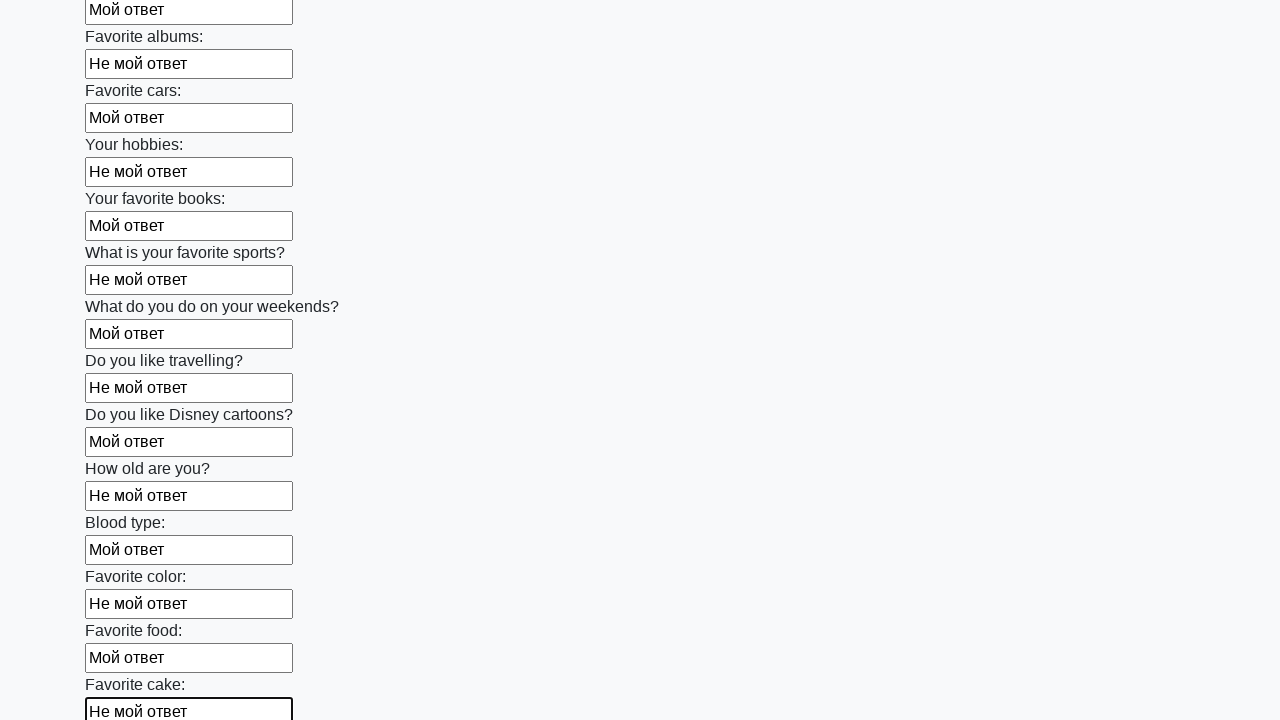

Filled input field 22 with 'Мой ответ' on input >> nth=22
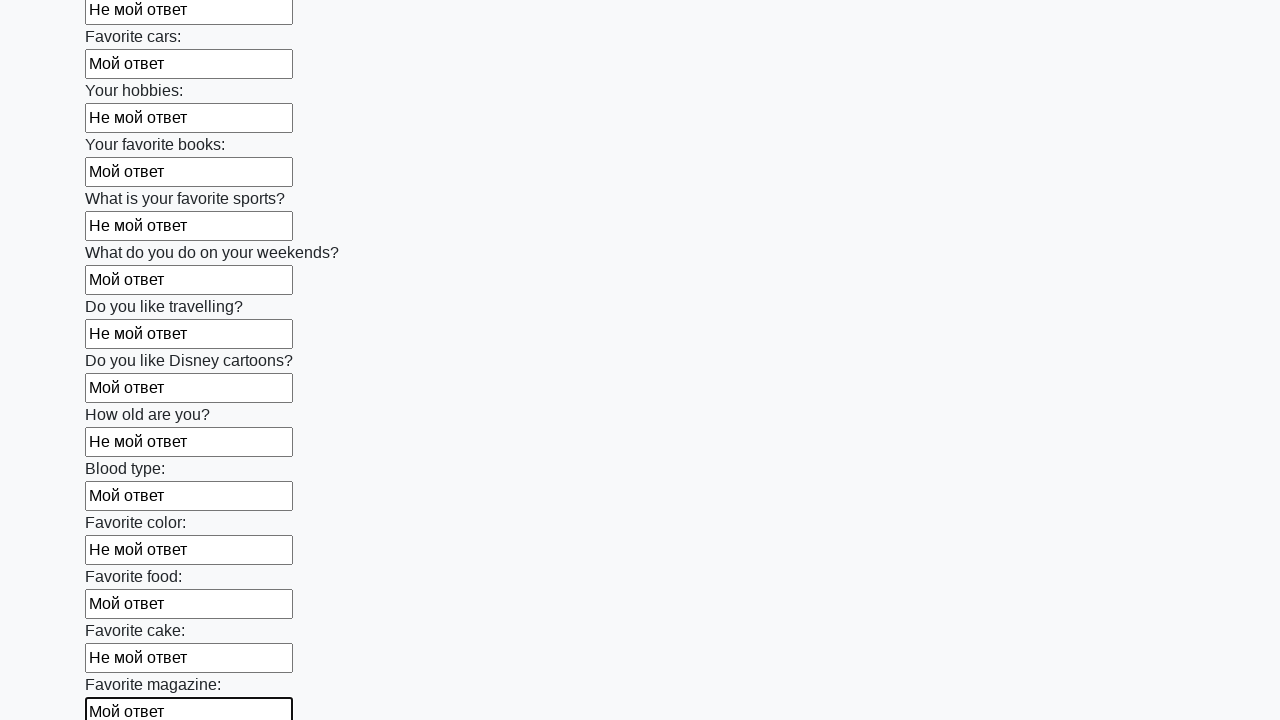

Filled input field 23 with 'Не мой ответ' on input >> nth=23
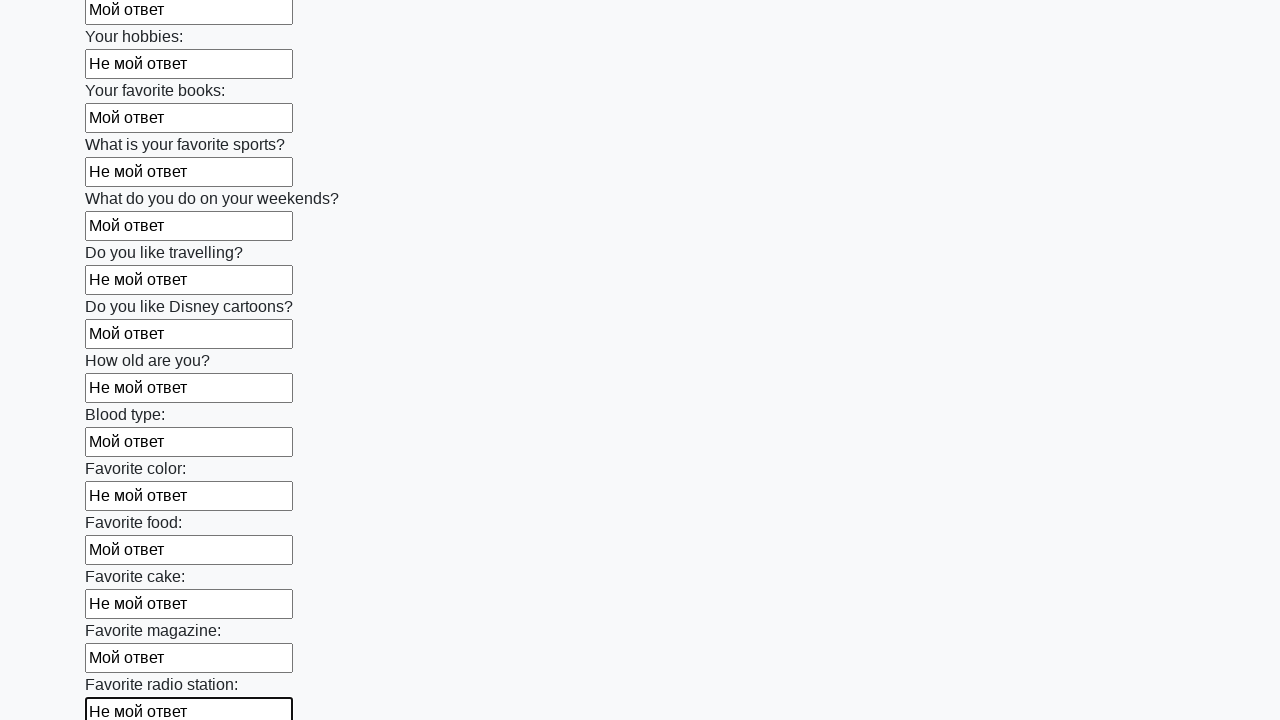

Filled input field 24 with 'Мой ответ' on input >> nth=24
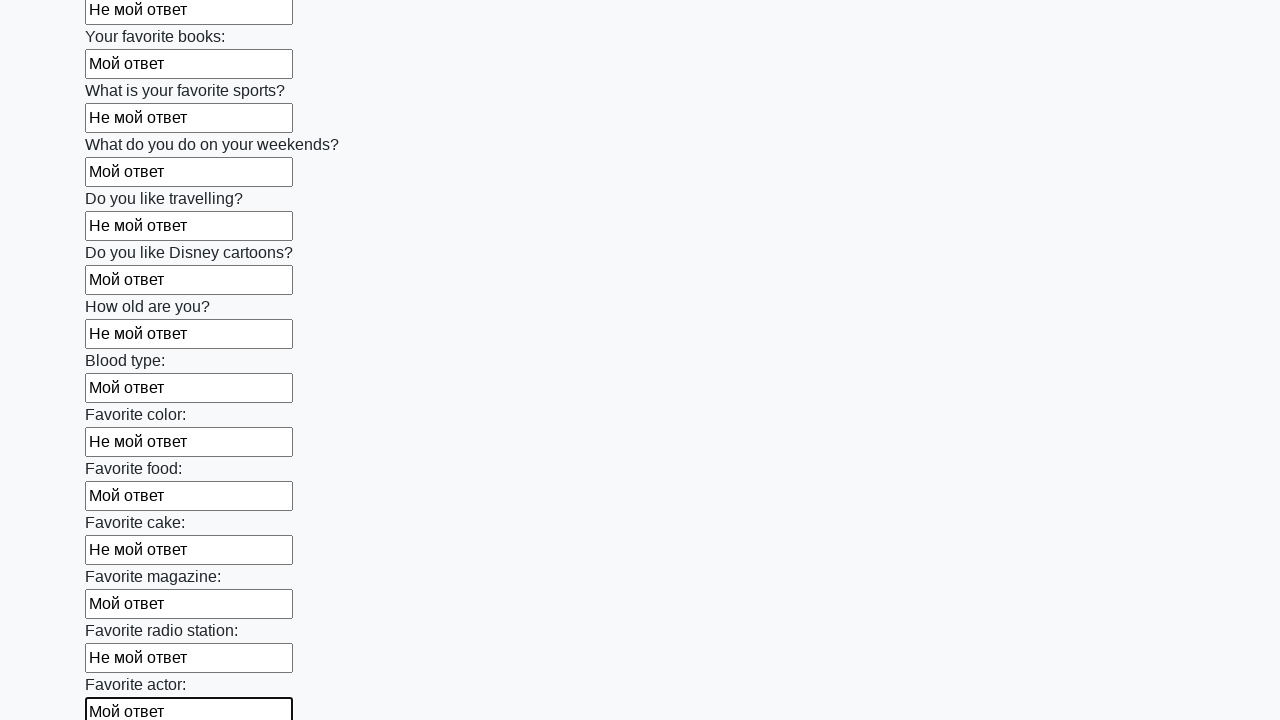

Filled input field 25 with 'Не мой ответ' on input >> nth=25
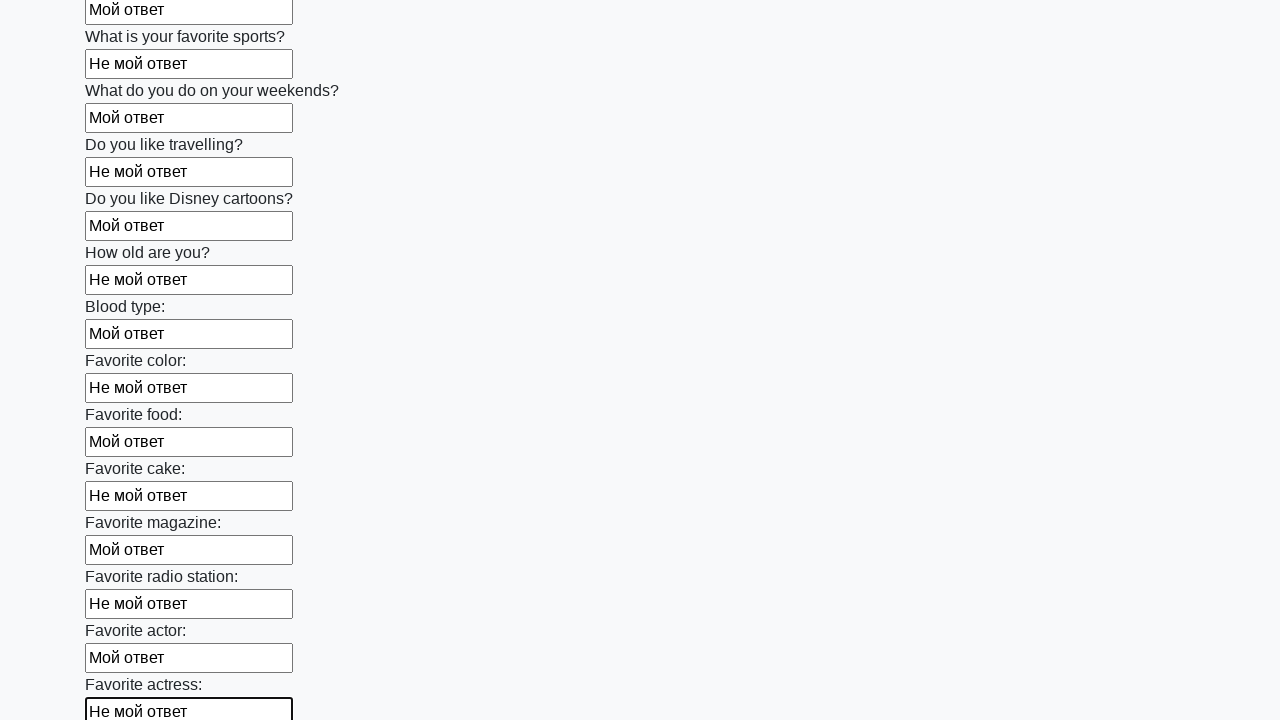

Filled input field 26 with 'Мой ответ' on input >> nth=26
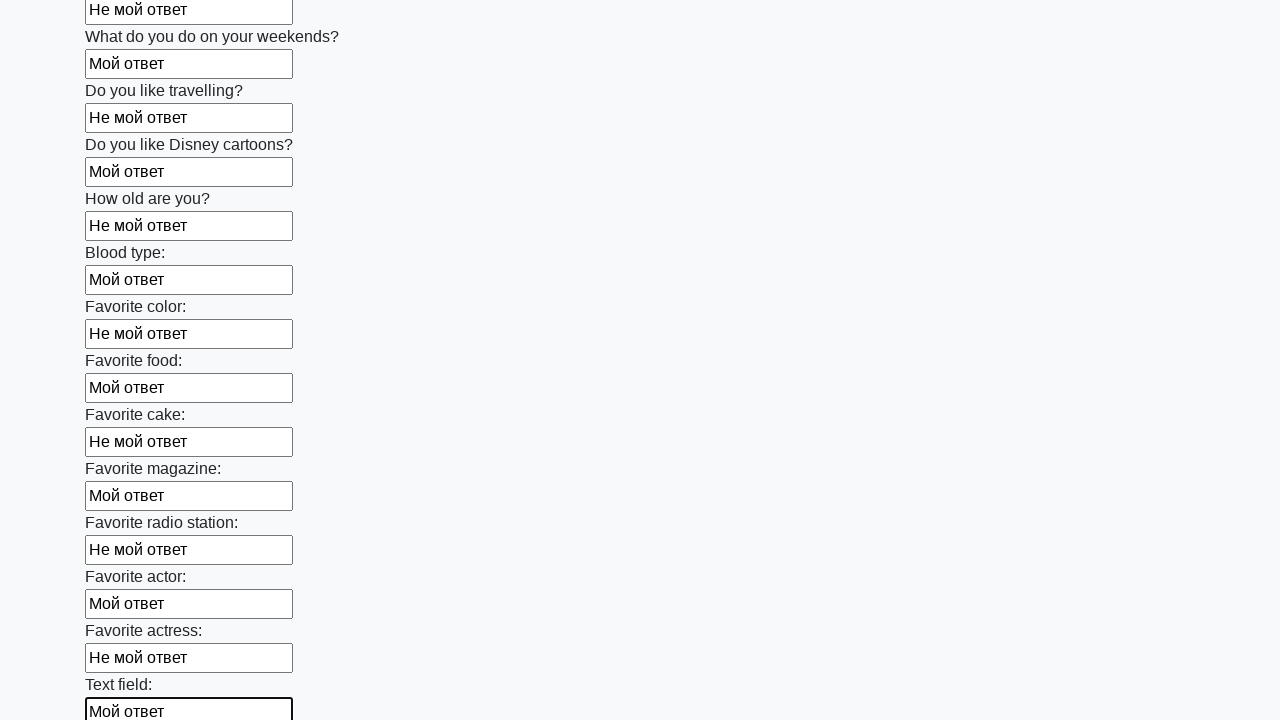

Filled input field 27 with 'Не мой ответ' on input >> nth=27
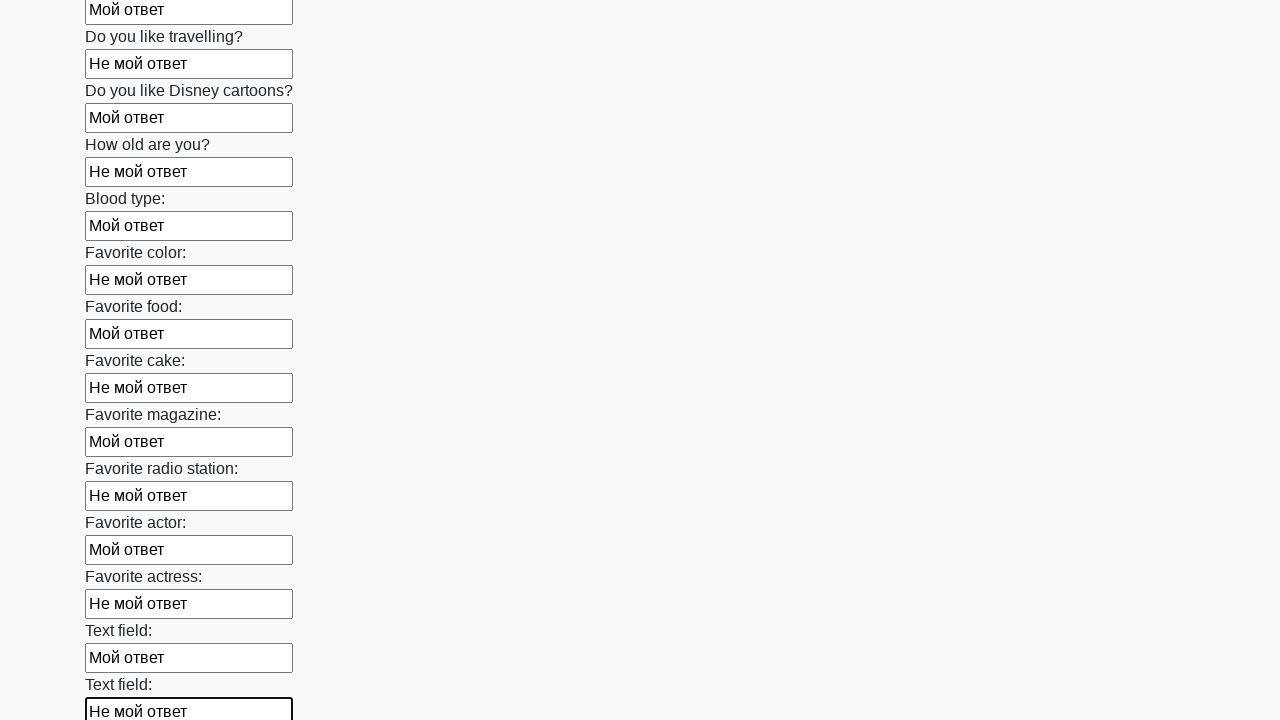

Filled input field 28 with 'Мой ответ' on input >> nth=28
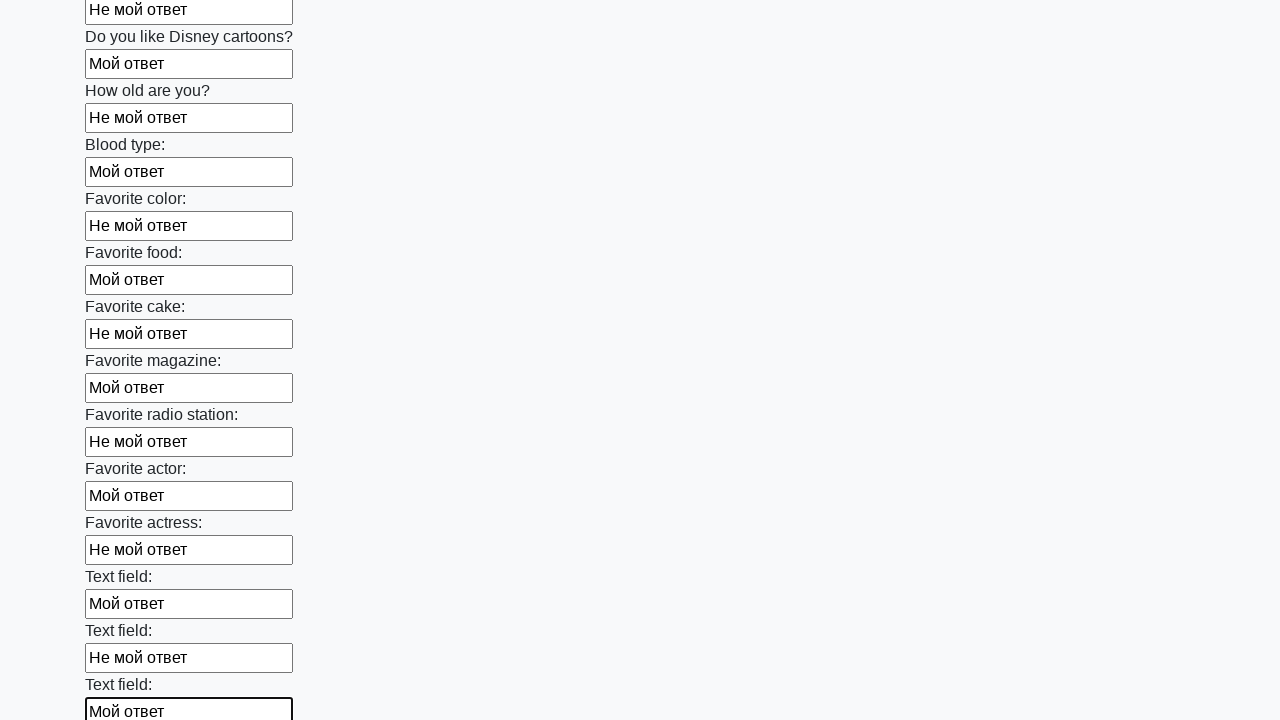

Filled input field 29 with 'Не мой ответ' on input >> nth=29
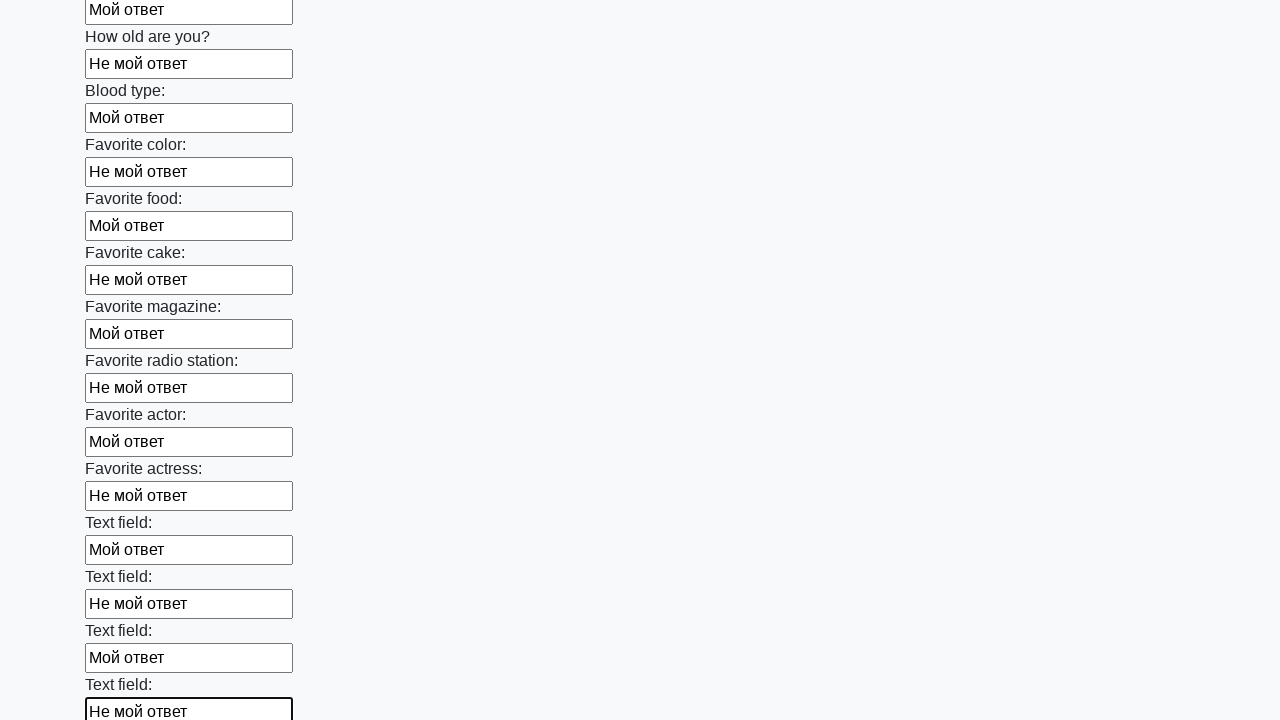

Filled input field 30 with 'Мой ответ' on input >> nth=30
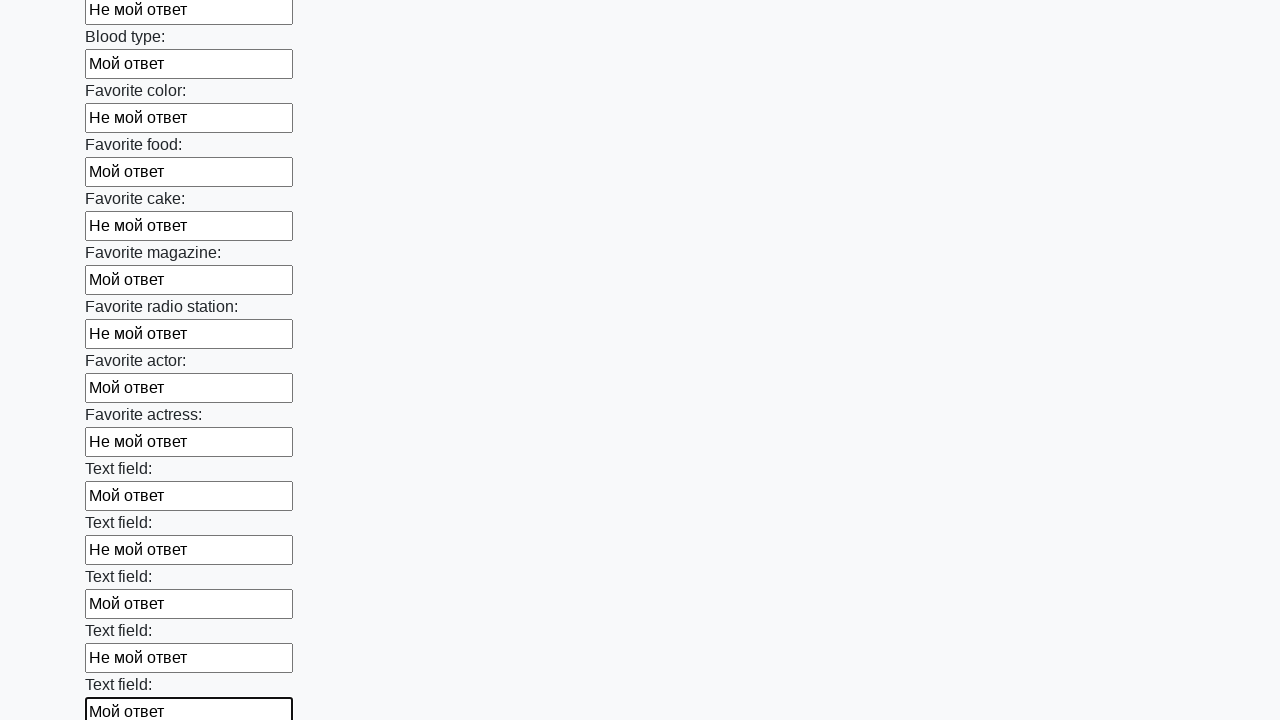

Filled input field 31 with 'Не мой ответ' on input >> nth=31
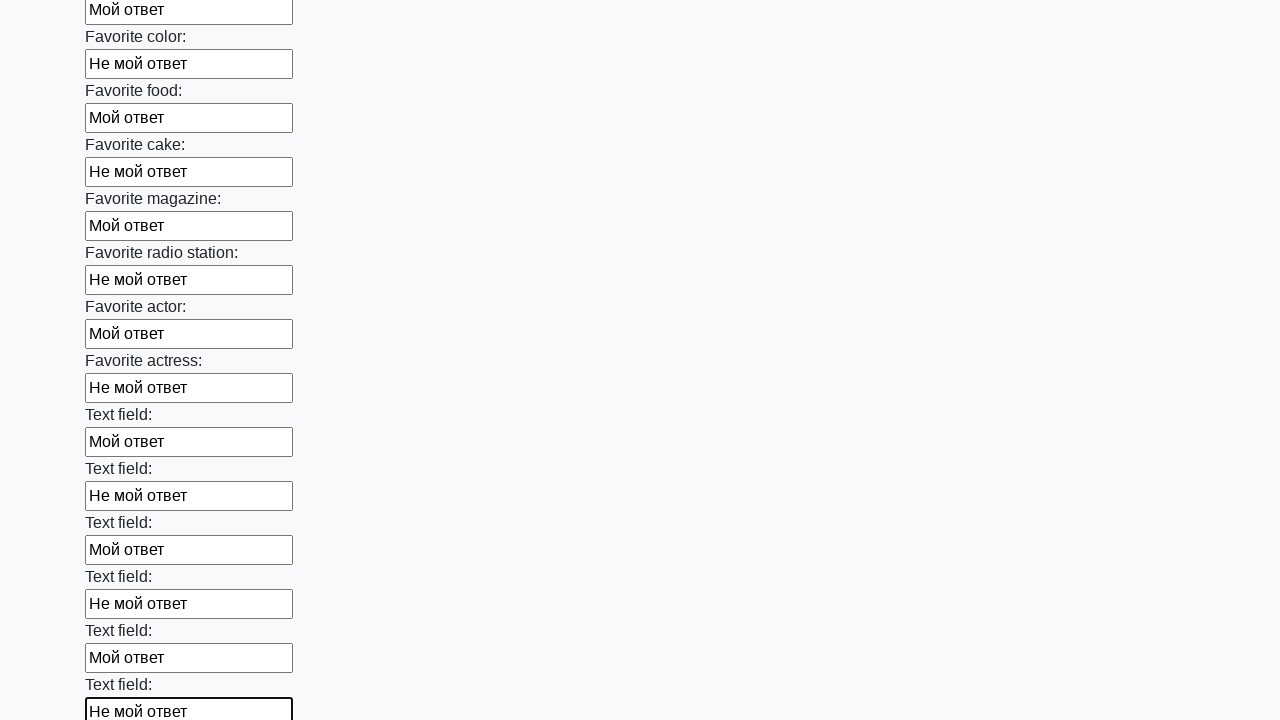

Filled input field 32 with 'Мой ответ' on input >> nth=32
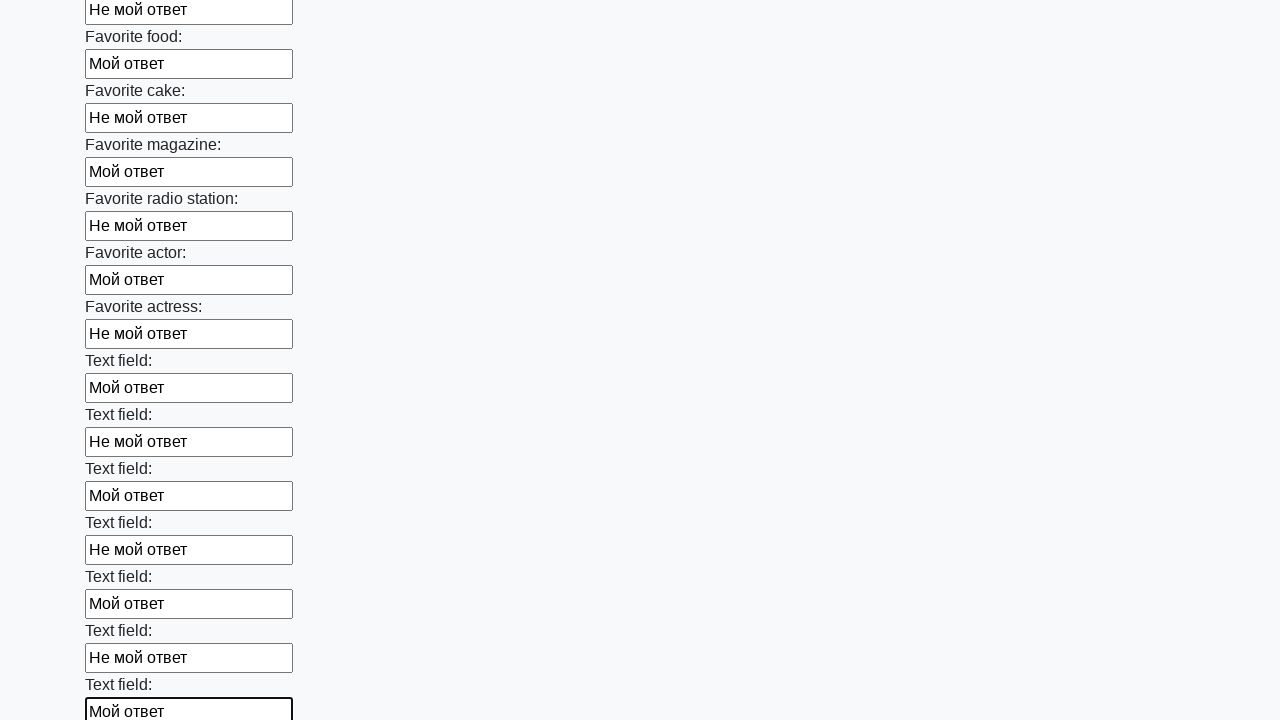

Filled input field 33 with 'Не мой ответ' on input >> nth=33
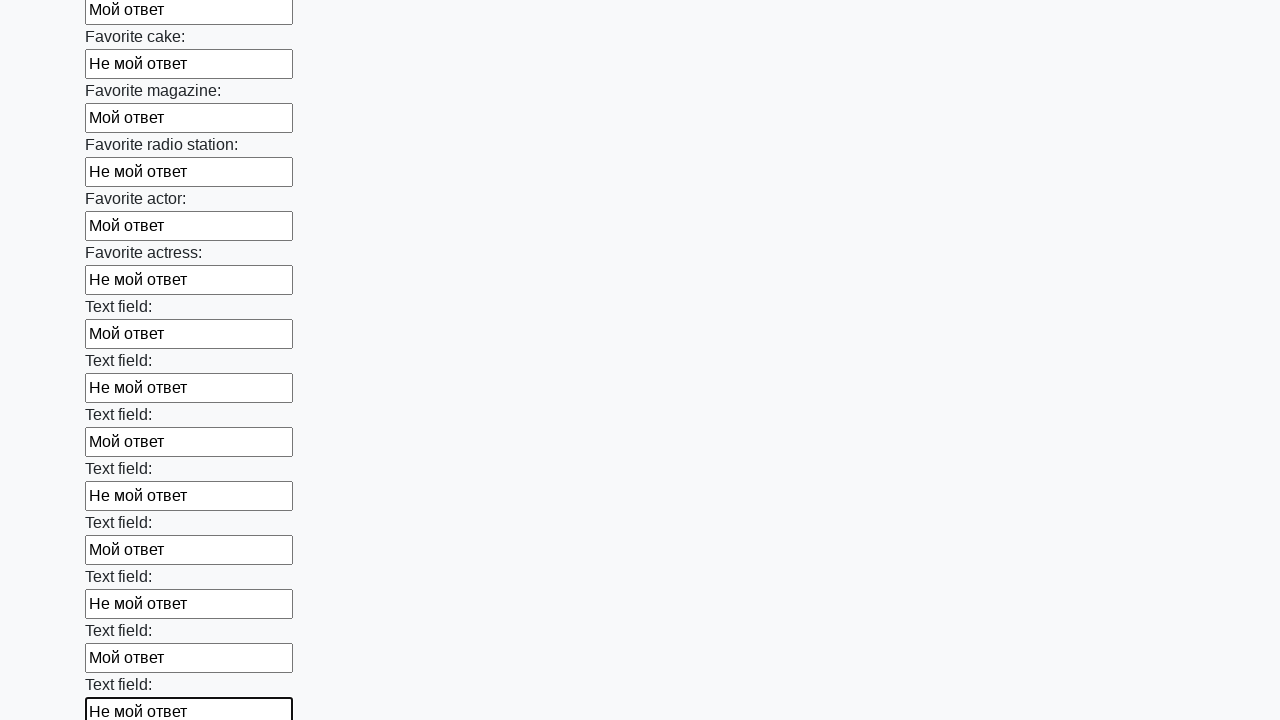

Filled input field 34 with 'Мой ответ' on input >> nth=34
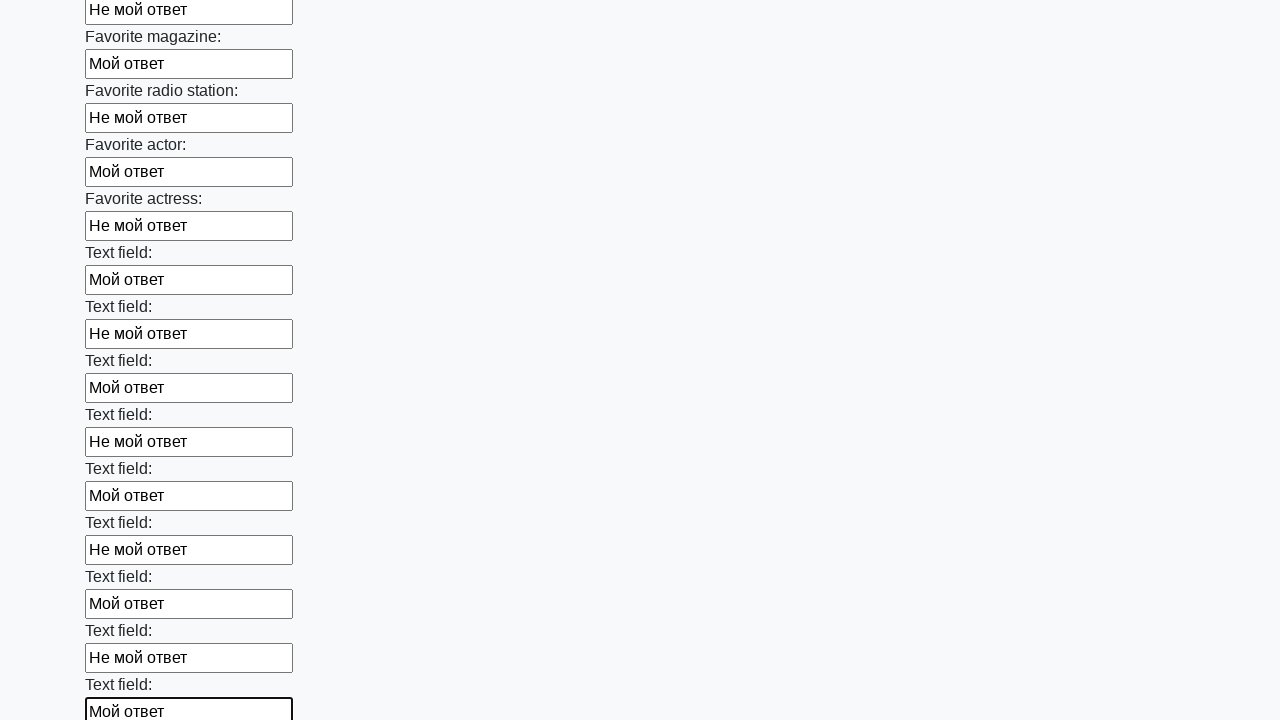

Filled input field 35 with 'Не мой ответ' on input >> nth=35
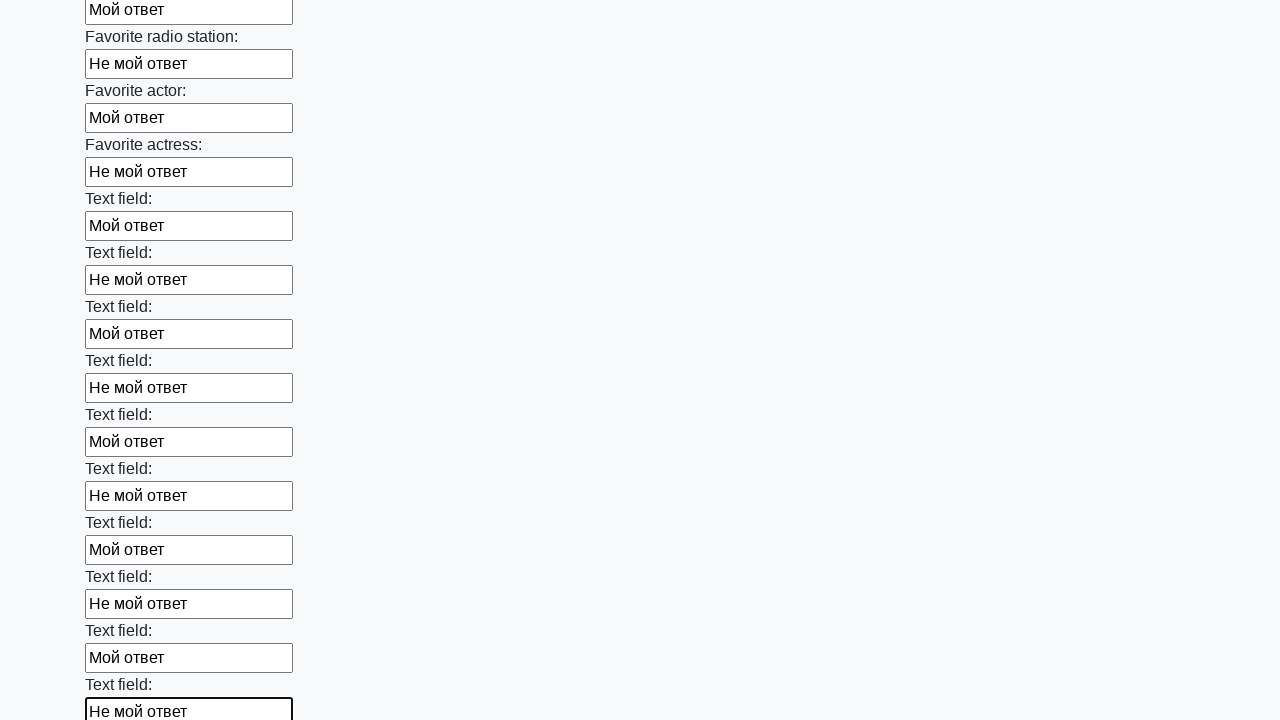

Filled input field 36 with 'Мой ответ' on input >> nth=36
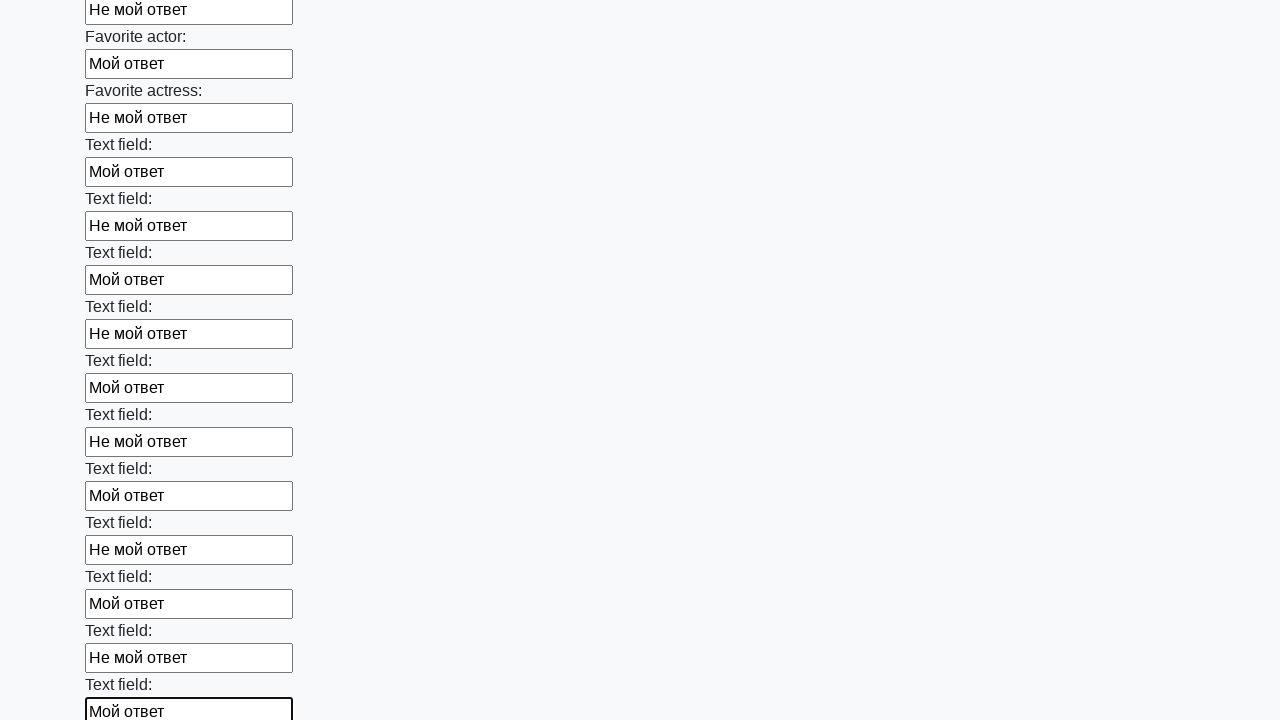

Filled input field 37 with 'Не мой ответ' on input >> nth=37
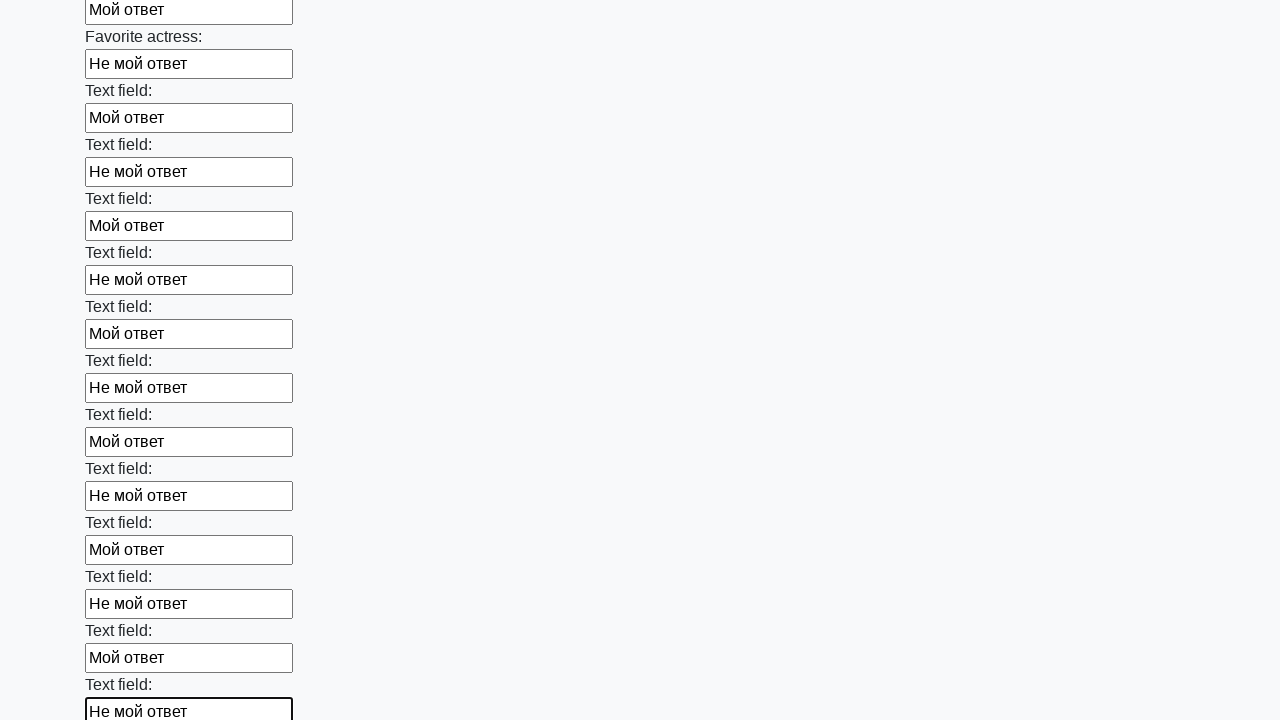

Filled input field 38 with 'Мой ответ' on input >> nth=38
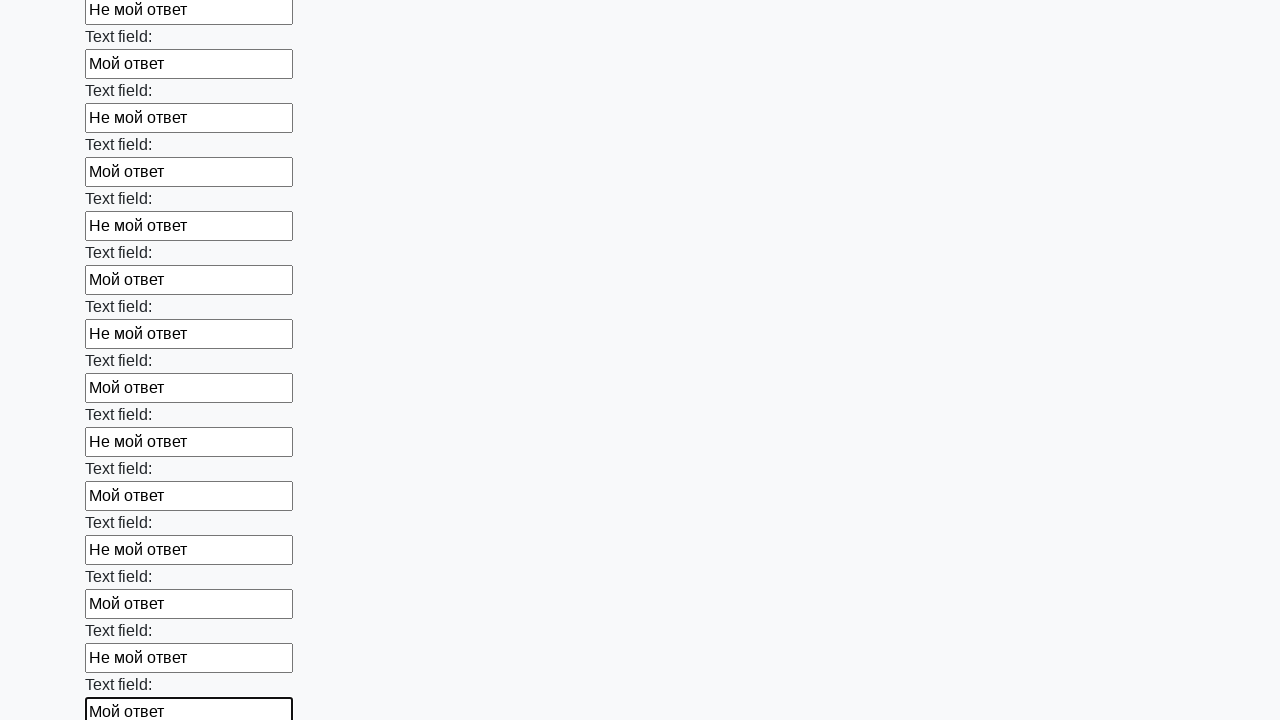

Filled input field 39 with 'Не мой ответ' on input >> nth=39
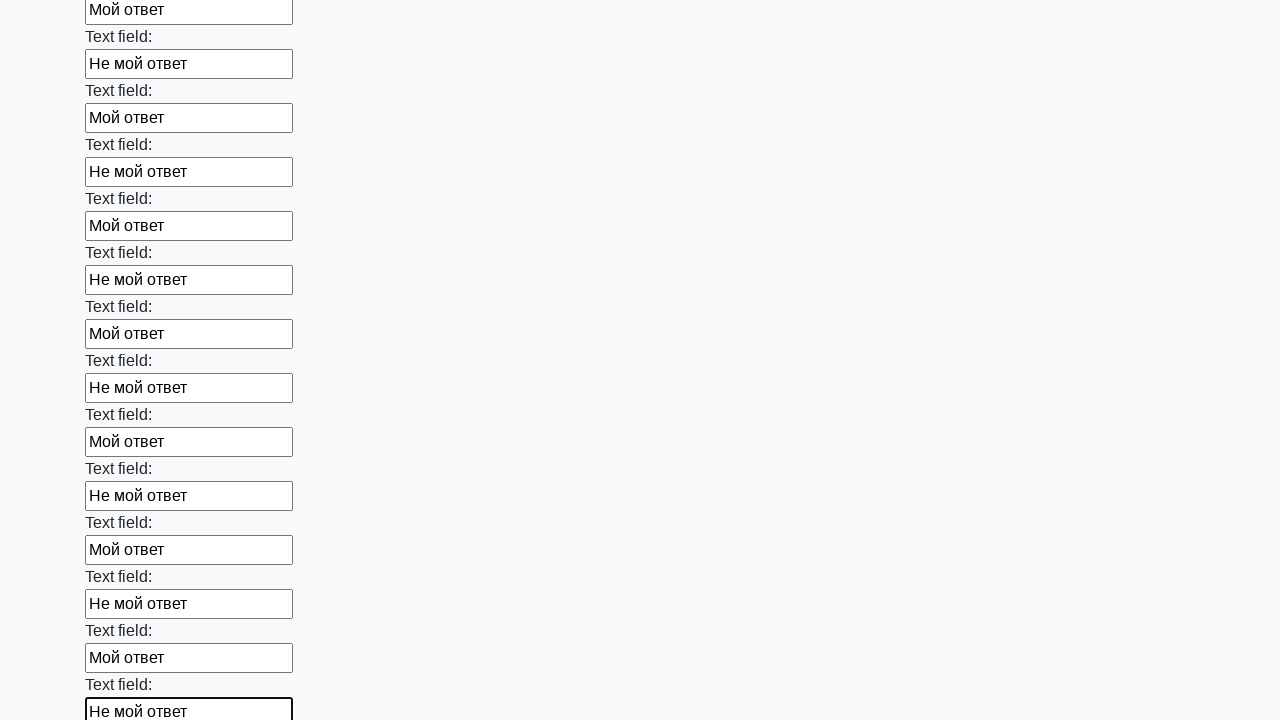

Filled input field 40 with 'Мой ответ' on input >> nth=40
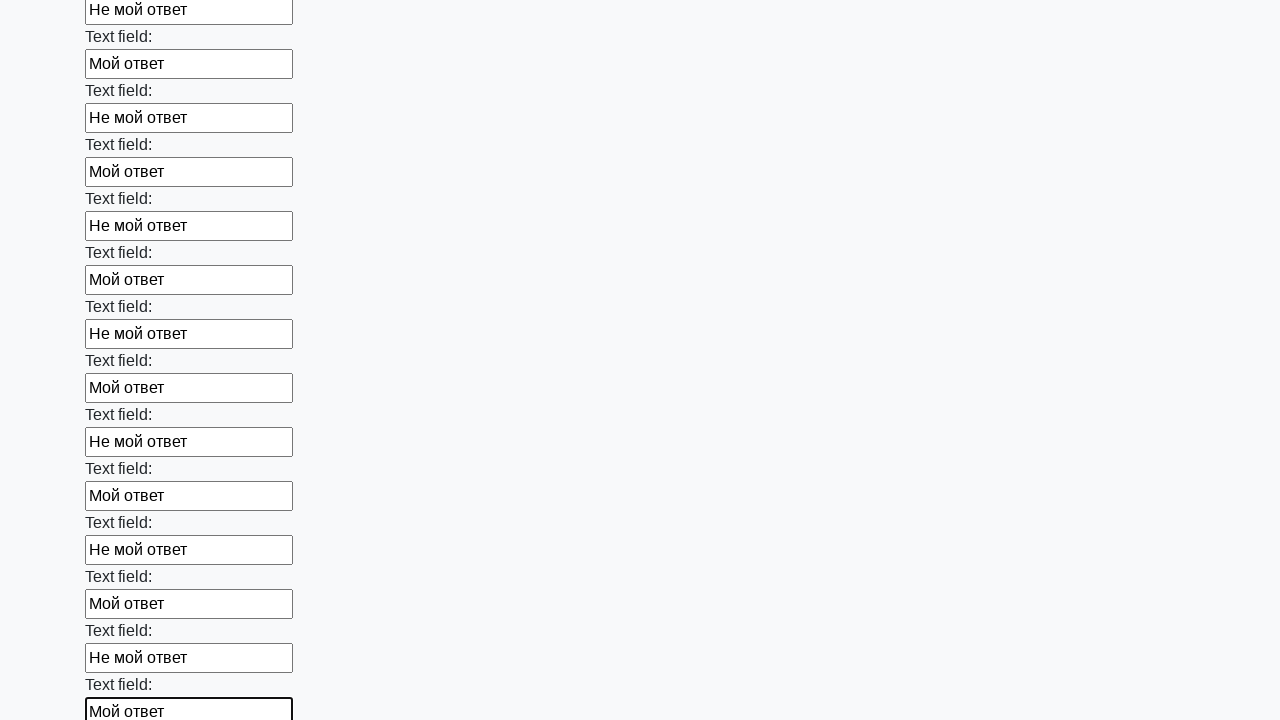

Filled input field 41 with 'Не мой ответ' on input >> nth=41
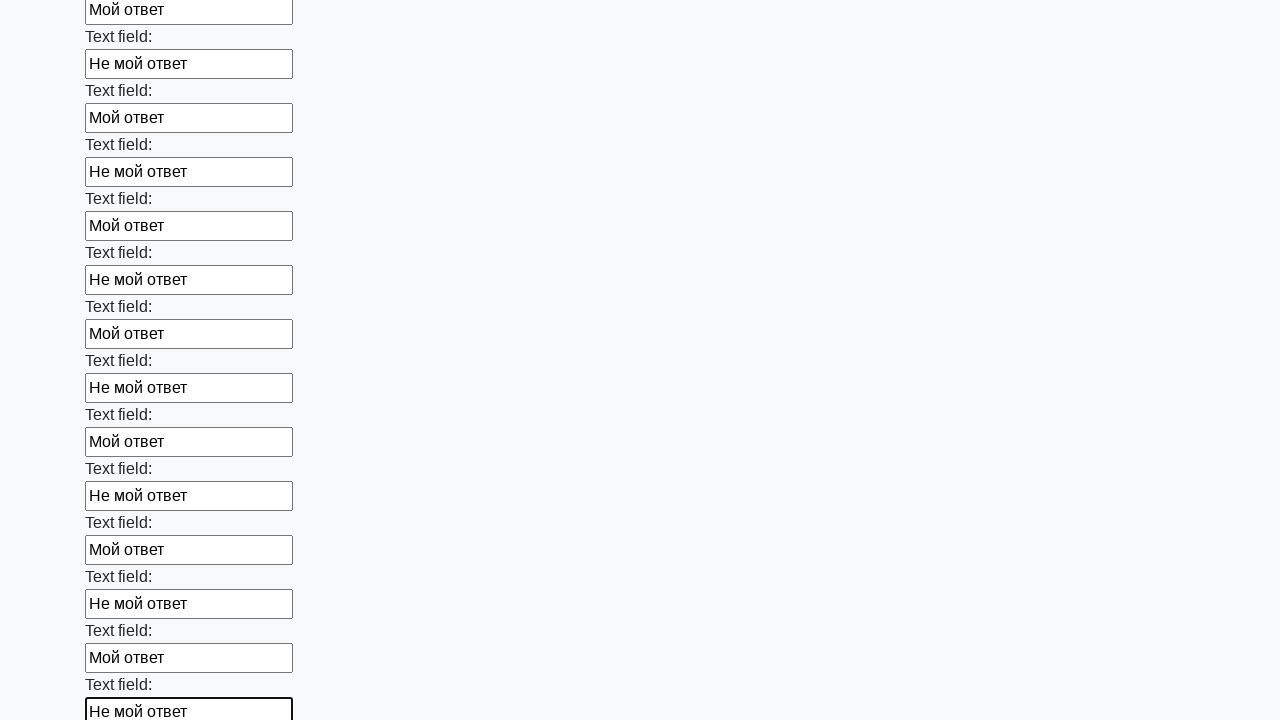

Filled input field 42 with 'Мой ответ' on input >> nth=42
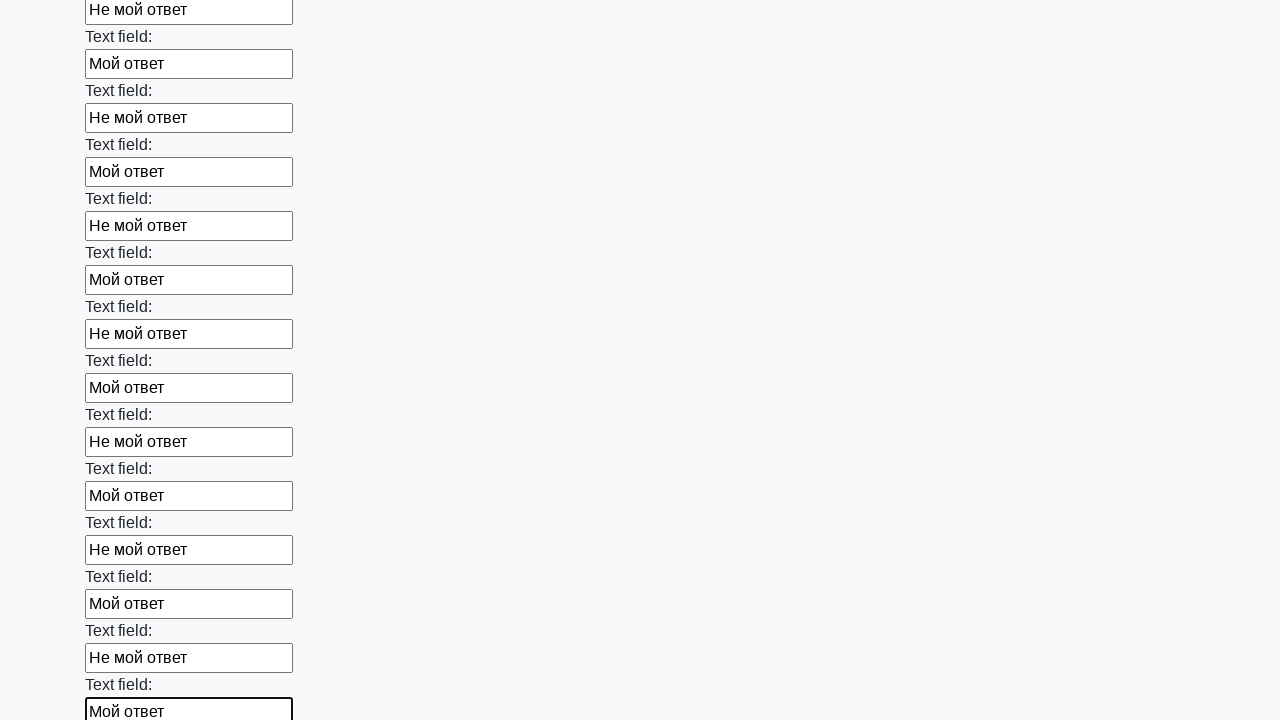

Filled input field 43 with 'Не мой ответ' on input >> nth=43
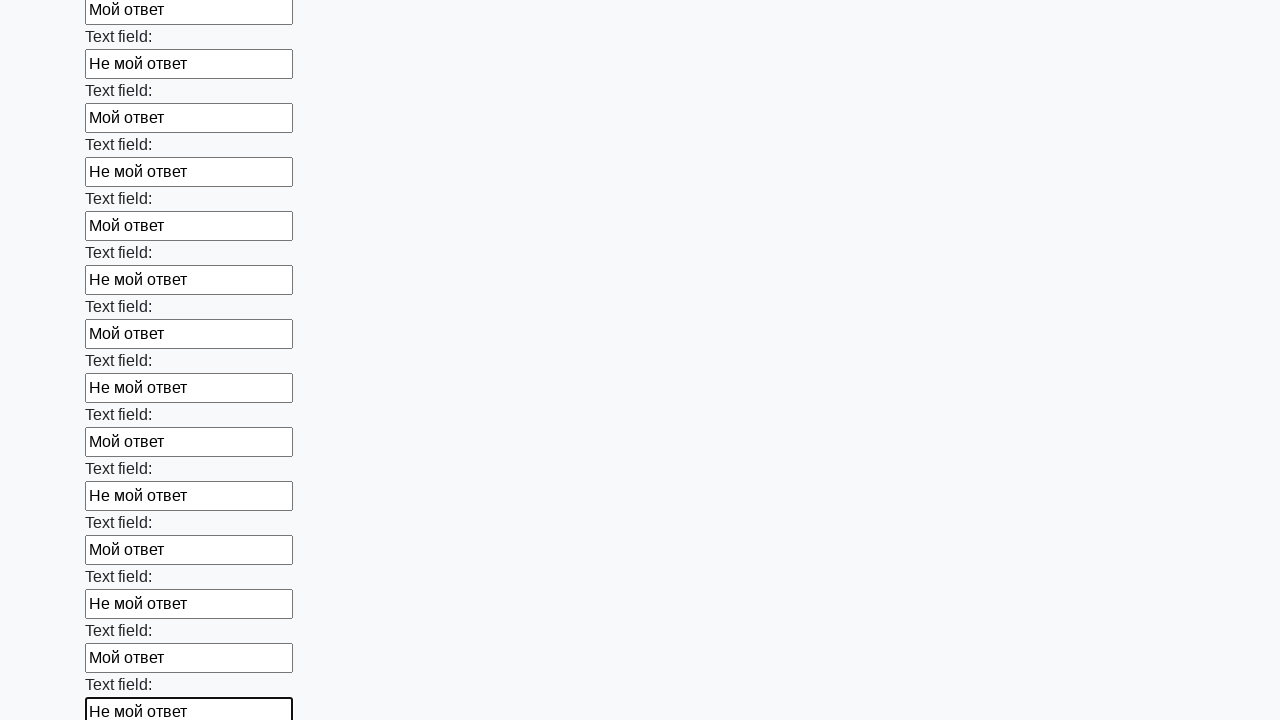

Filled input field 44 with 'Мой ответ' on input >> nth=44
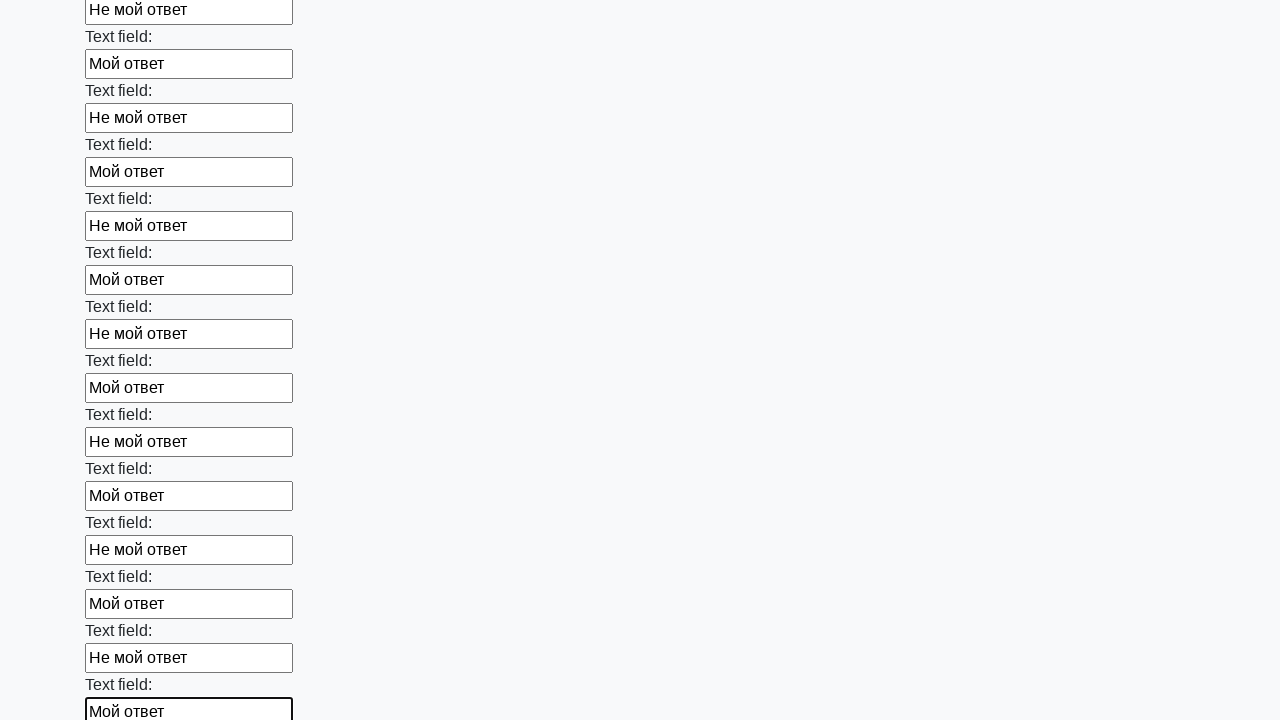

Filled input field 45 with 'Не мой ответ' on input >> nth=45
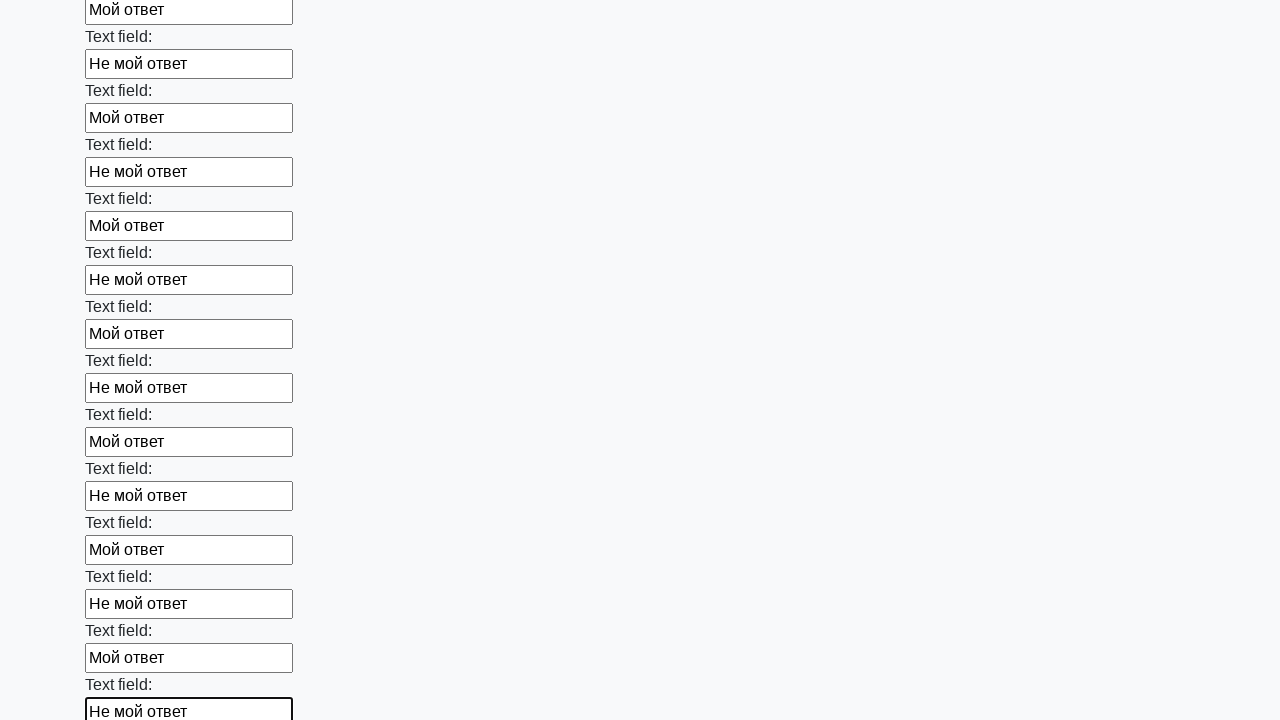

Filled input field 46 with 'Мой ответ' on input >> nth=46
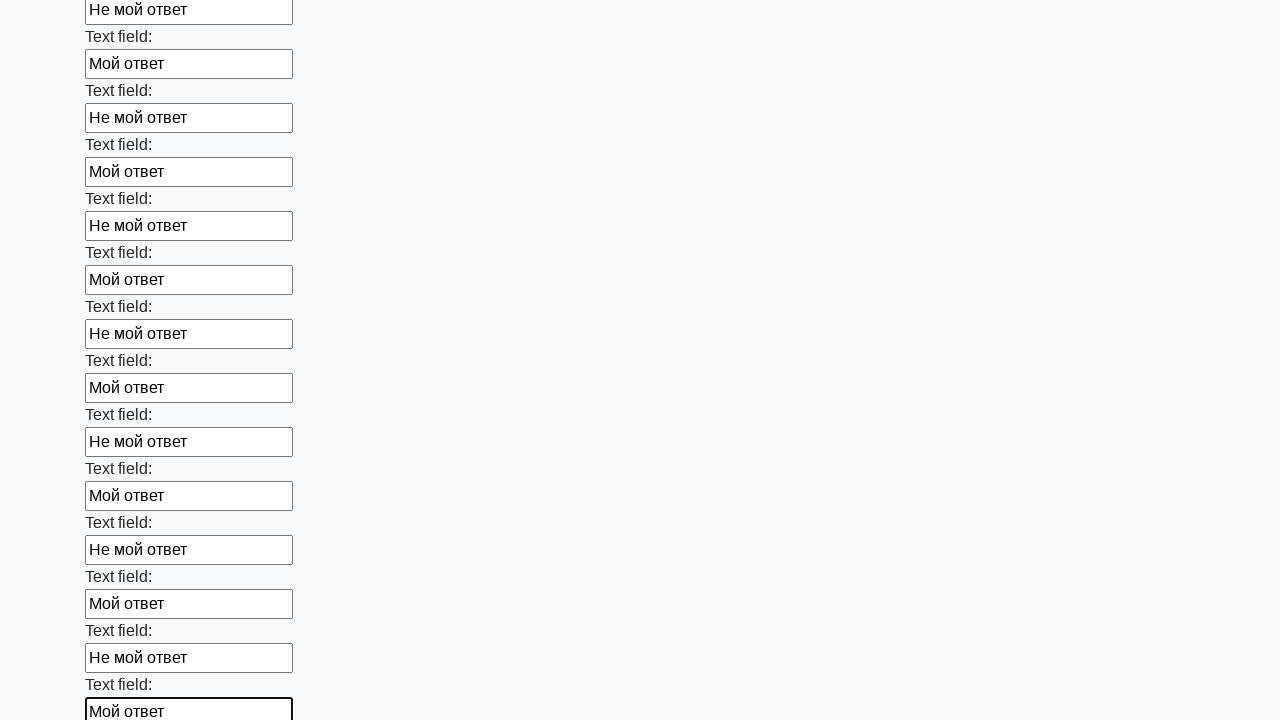

Filled input field 47 with 'Не мой ответ' on input >> nth=47
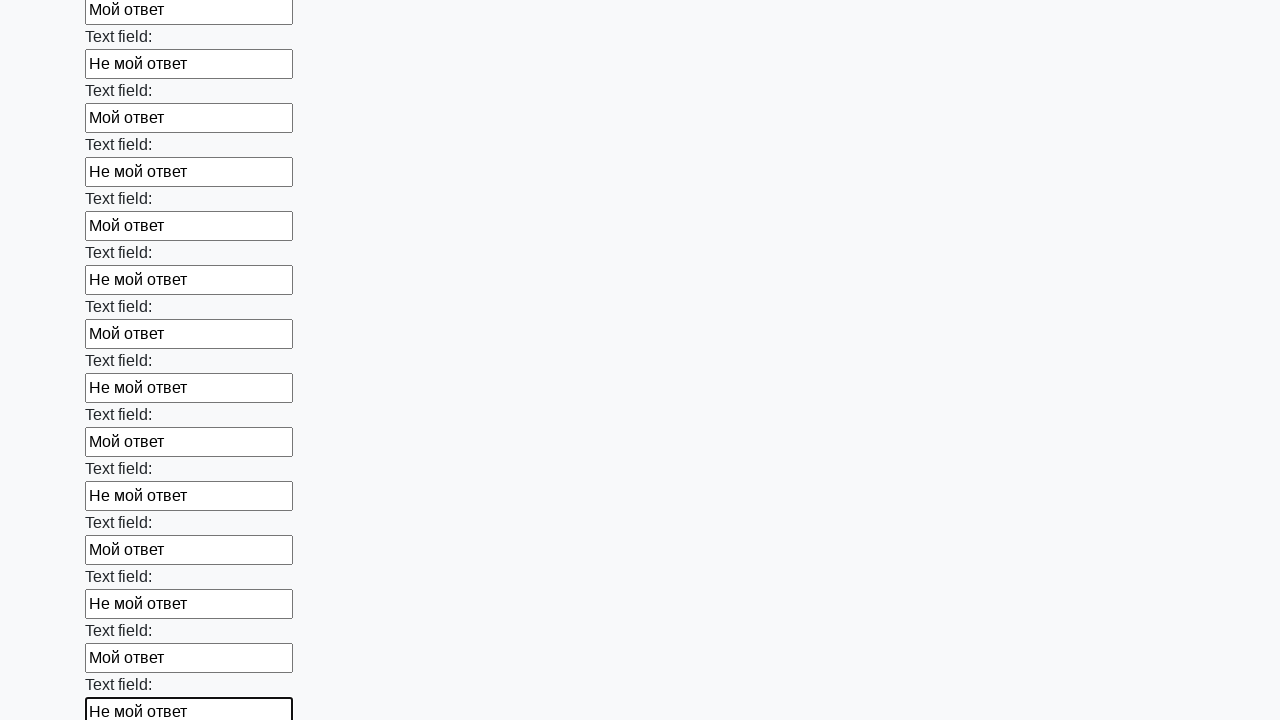

Filled input field 48 with 'Мой ответ' on input >> nth=48
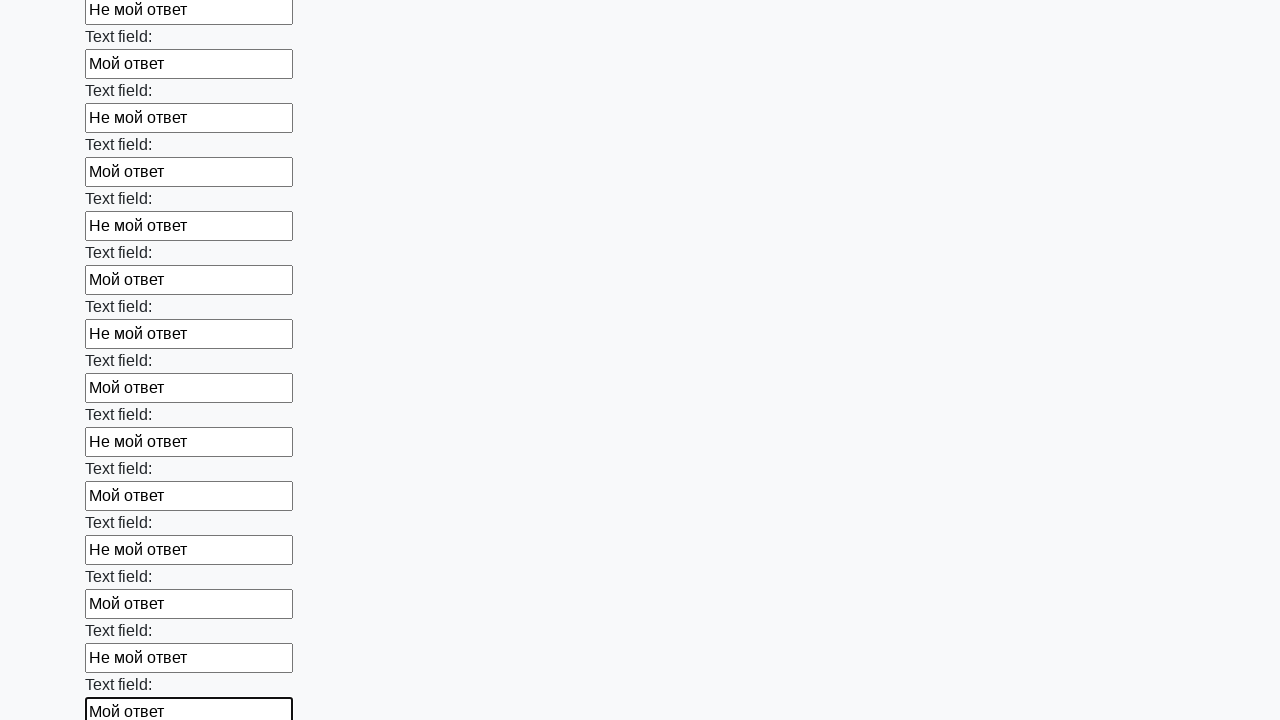

Filled input field 49 with 'Не мой ответ' on input >> nth=49
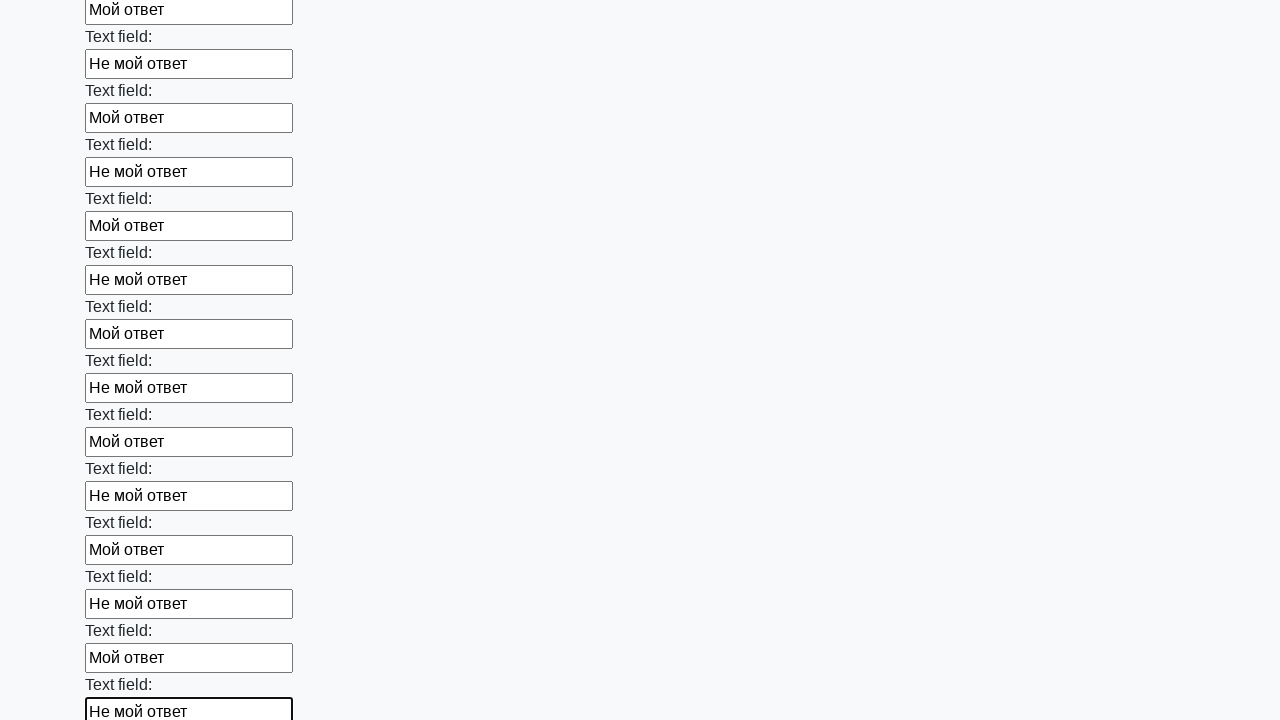

Filled input field 50 with 'Мой ответ' on input >> nth=50
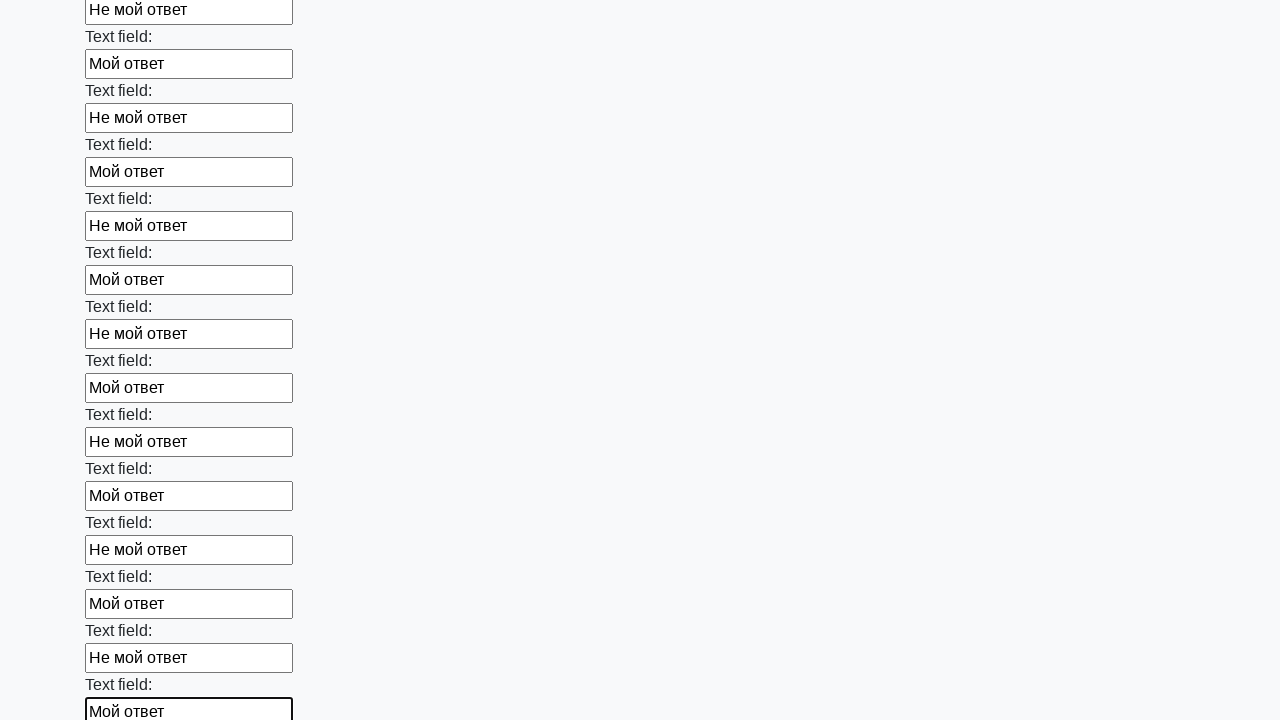

Filled input field 51 with 'Не мой ответ' on input >> nth=51
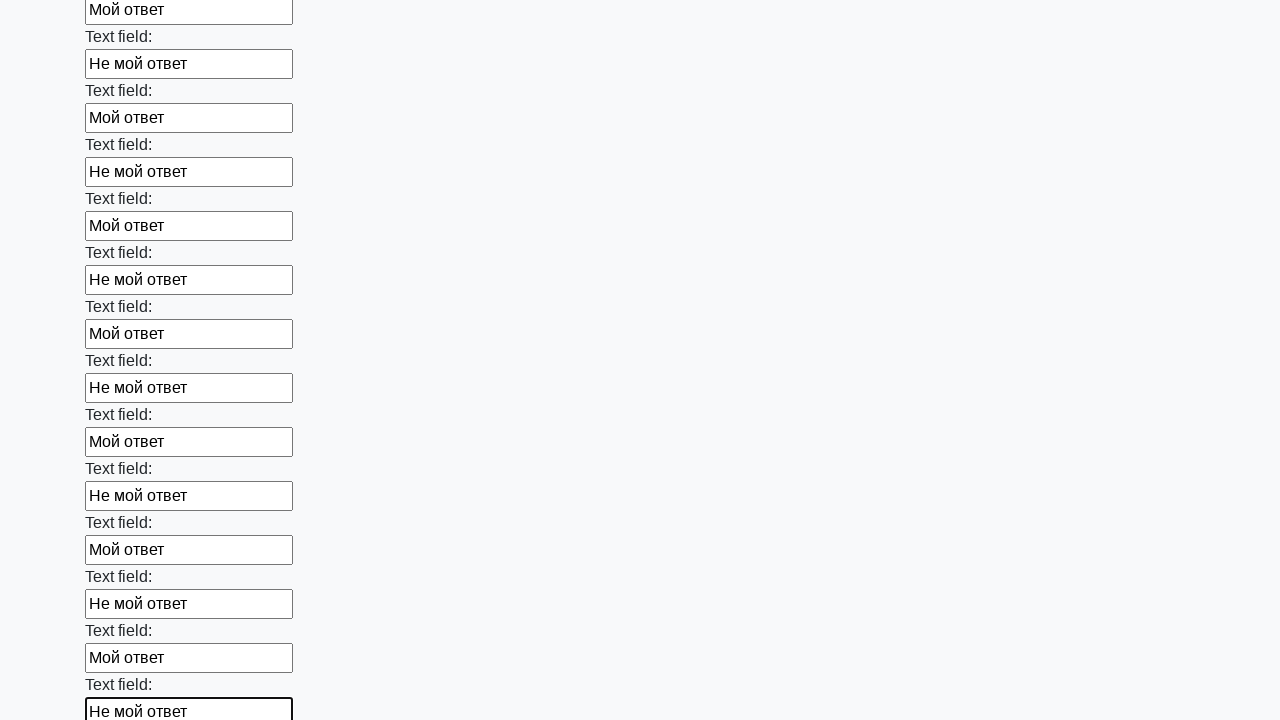

Filled input field 52 with 'Мой ответ' on input >> nth=52
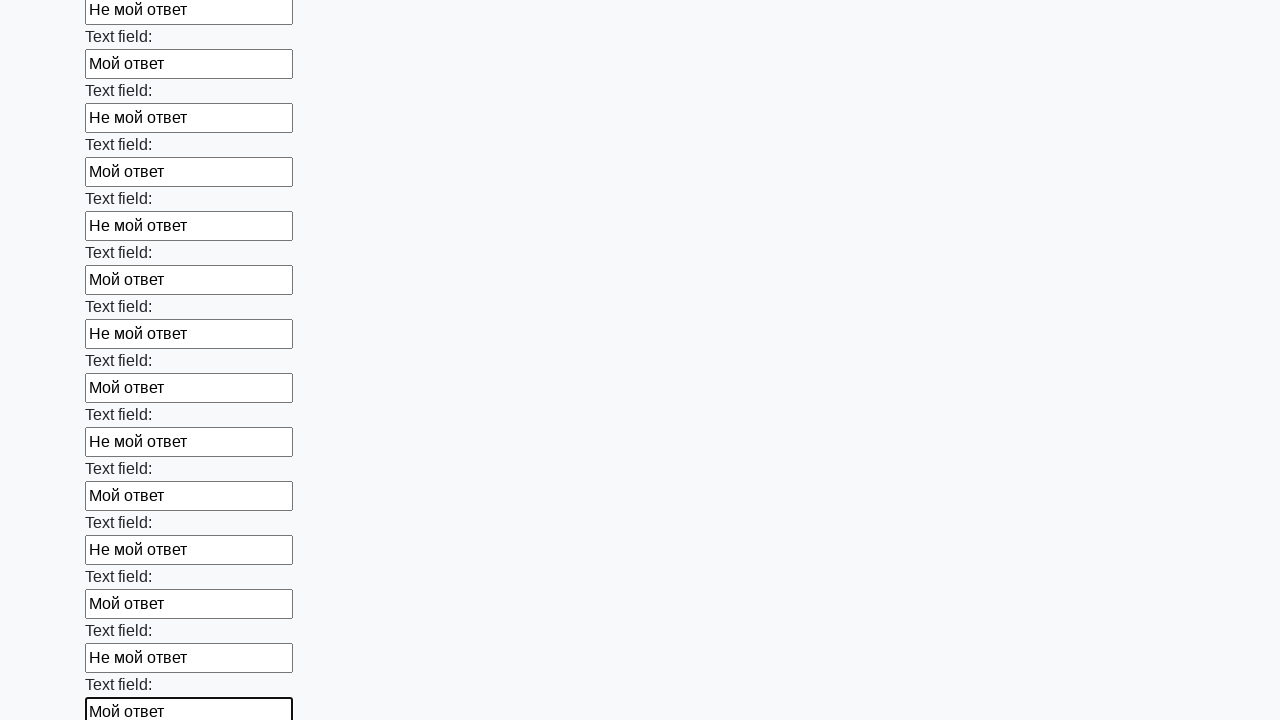

Filled input field 53 with 'Не мой ответ' on input >> nth=53
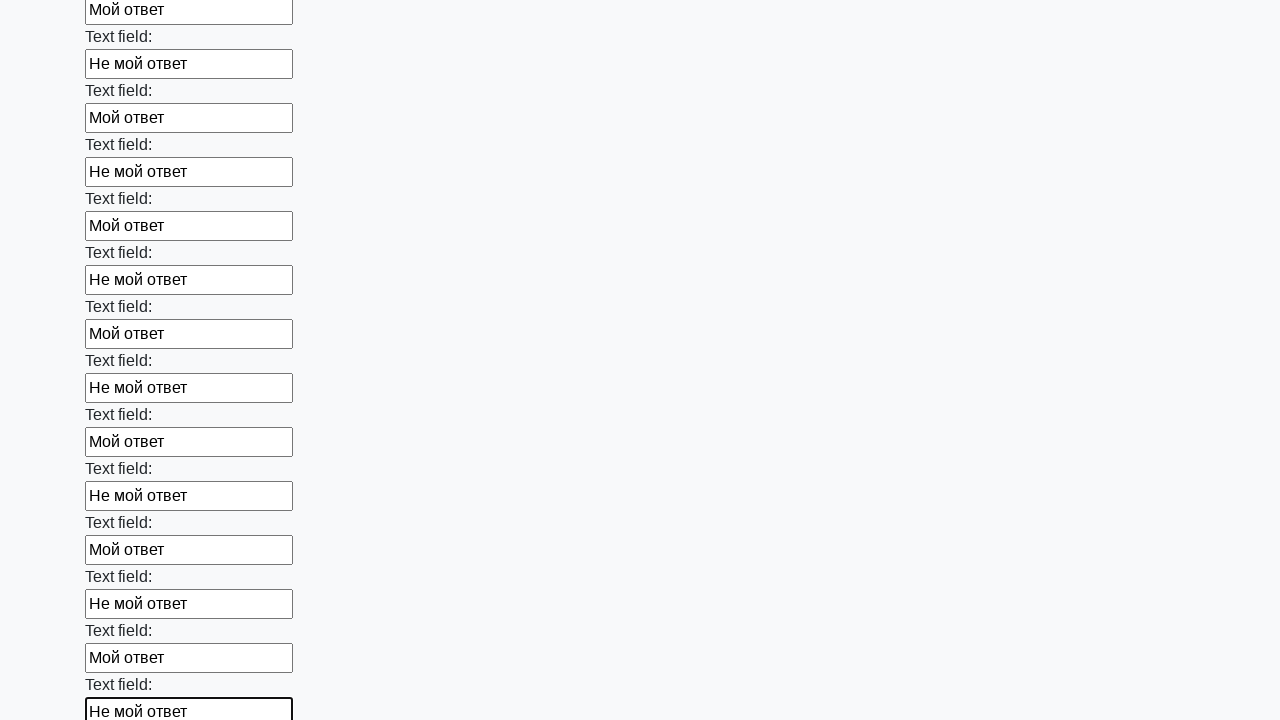

Filled input field 54 with 'Мой ответ' on input >> nth=54
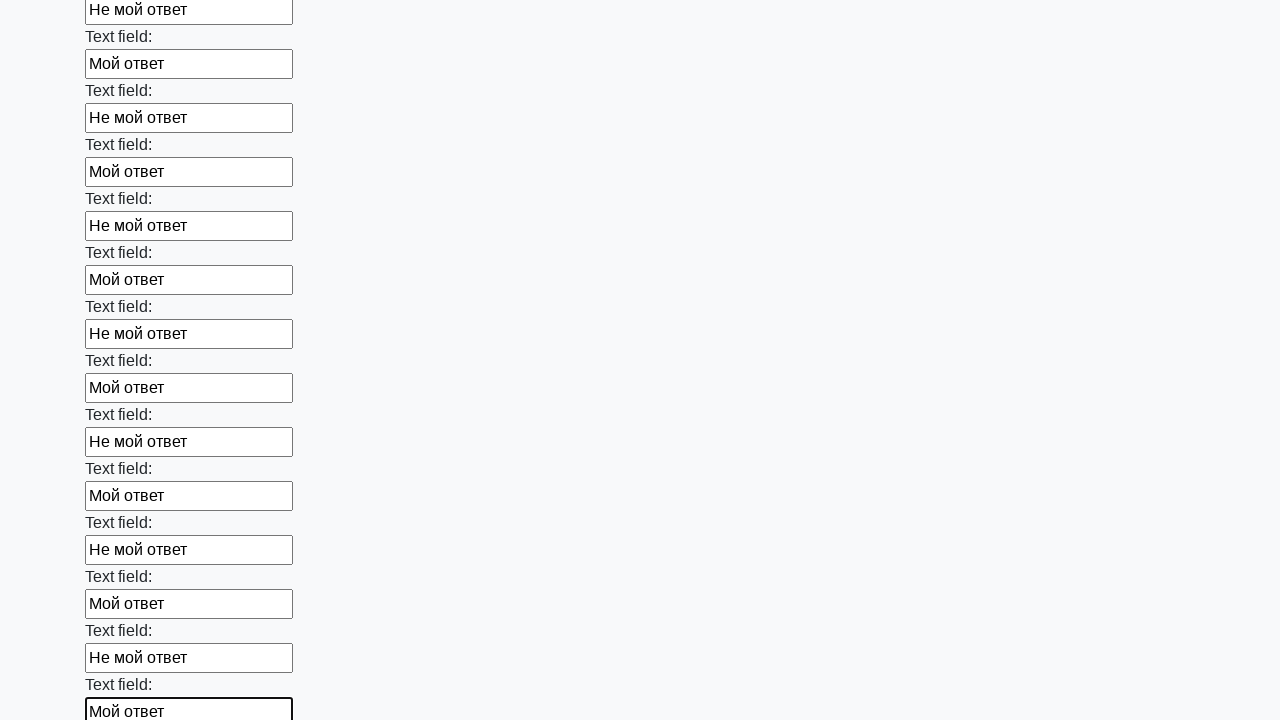

Filled input field 55 with 'Не мой ответ' on input >> nth=55
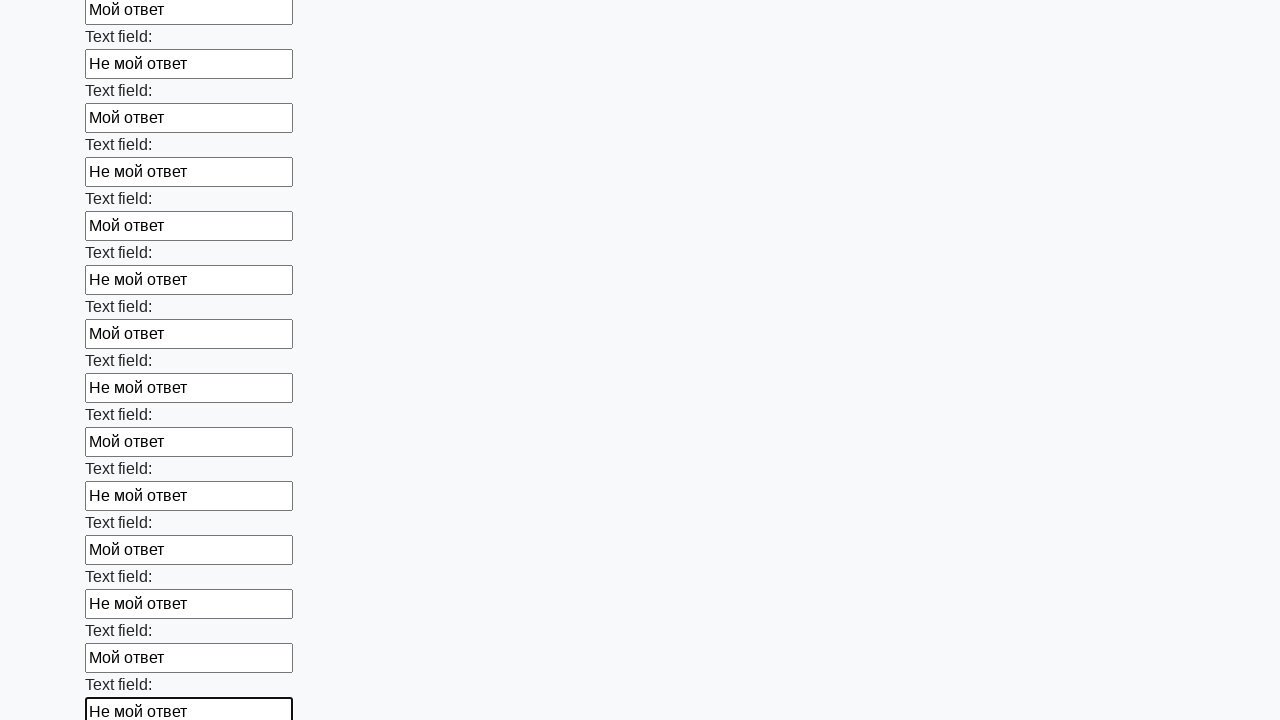

Filled input field 56 with 'Мой ответ' on input >> nth=56
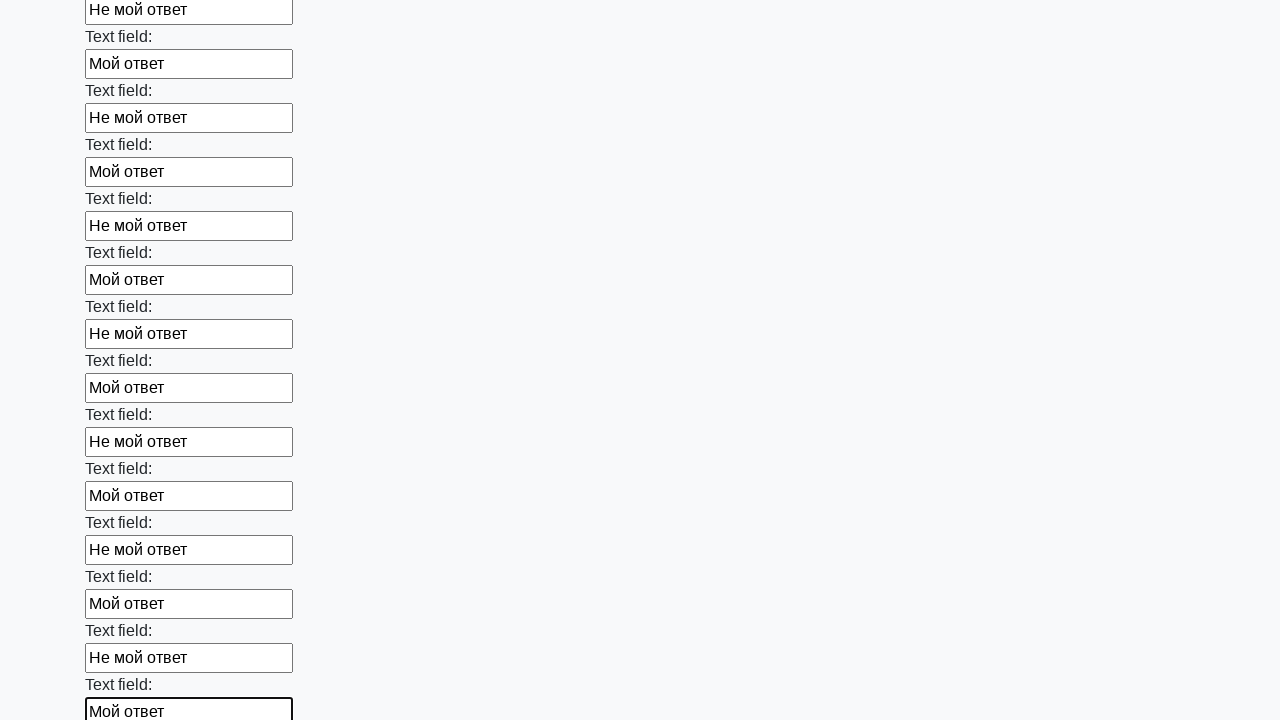

Filled input field 57 with 'Не мой ответ' on input >> nth=57
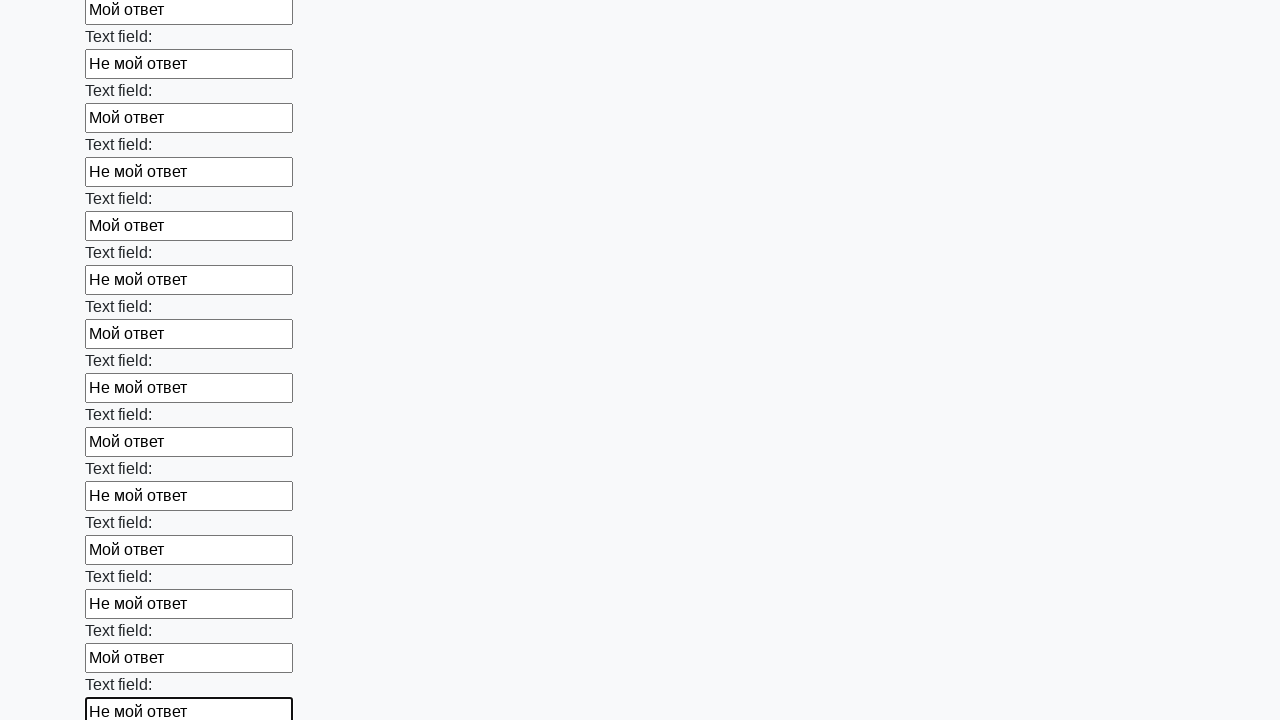

Filled input field 58 with 'Мой ответ' on input >> nth=58
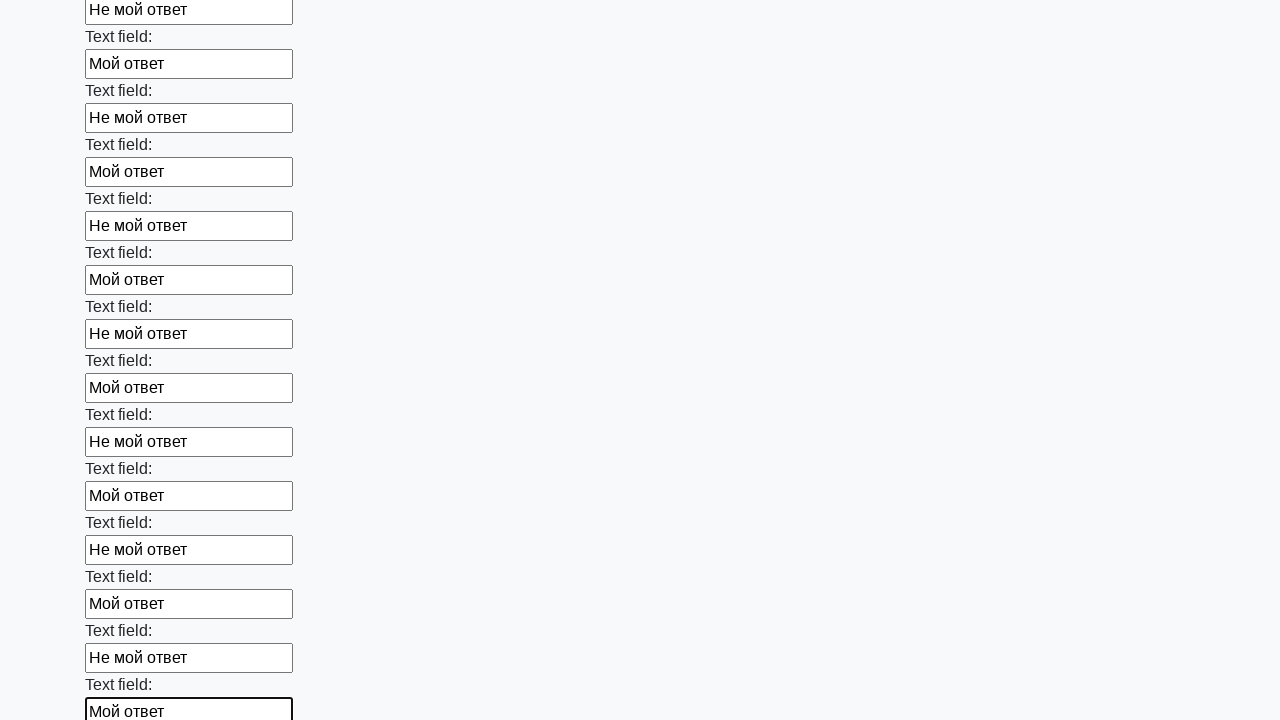

Filled input field 59 with 'Не мой ответ' on input >> nth=59
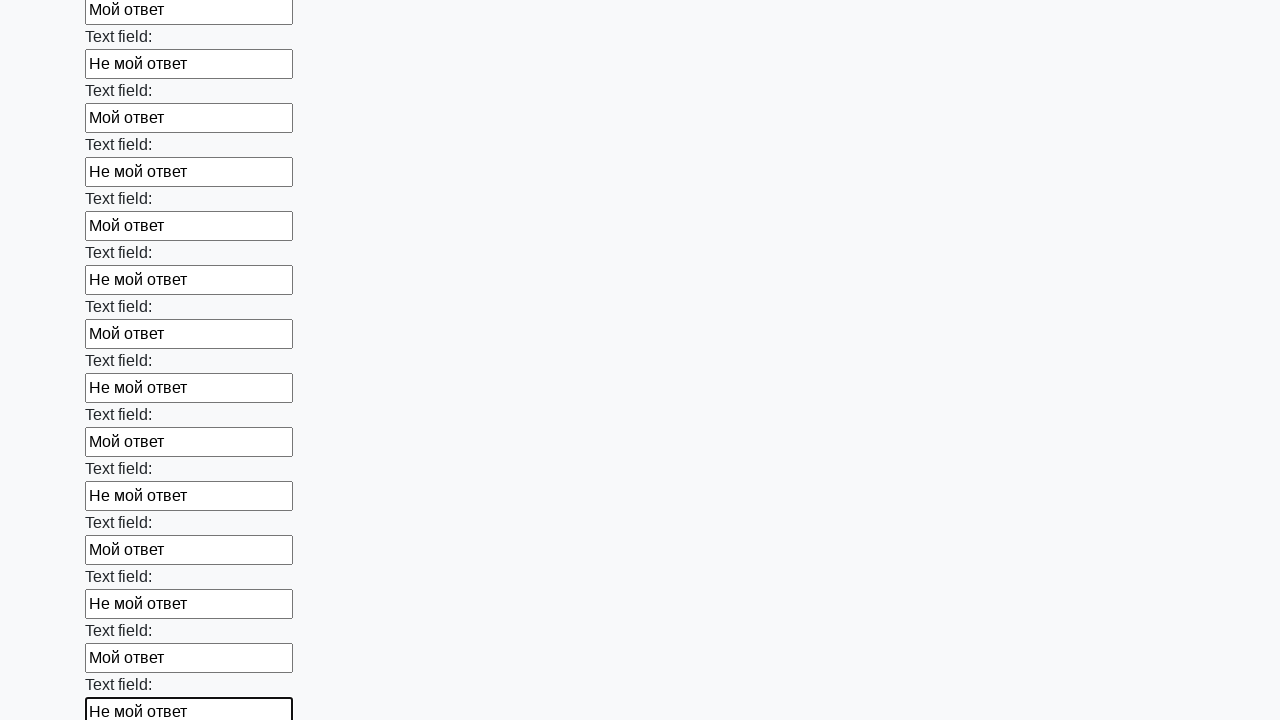

Filled input field 60 with 'Мой ответ' on input >> nth=60
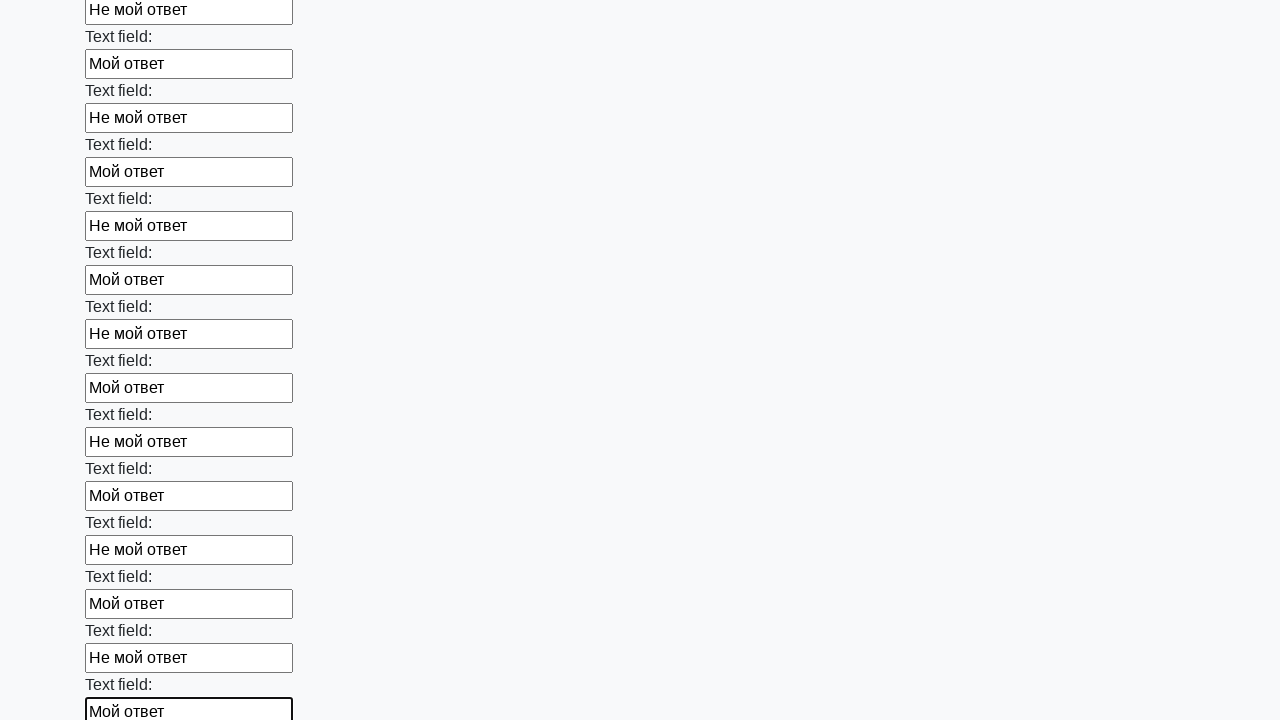

Filled input field 61 with 'Не мой ответ' on input >> nth=61
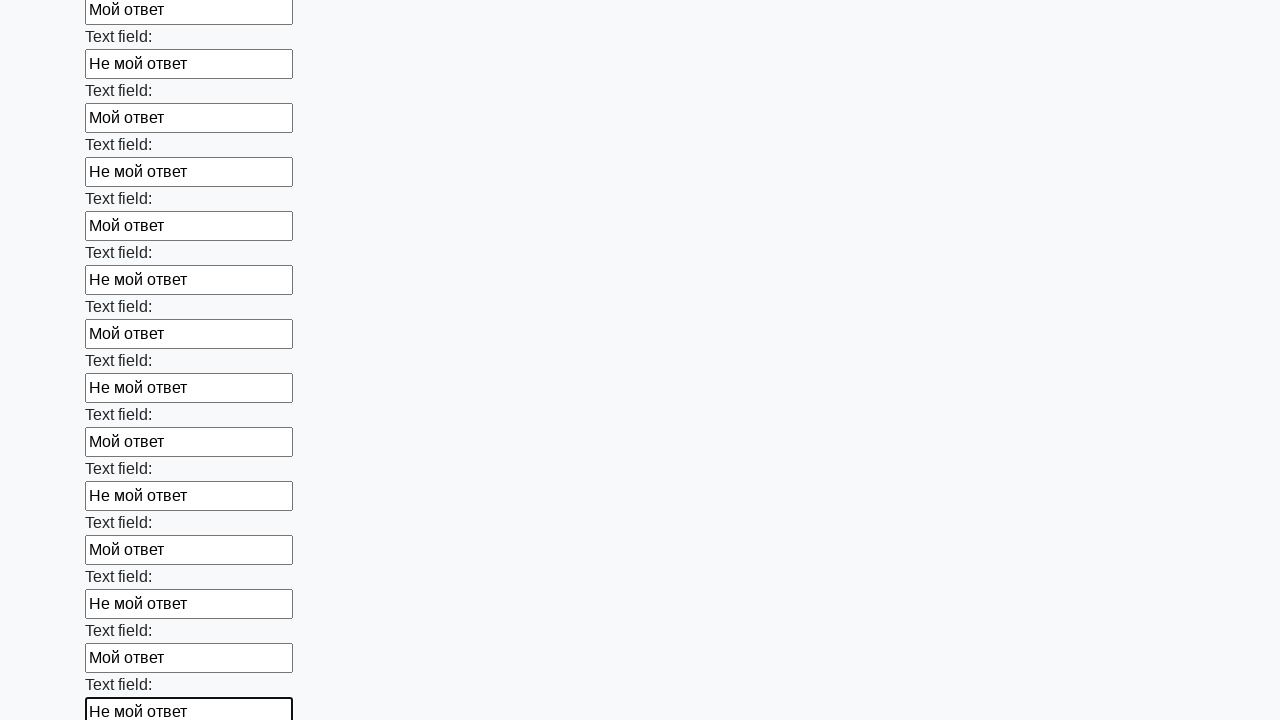

Filled input field 62 with 'Мой ответ' on input >> nth=62
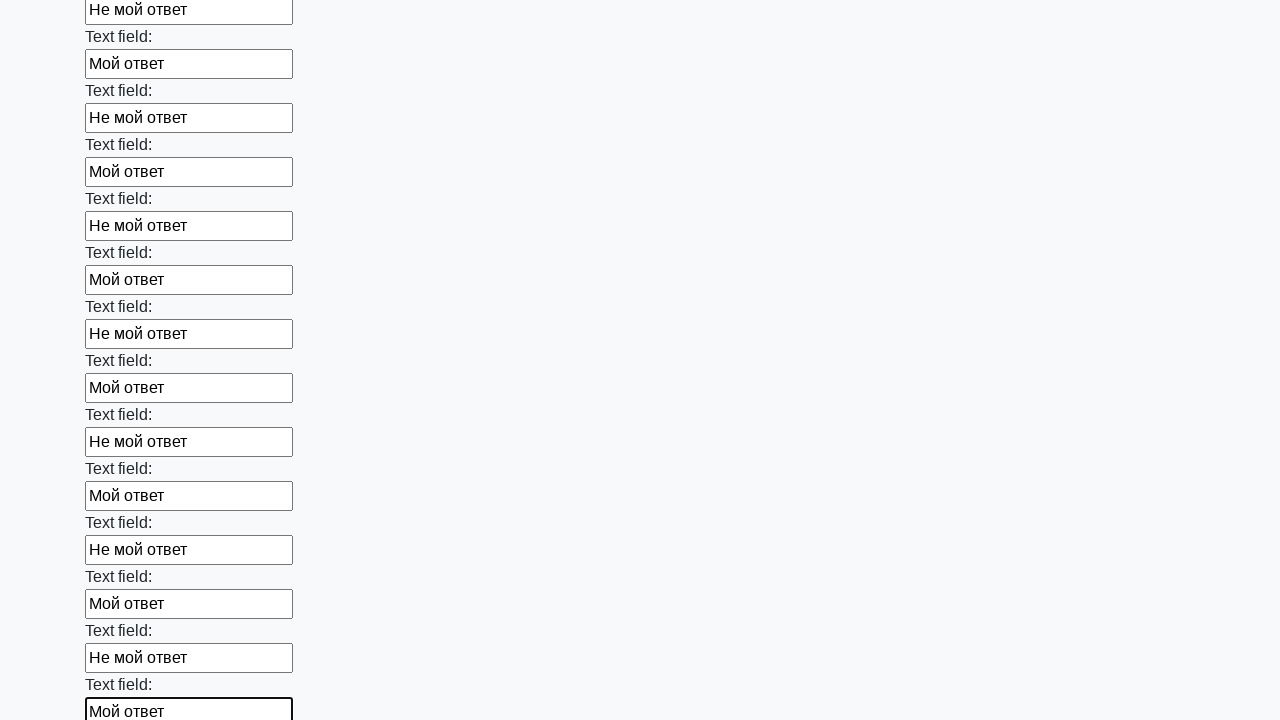

Filled input field 63 with 'Не мой ответ' on input >> nth=63
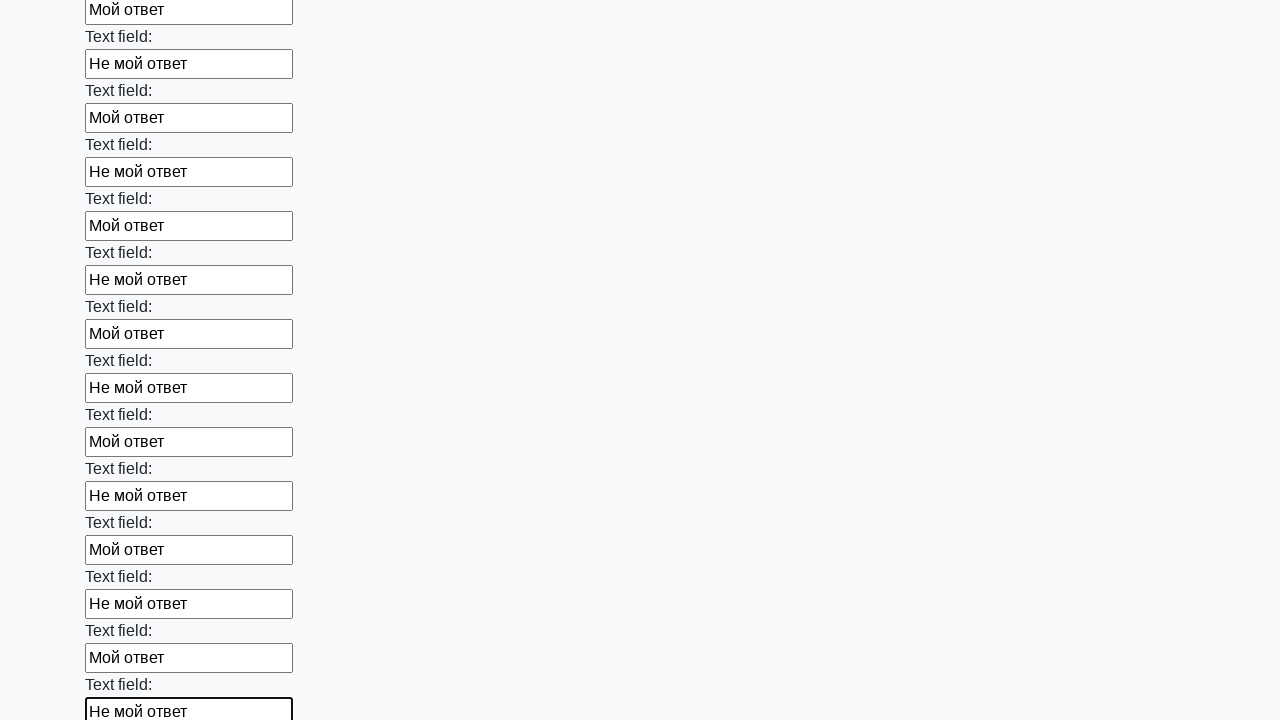

Filled input field 64 with 'Мой ответ' on input >> nth=64
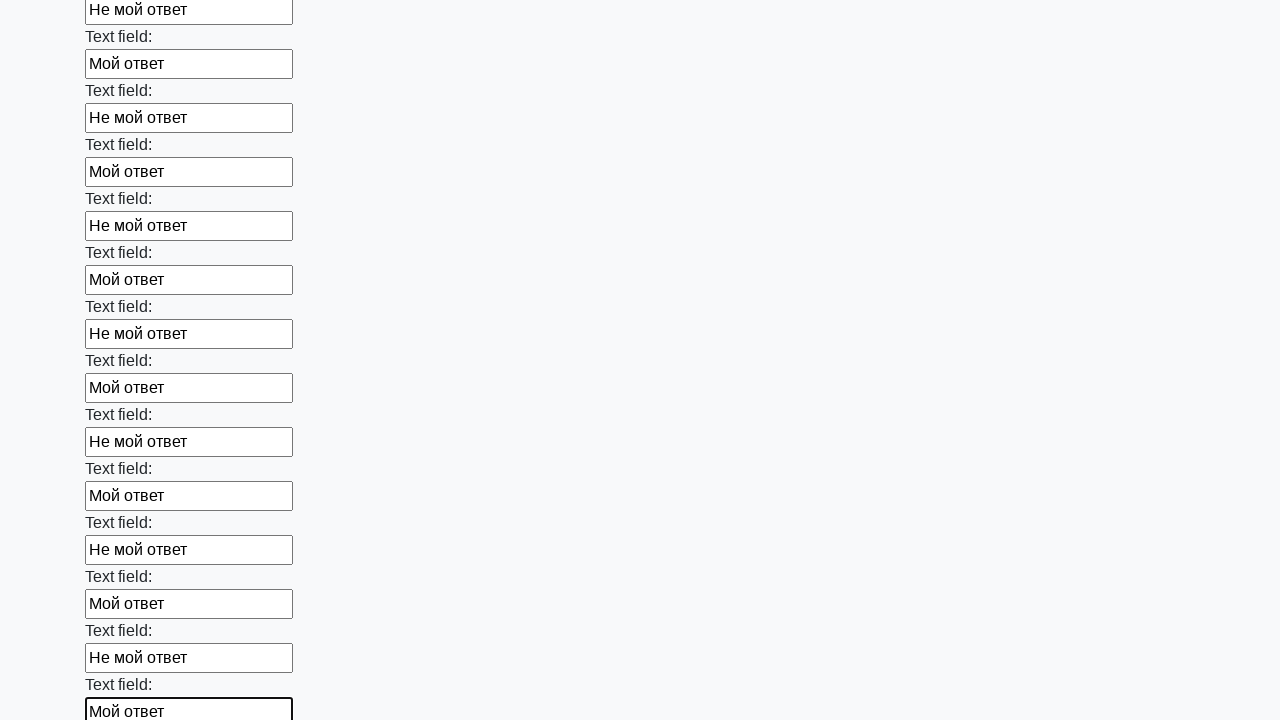

Filled input field 65 with 'Не мой ответ' on input >> nth=65
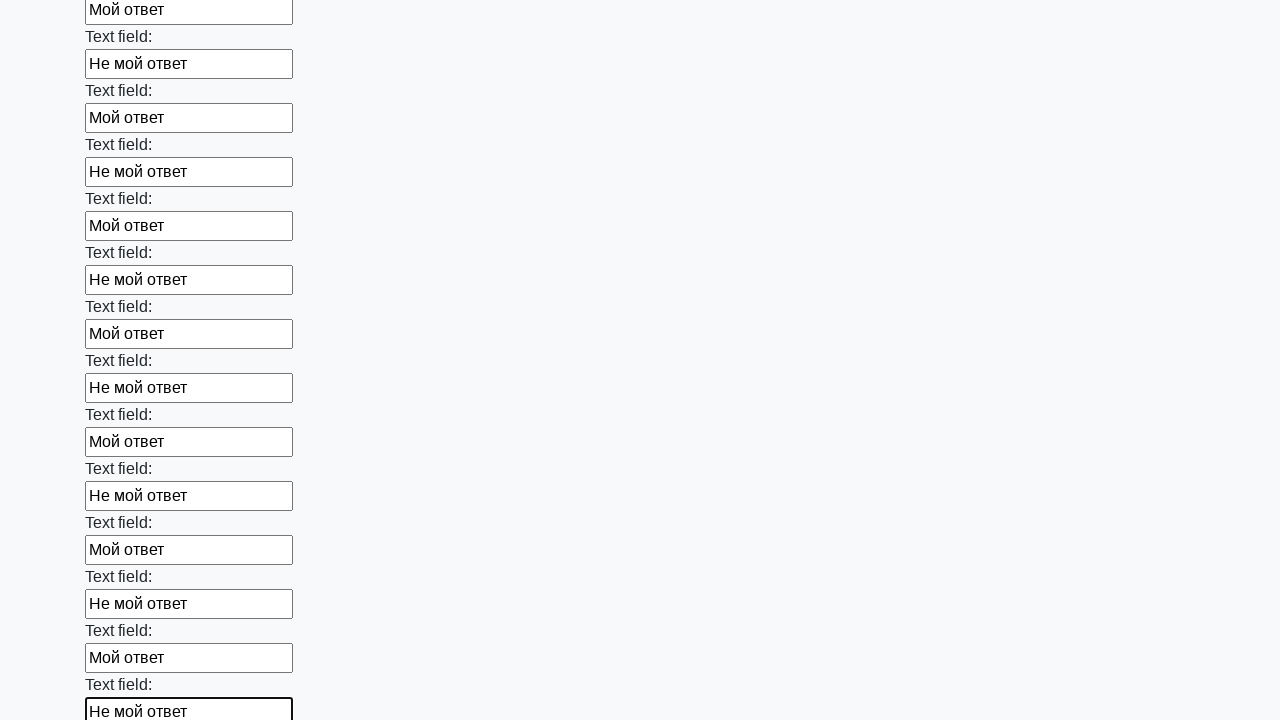

Filled input field 66 with 'Мой ответ' on input >> nth=66
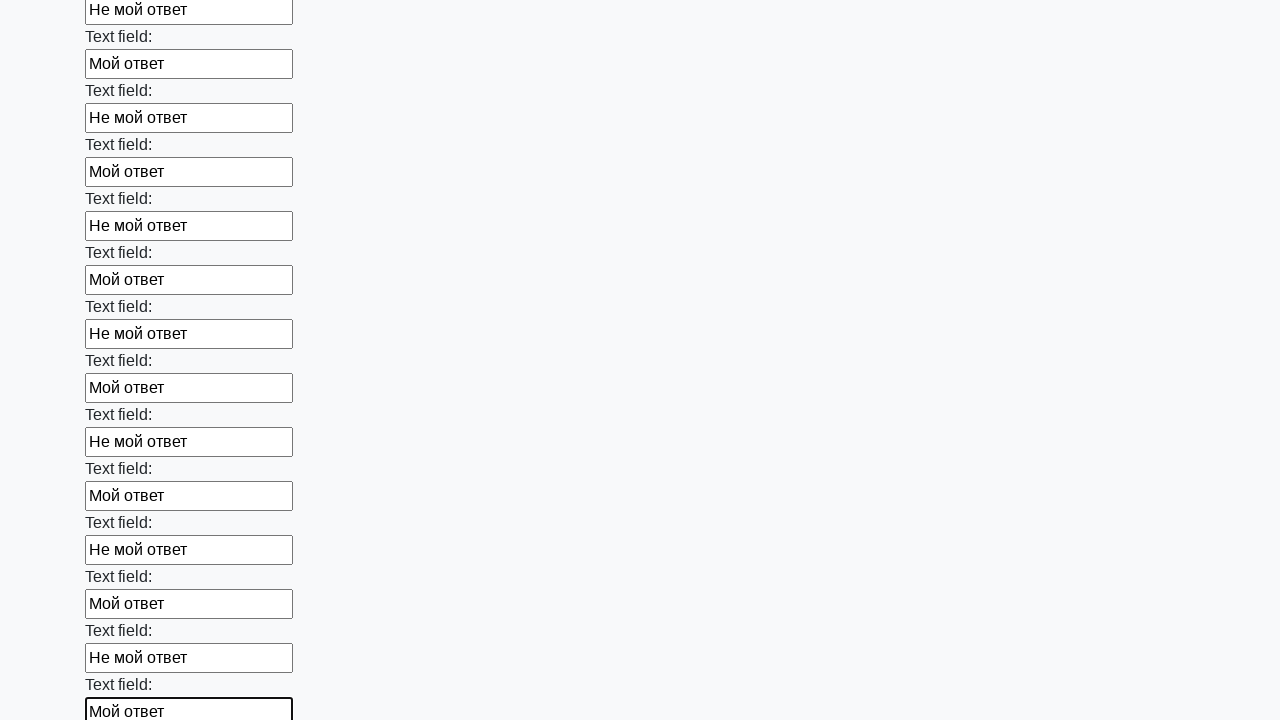

Filled input field 67 with 'Не мой ответ' on input >> nth=67
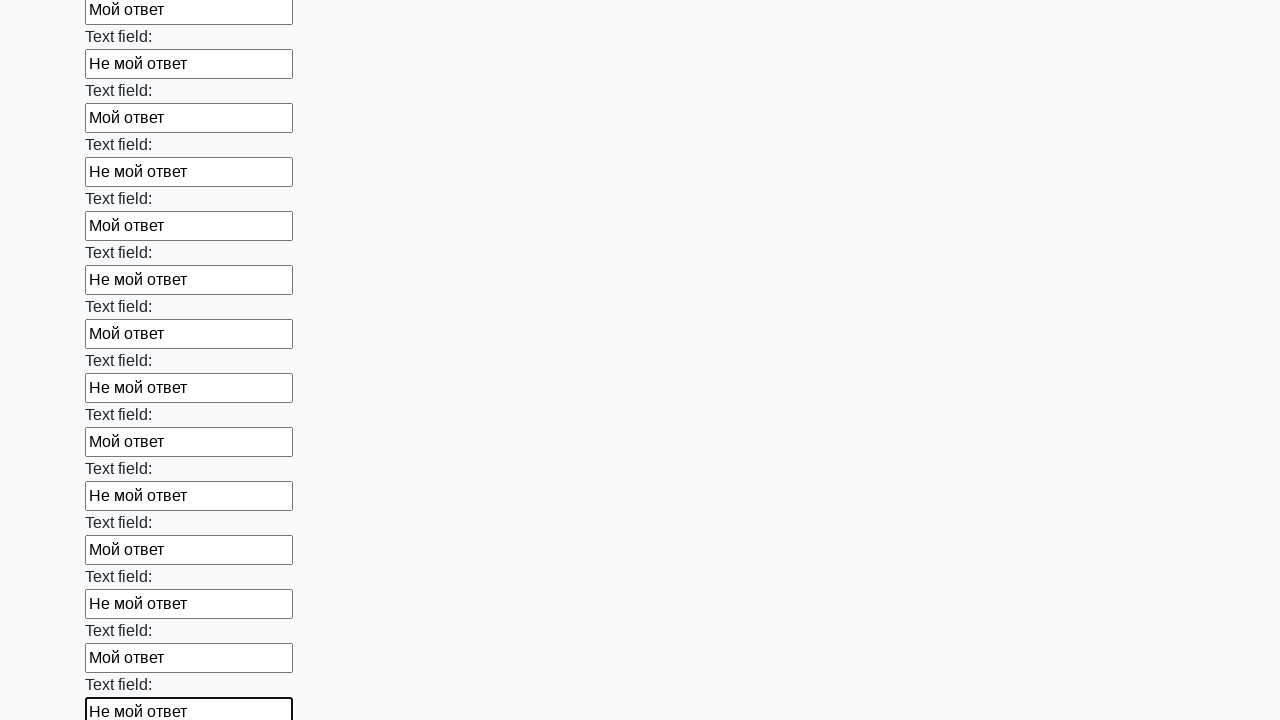

Filled input field 68 with 'Мой ответ' on input >> nth=68
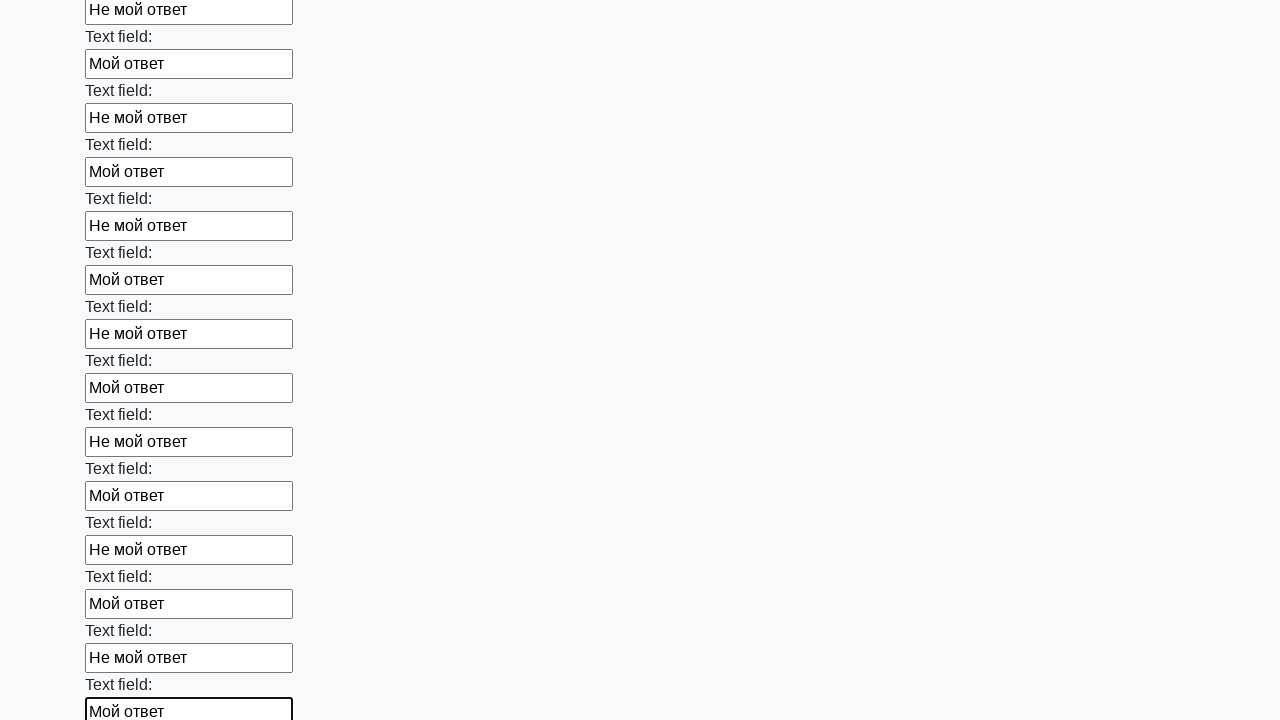

Filled input field 69 with 'Не мой ответ' on input >> nth=69
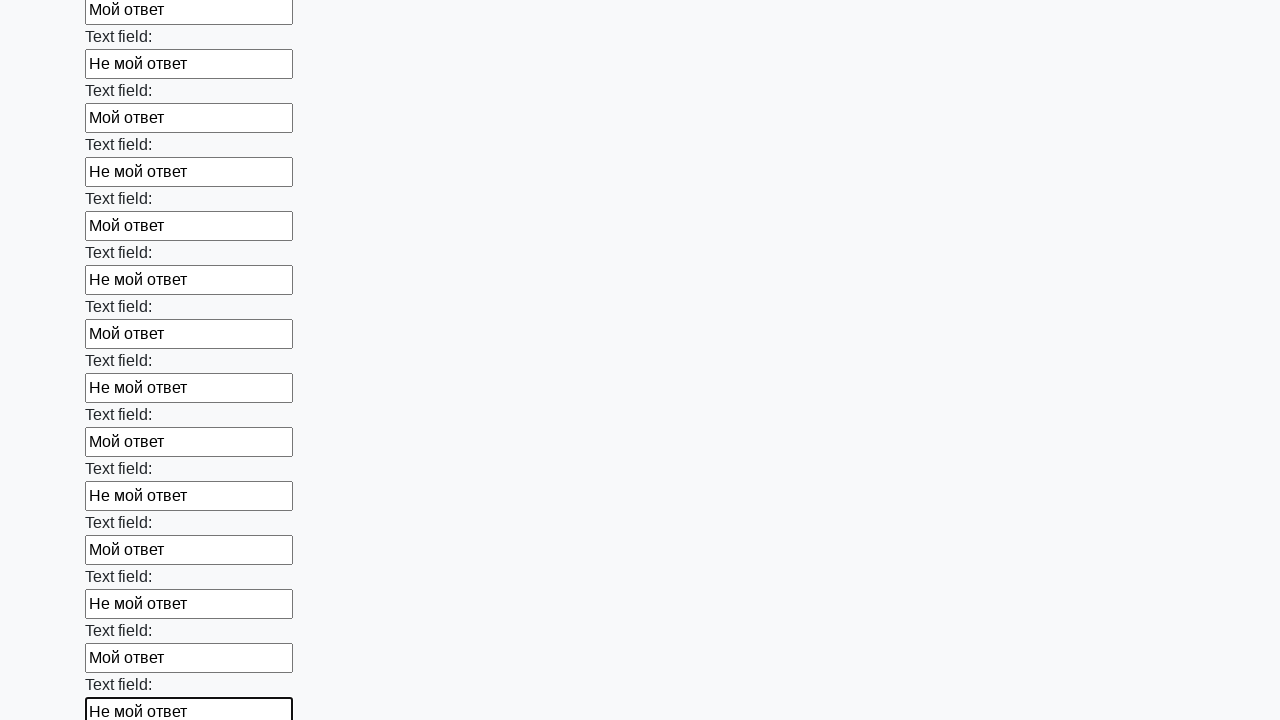

Filled input field 70 with 'Мой ответ' on input >> nth=70
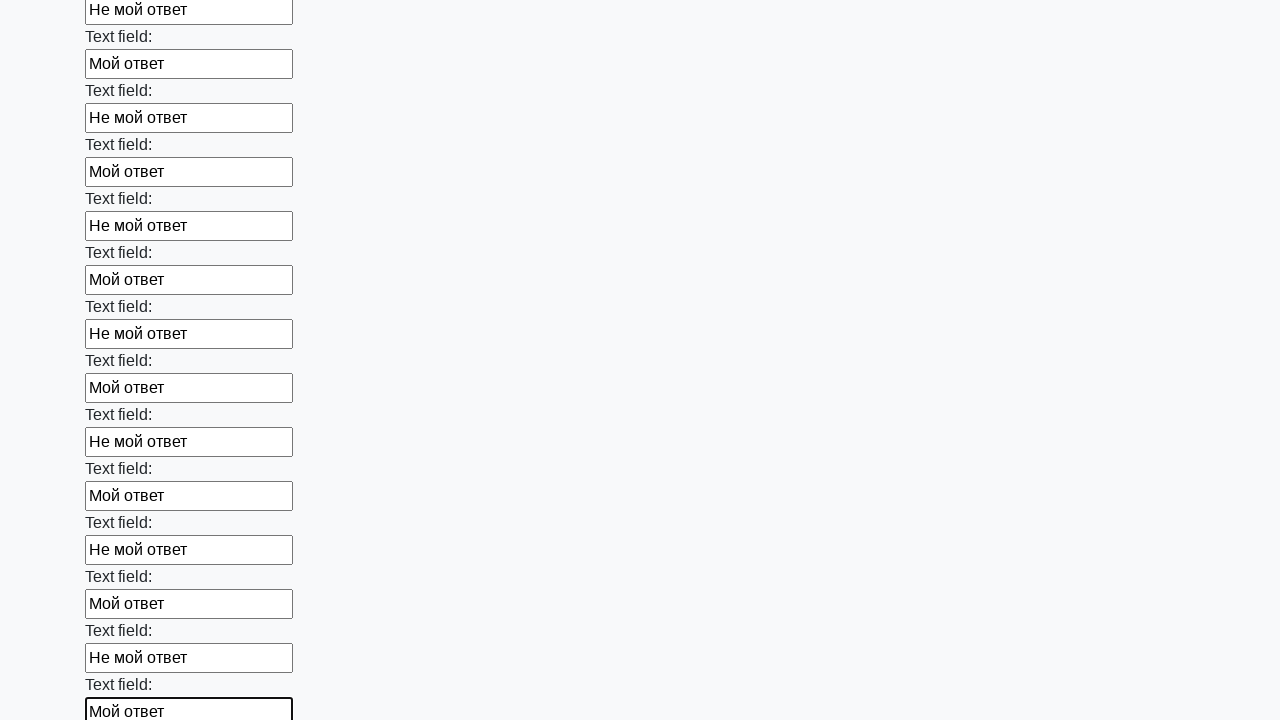

Filled input field 71 with 'Не мой ответ' on input >> nth=71
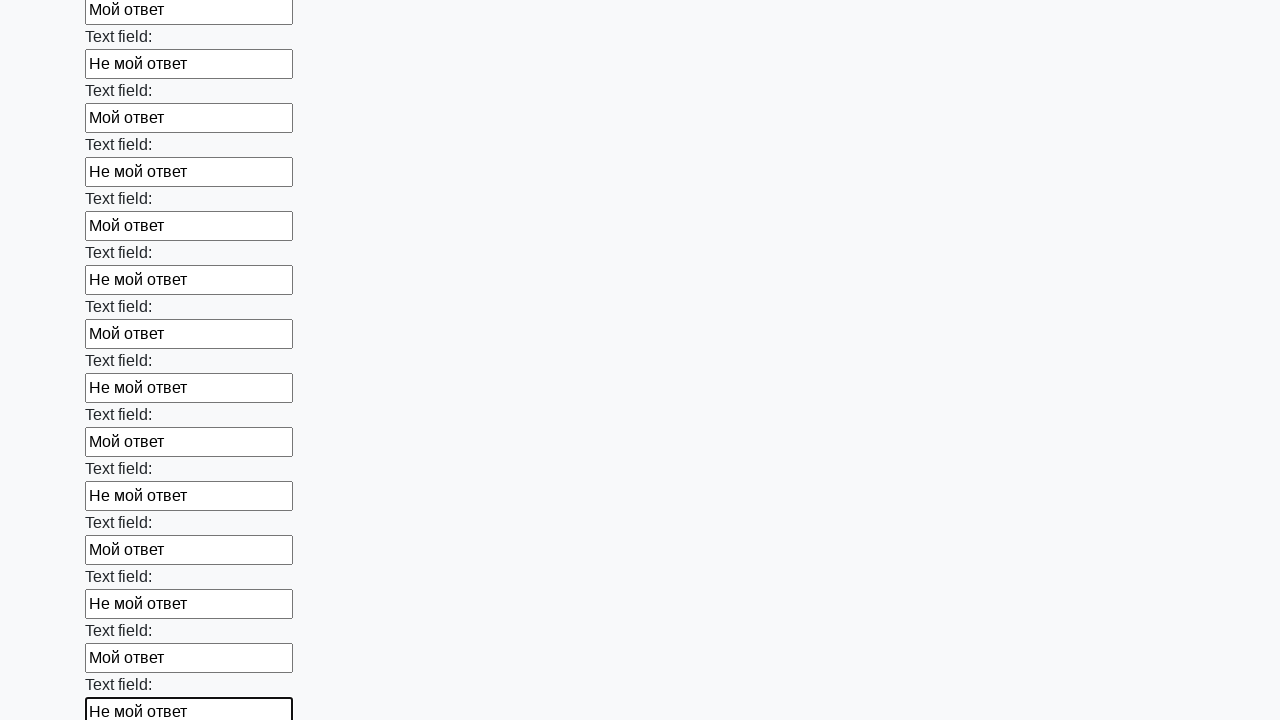

Filled input field 72 with 'Мой ответ' on input >> nth=72
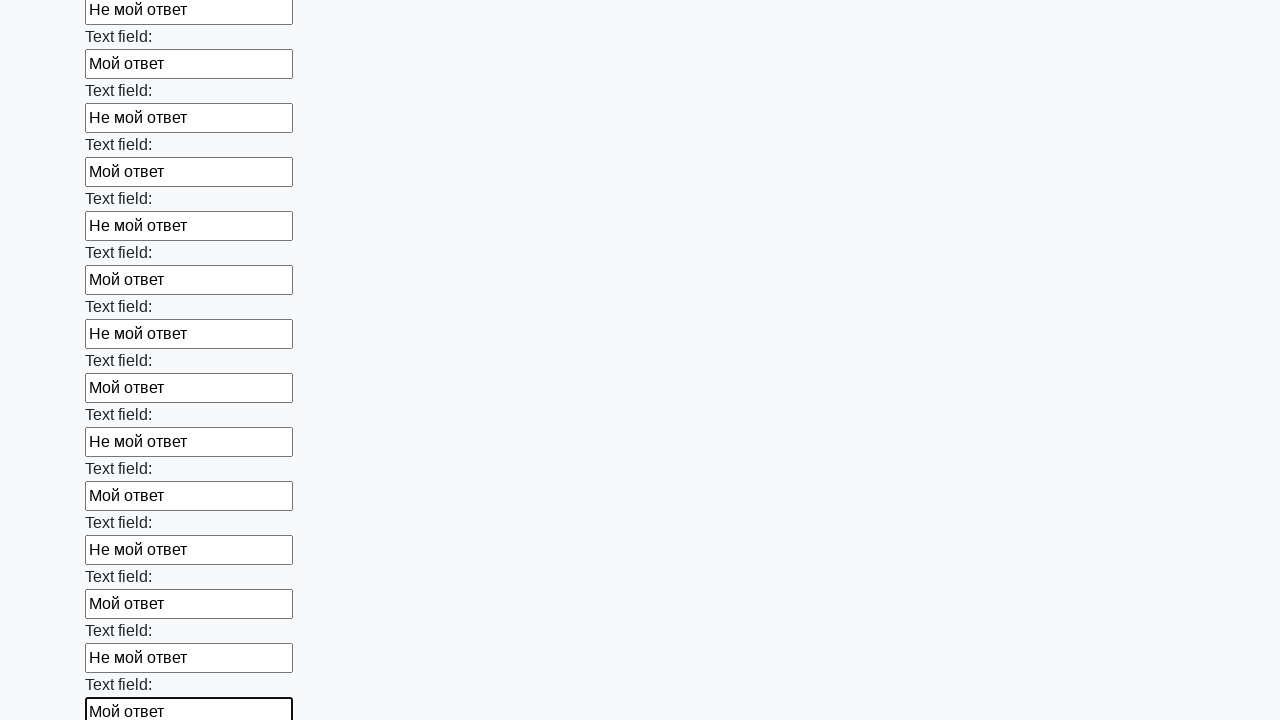

Filled input field 73 with 'Не мой ответ' on input >> nth=73
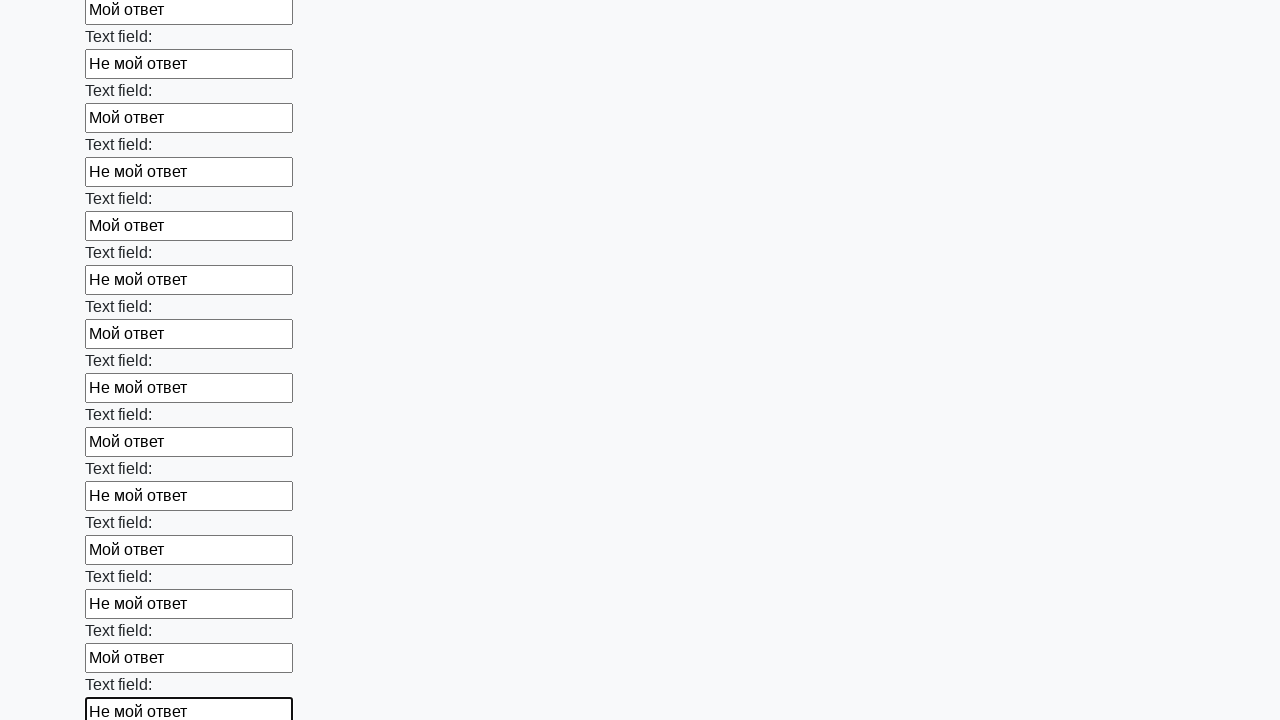

Filled input field 74 with 'Мой ответ' on input >> nth=74
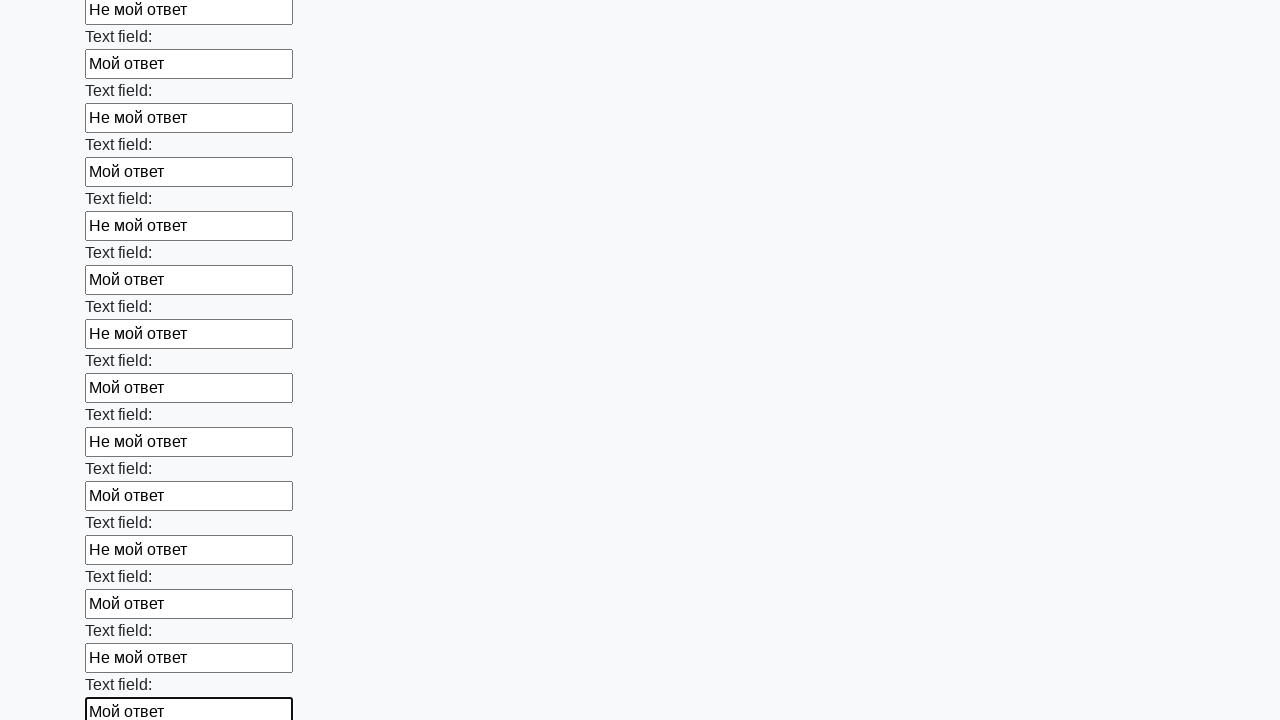

Filled input field 75 with 'Не мой ответ' on input >> nth=75
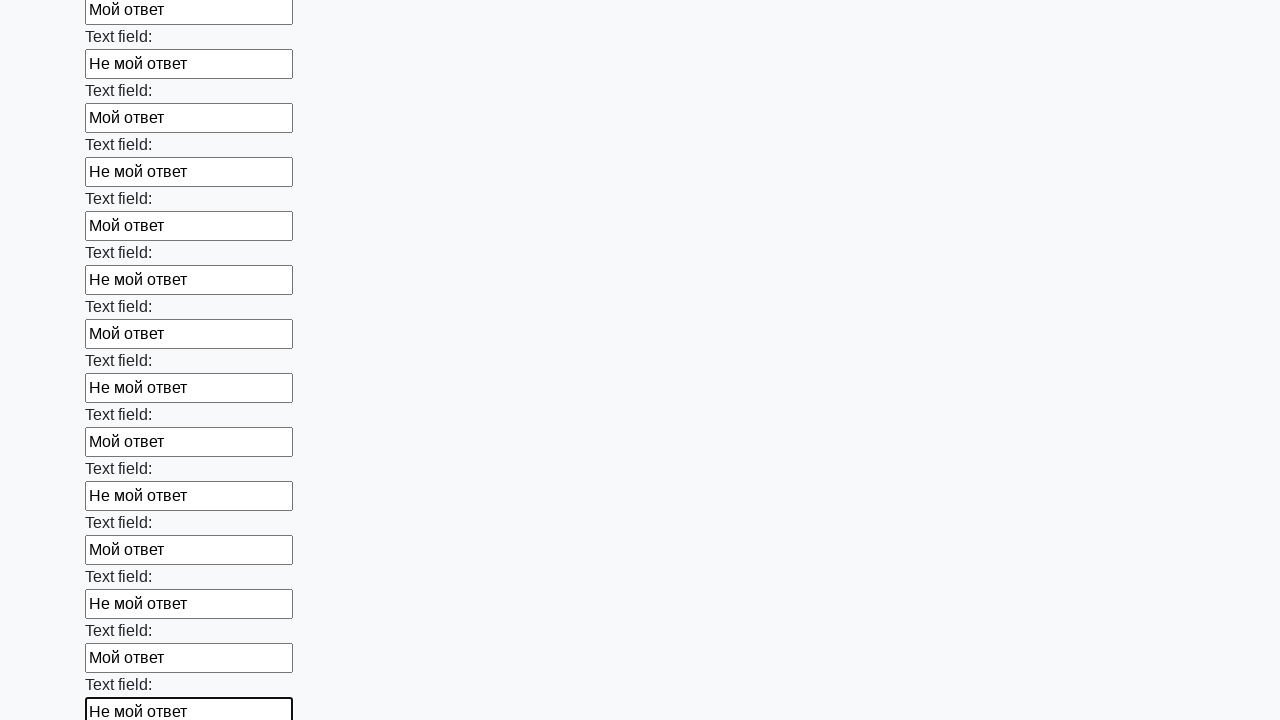

Filled input field 76 with 'Мой ответ' on input >> nth=76
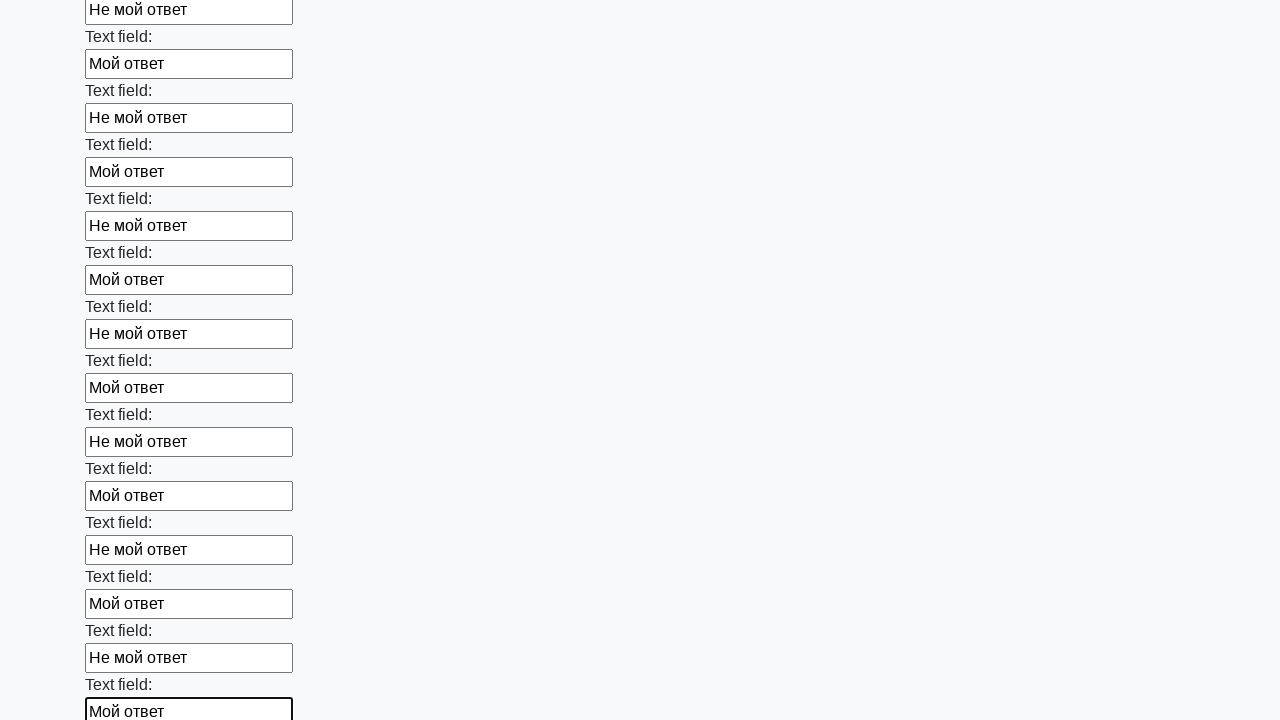

Filled input field 77 with 'Не мой ответ' on input >> nth=77
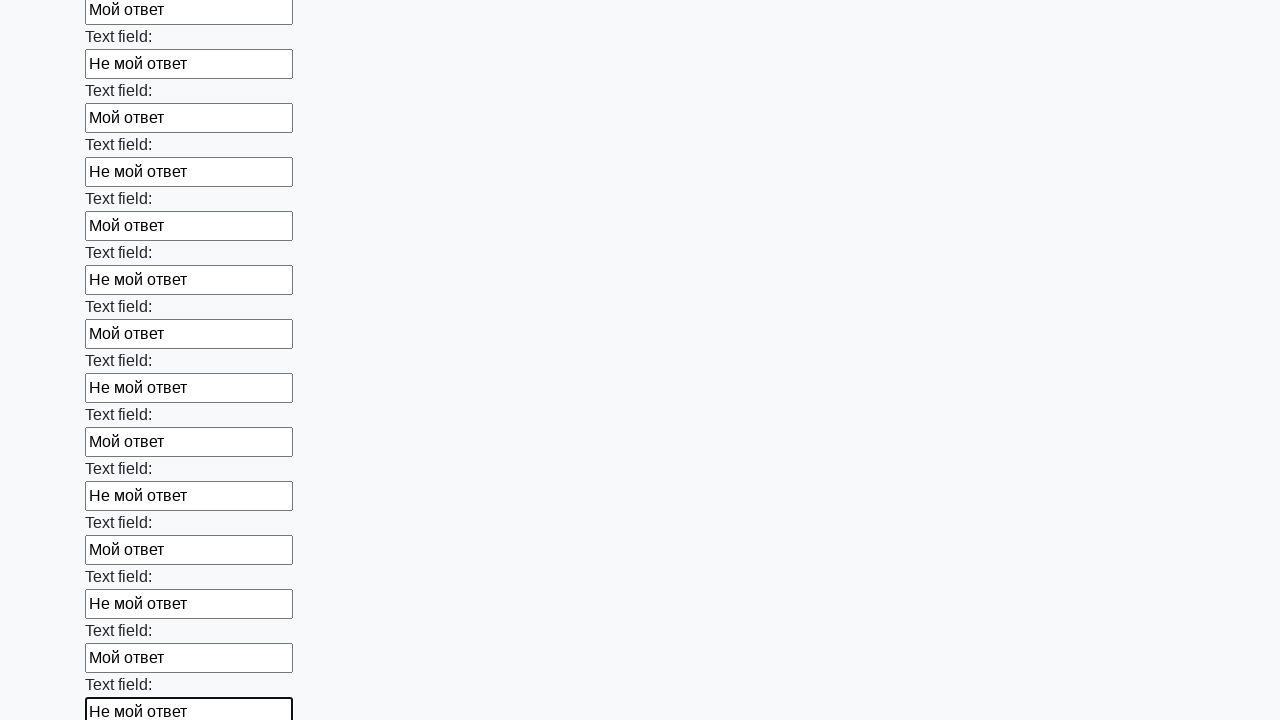

Filled input field 78 with 'Мой ответ' on input >> nth=78
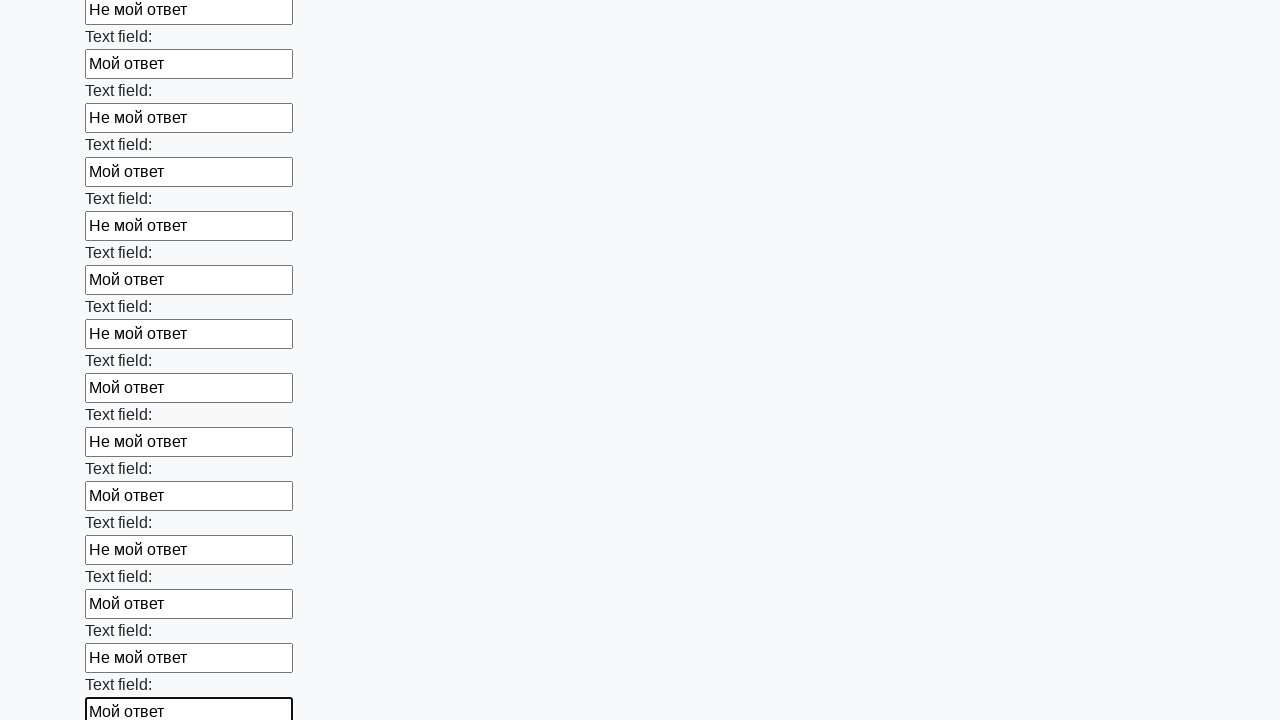

Filled input field 79 with 'Не мой ответ' on input >> nth=79
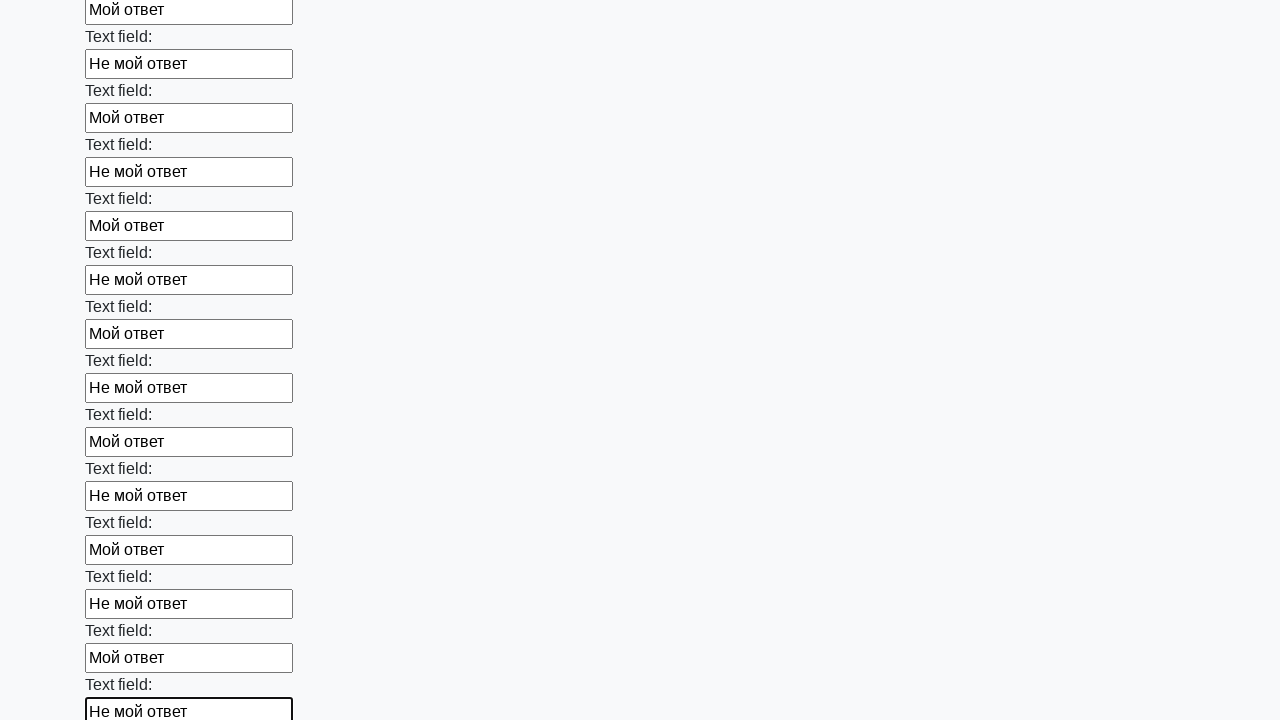

Filled input field 80 with 'Мой ответ' on input >> nth=80
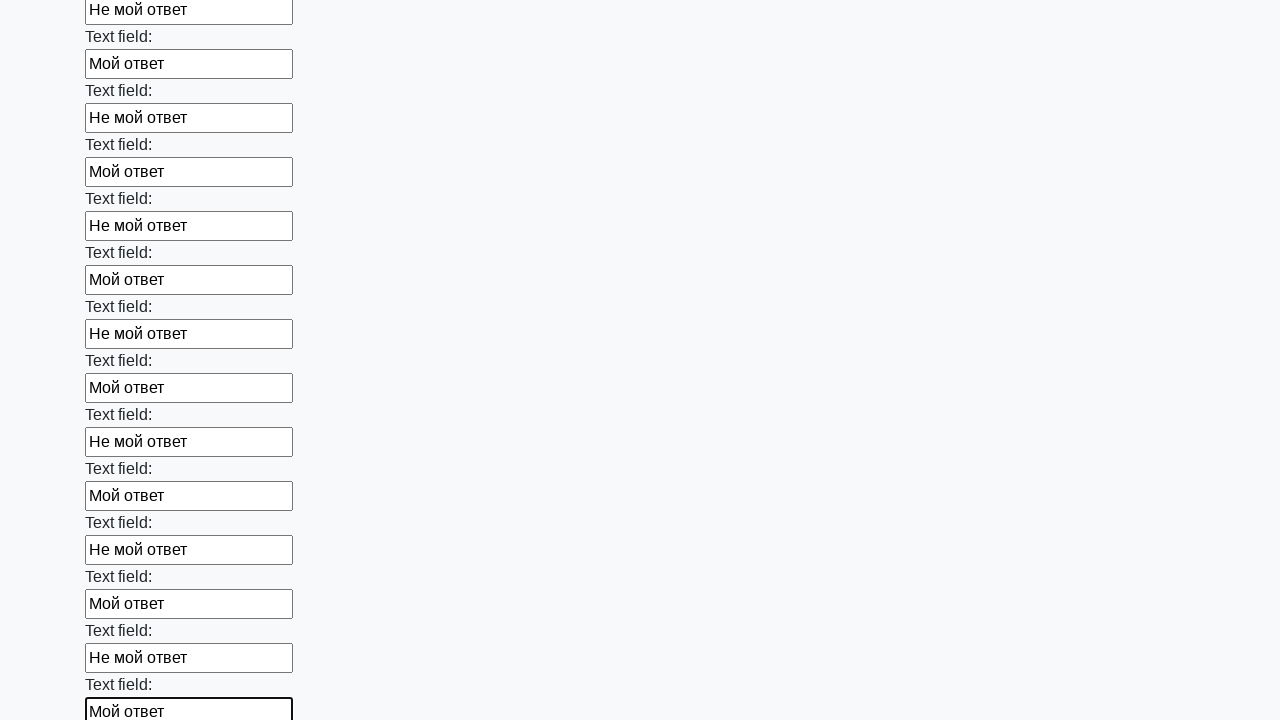

Filled input field 81 with 'Не мой ответ' on input >> nth=81
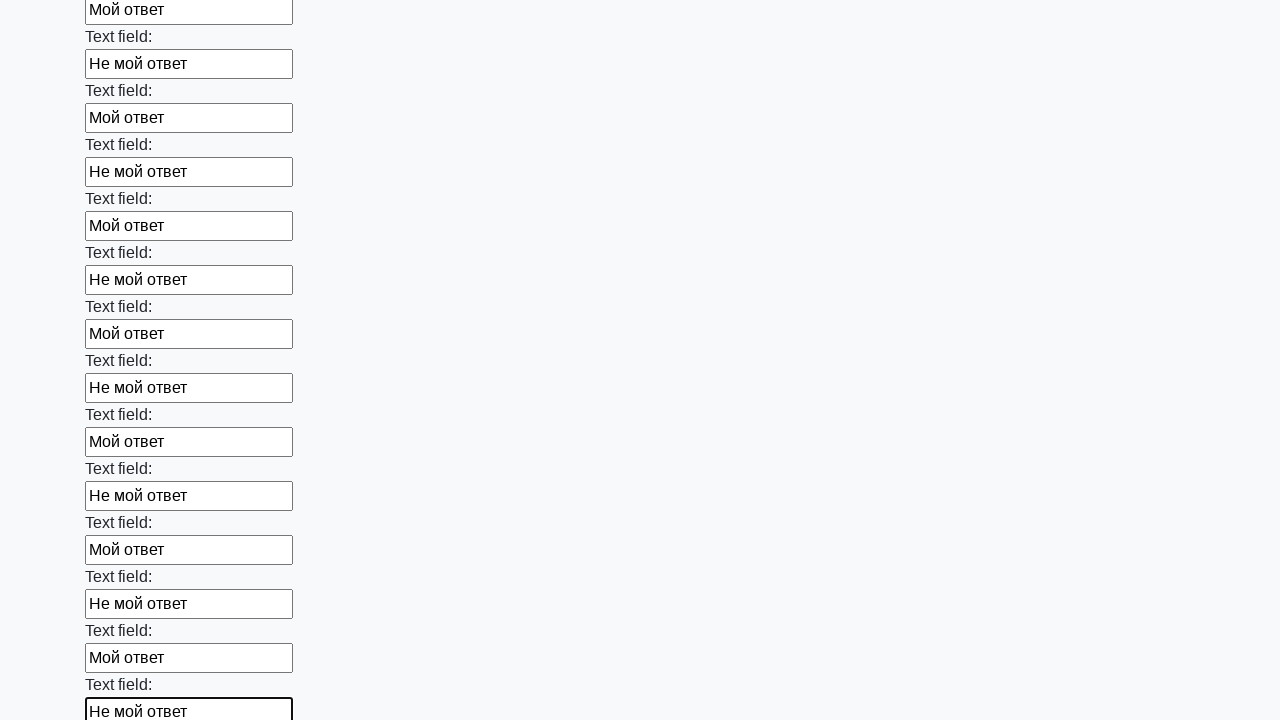

Filled input field 82 with 'Мой ответ' on input >> nth=82
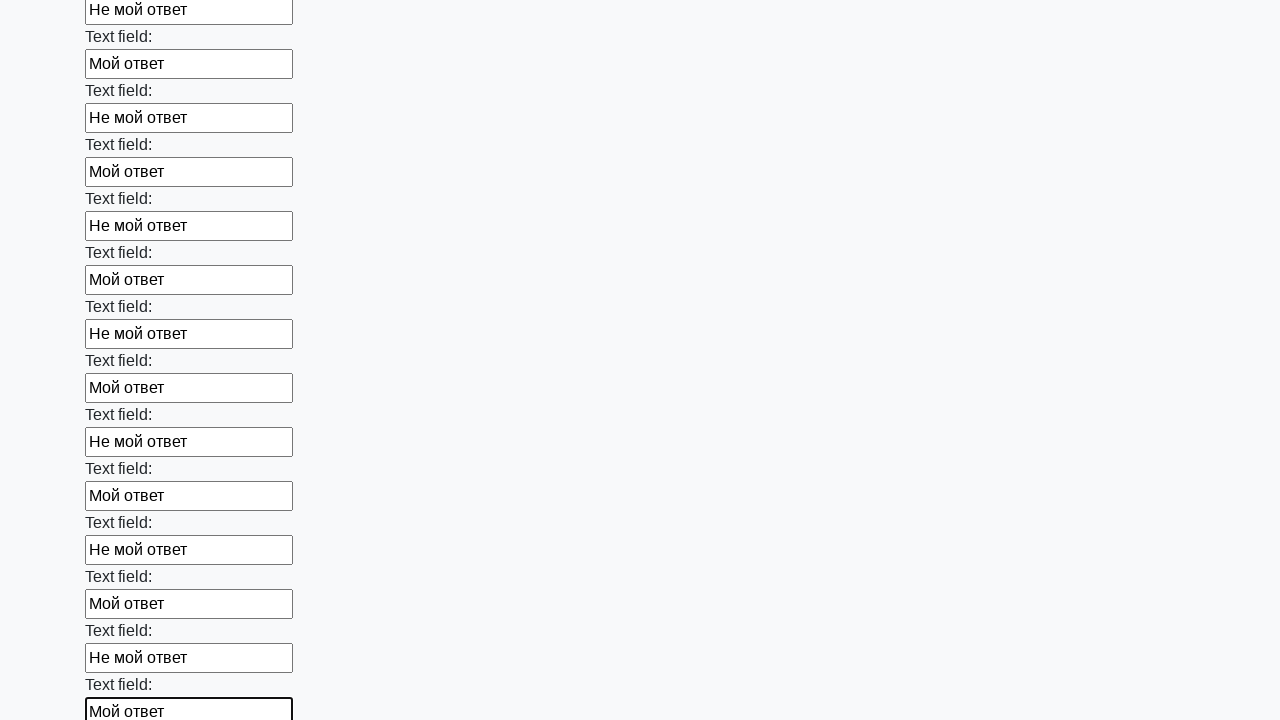

Filled input field 83 with 'Не мой ответ' on input >> nth=83
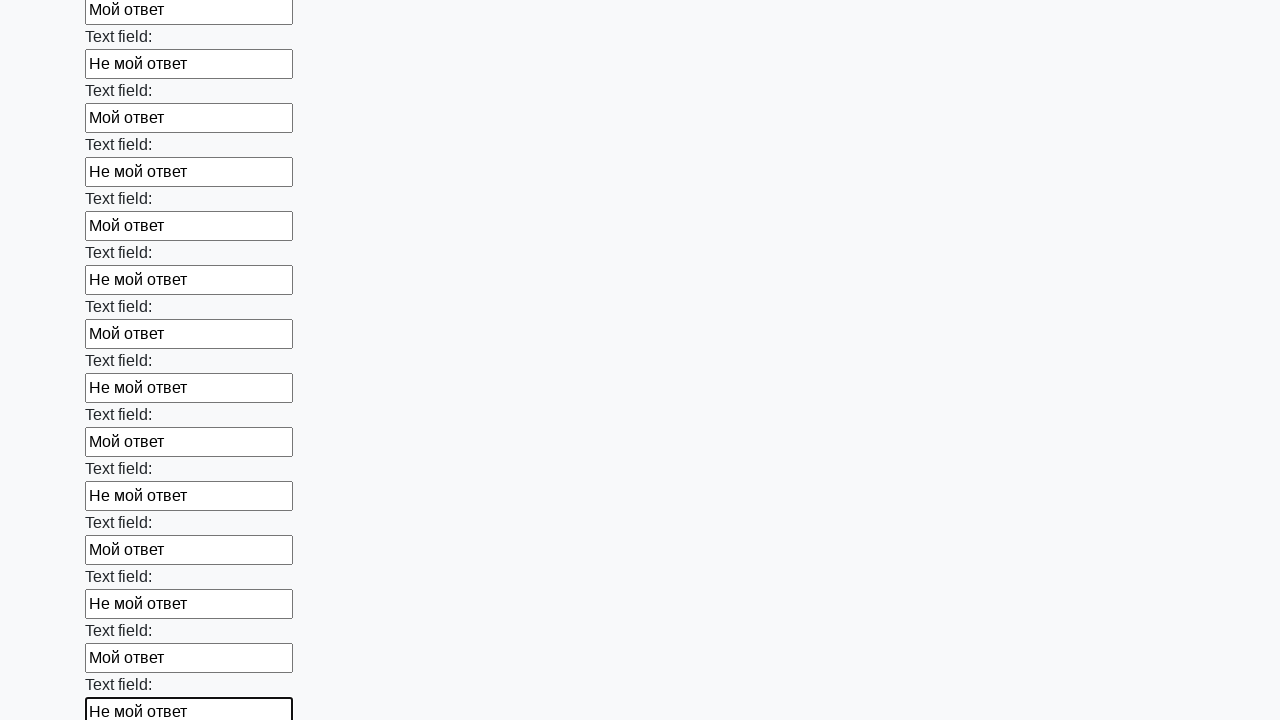

Filled input field 84 with 'Мой ответ' on input >> nth=84
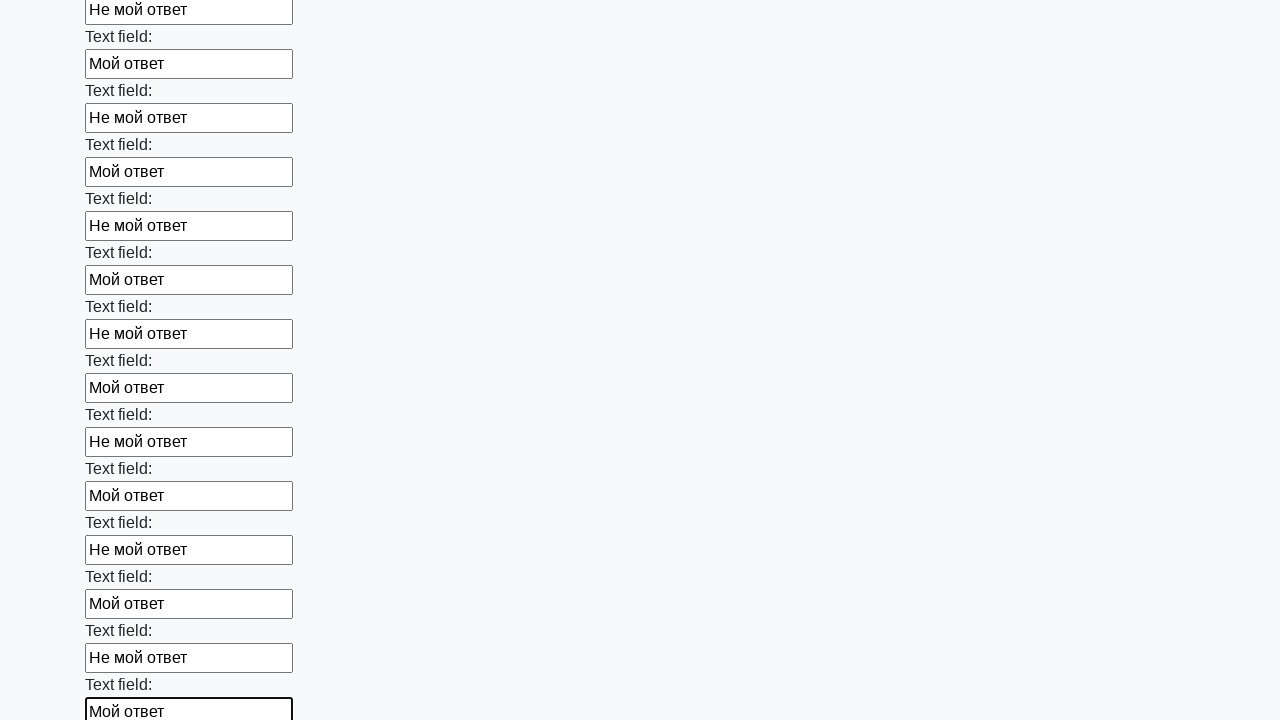

Filled input field 85 with 'Не мой ответ' on input >> nth=85
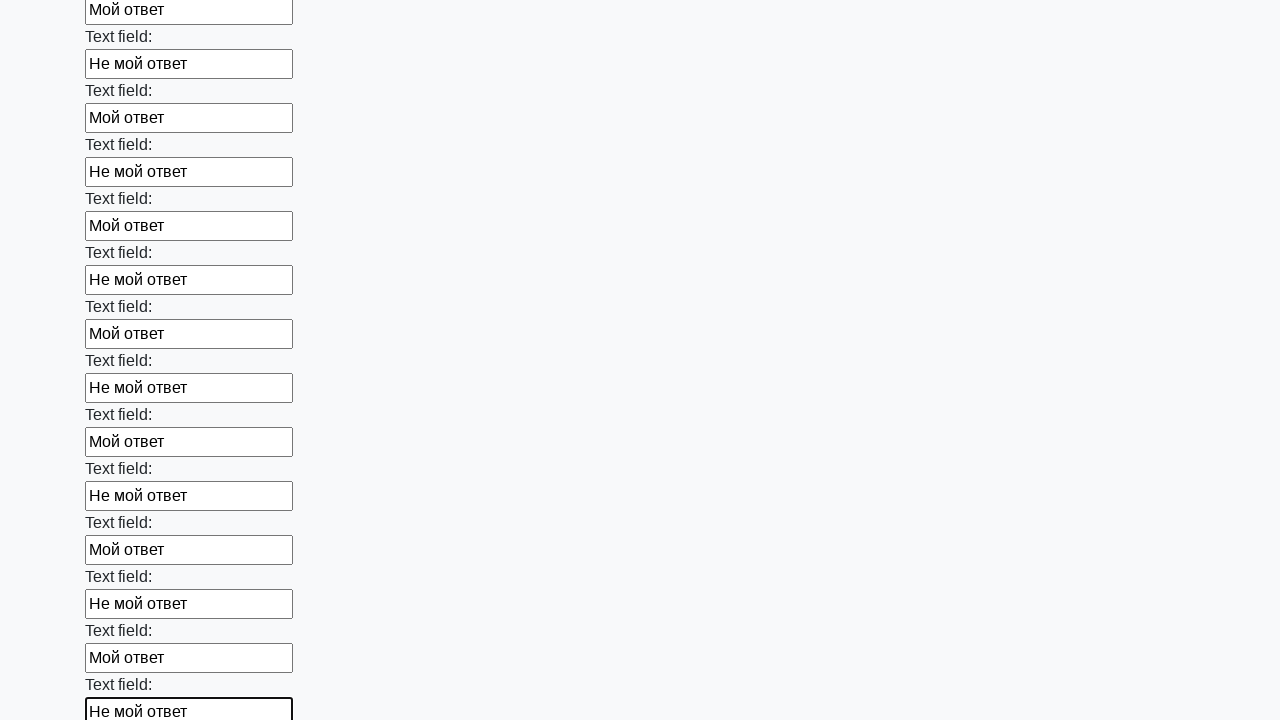

Filled input field 86 with 'Мой ответ' on input >> nth=86
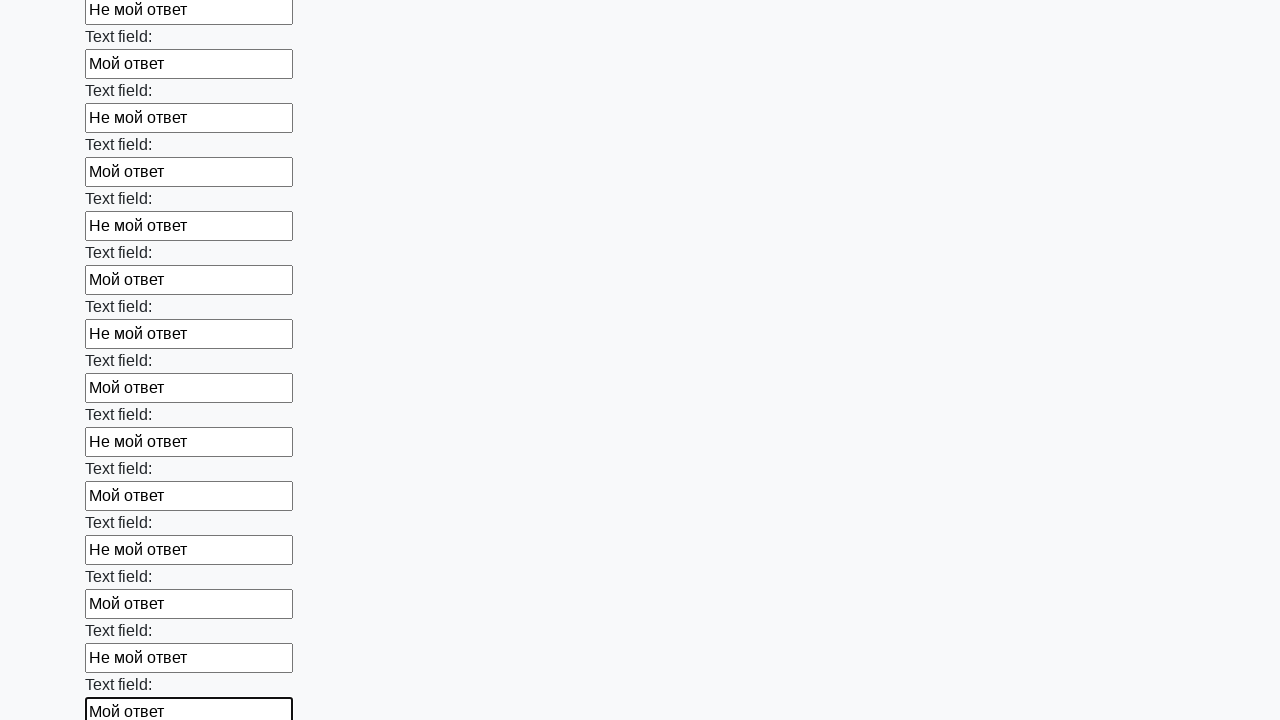

Filled input field 87 with 'Не мой ответ' on input >> nth=87
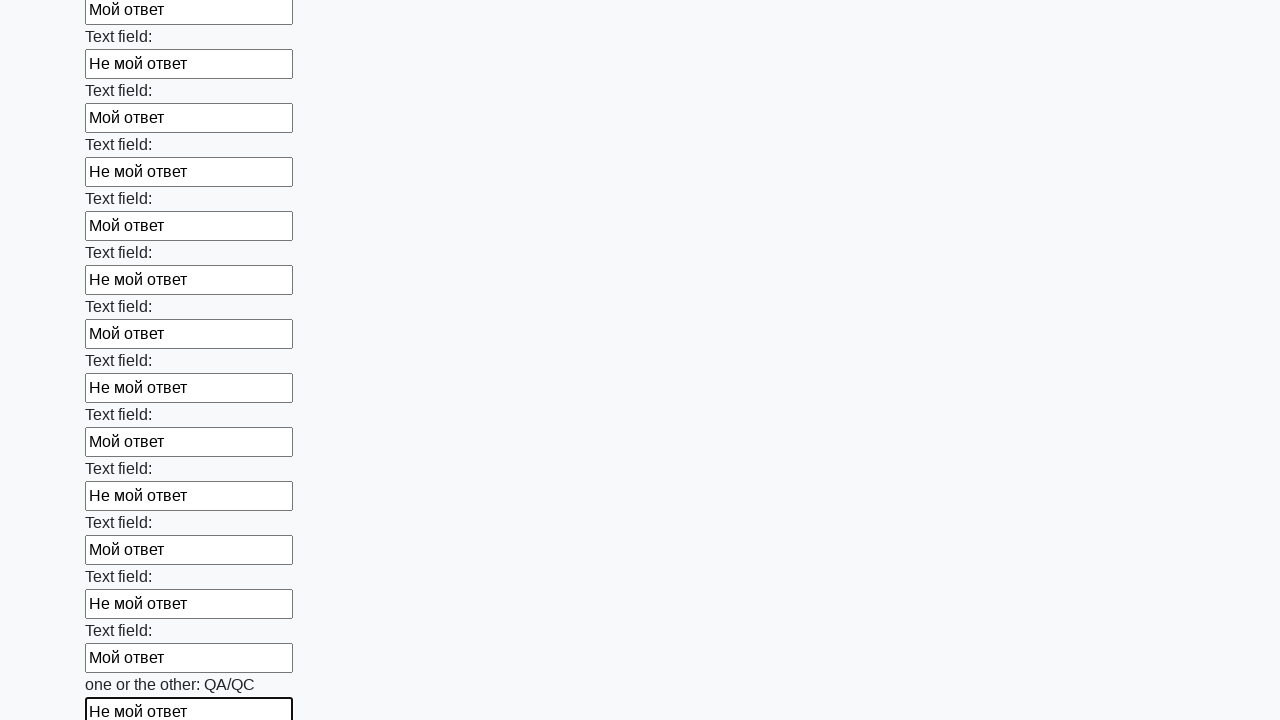

Filled input field 88 with 'Мой ответ' on input >> nth=88
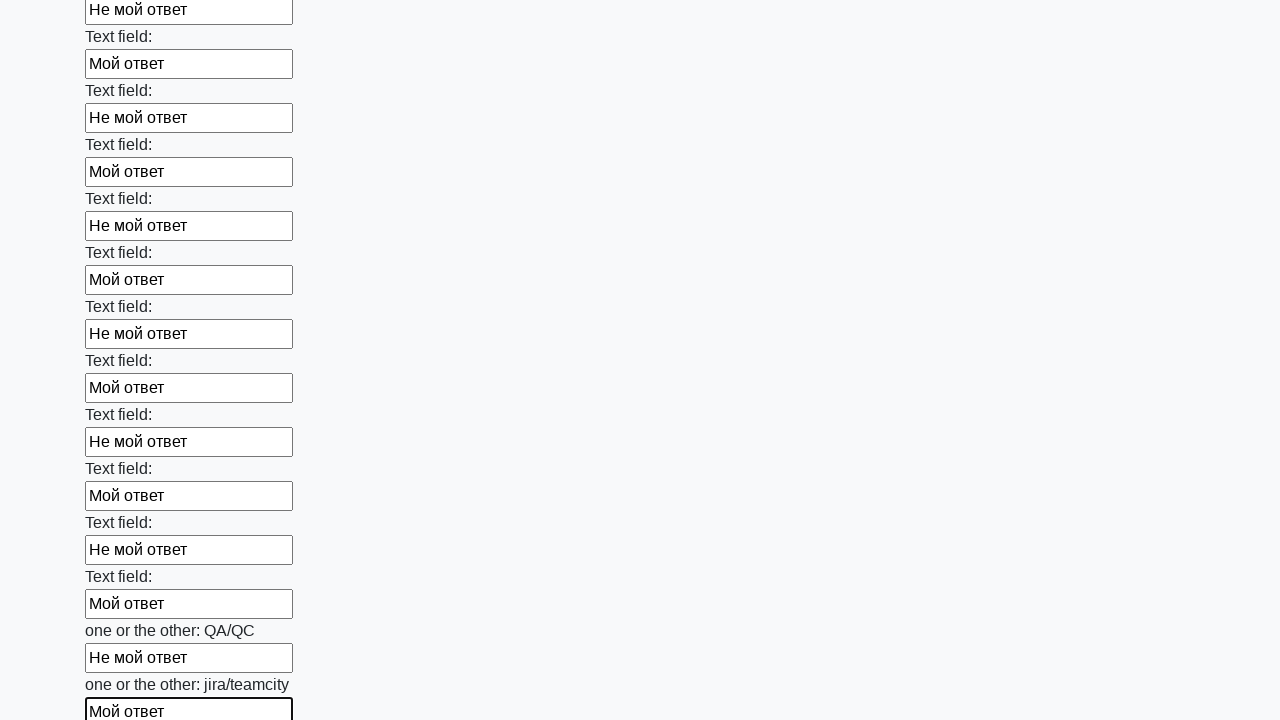

Filled input field 89 with 'Не мой ответ' on input >> nth=89
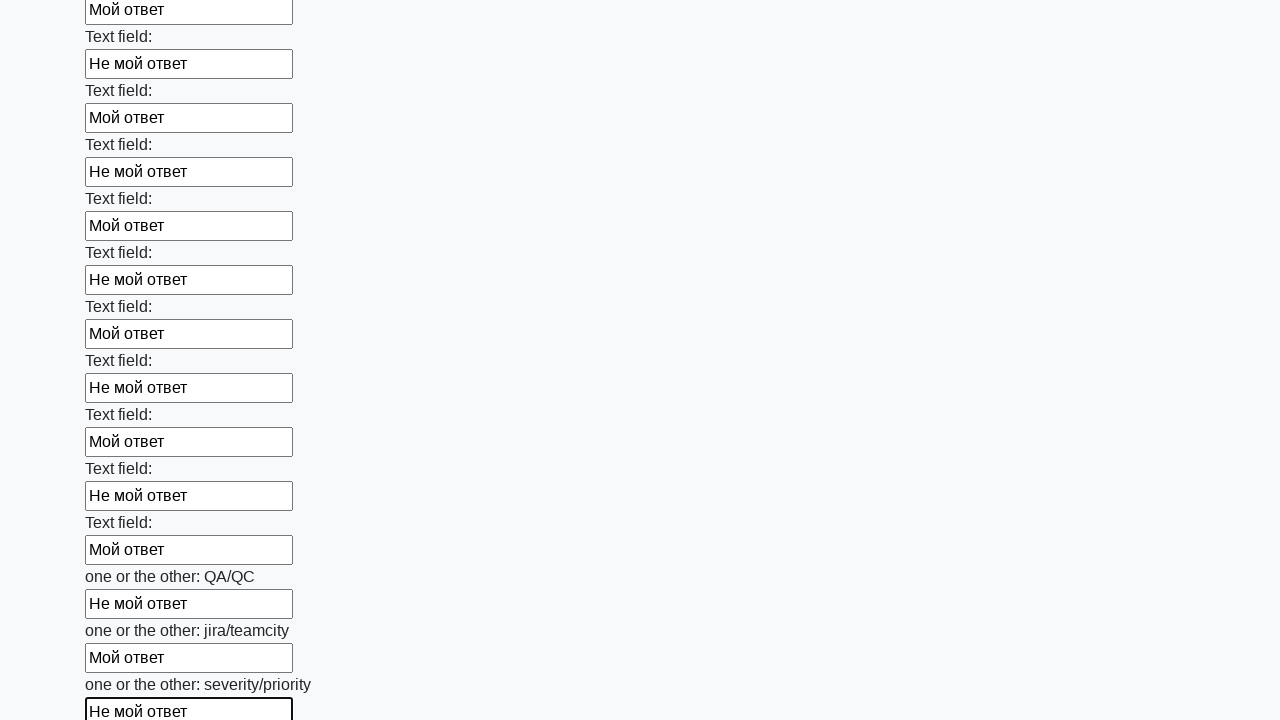

Filled input field 90 with 'Мой ответ' on input >> nth=90
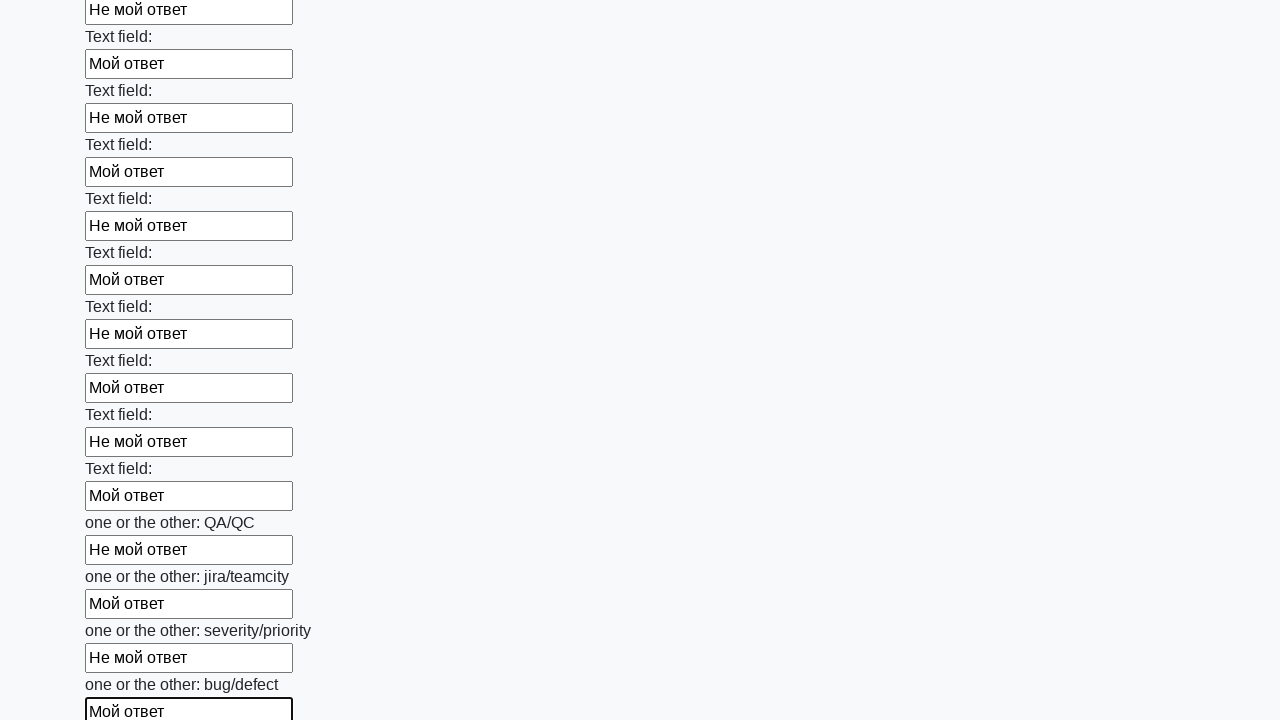

Filled input field 91 with 'Не мой ответ' on input >> nth=91
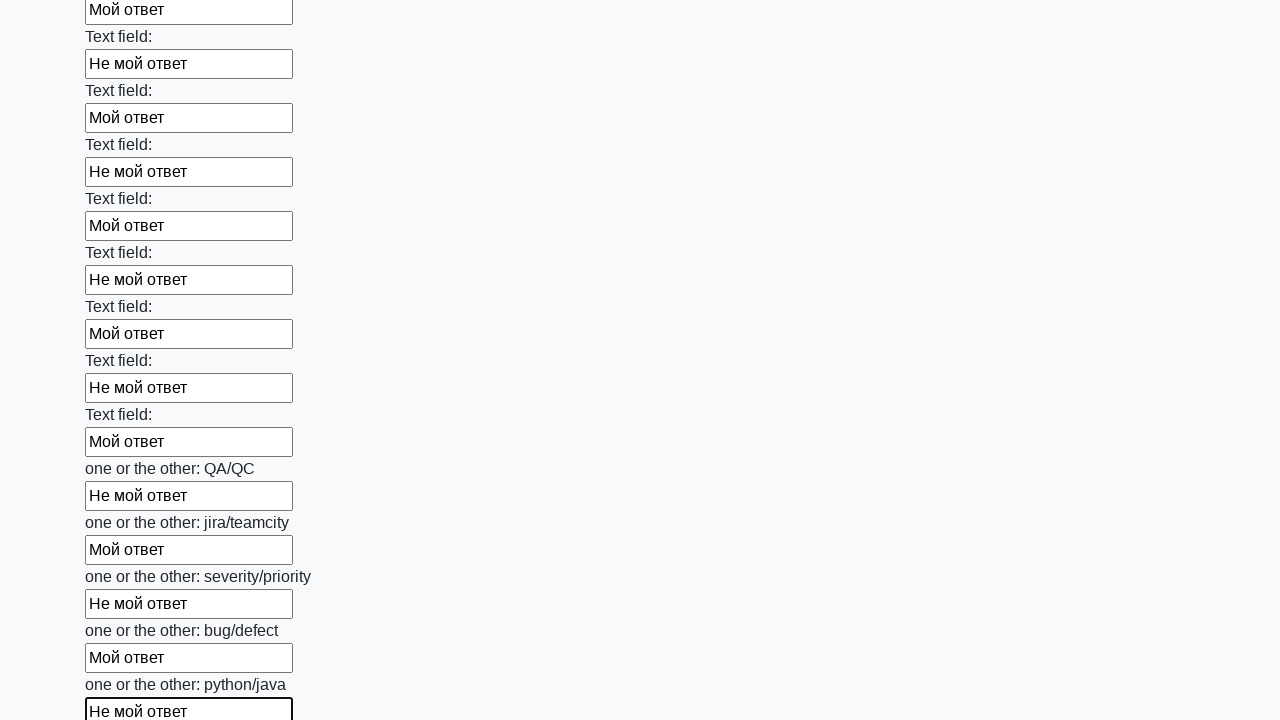

Filled input field 92 with 'Мой ответ' on input >> nth=92
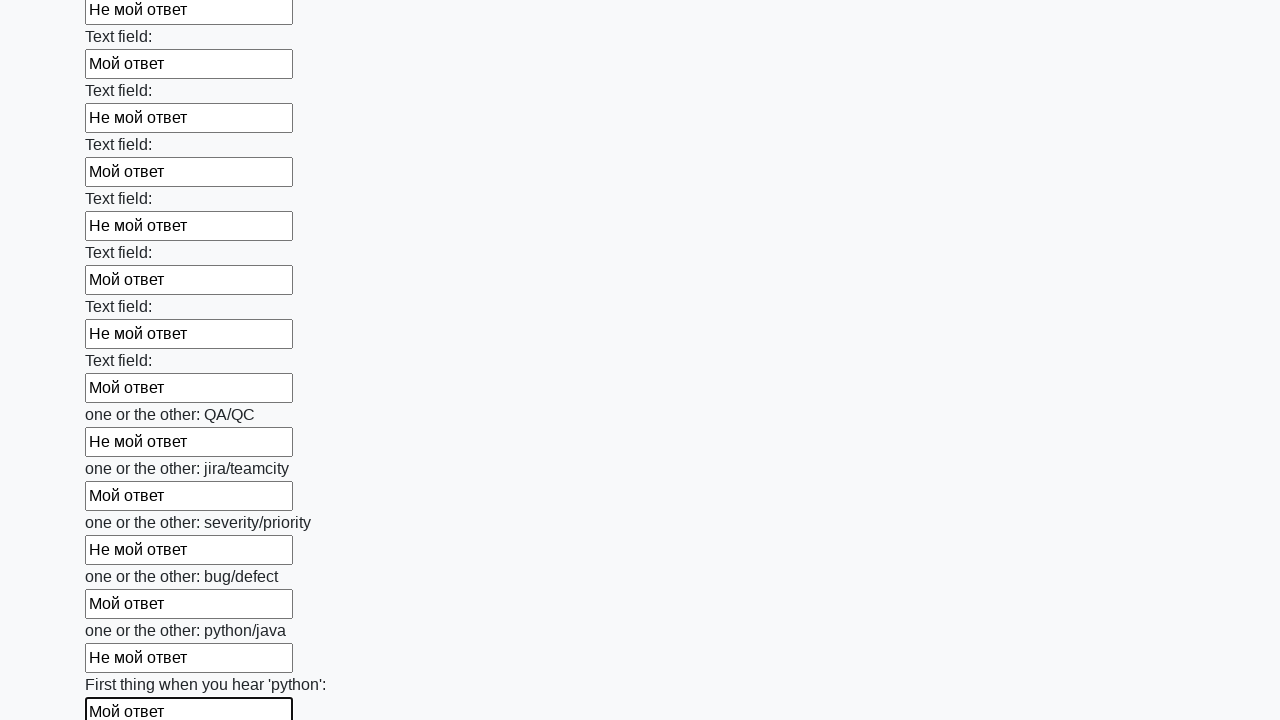

Filled input field 93 with 'Не мой ответ' on input >> nth=93
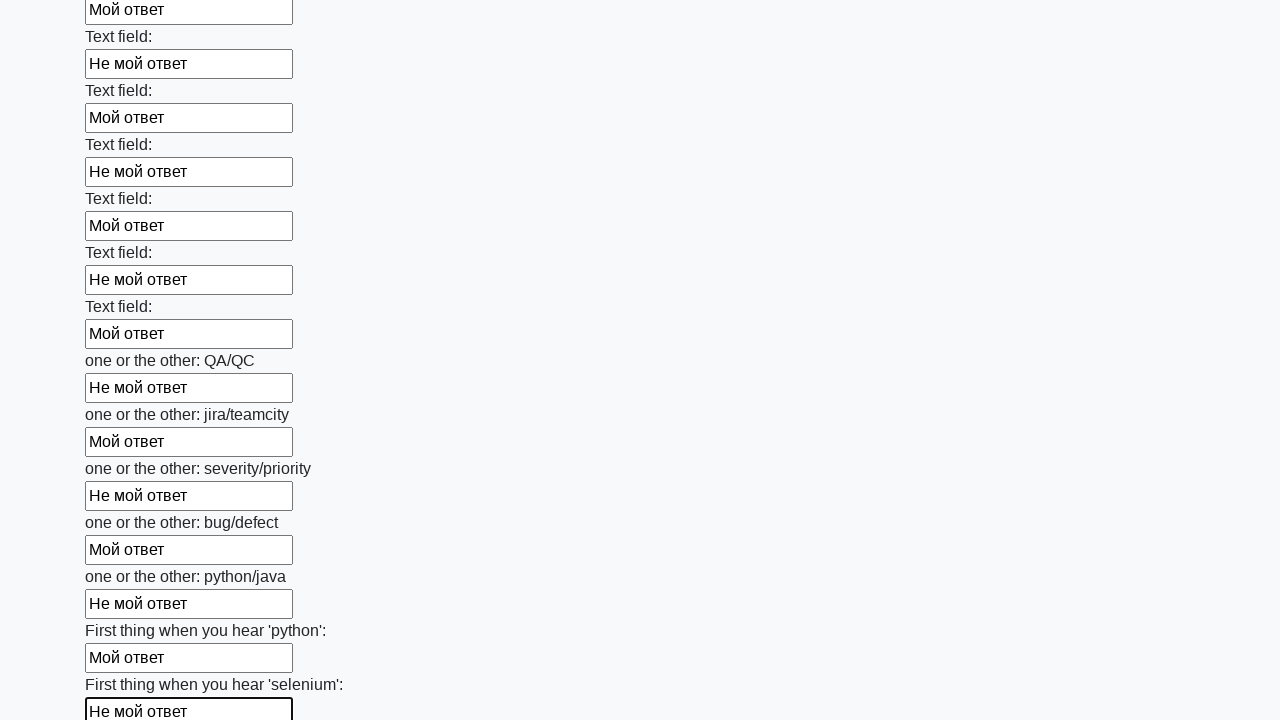

Filled input field 94 with 'Мой ответ' on input >> nth=94
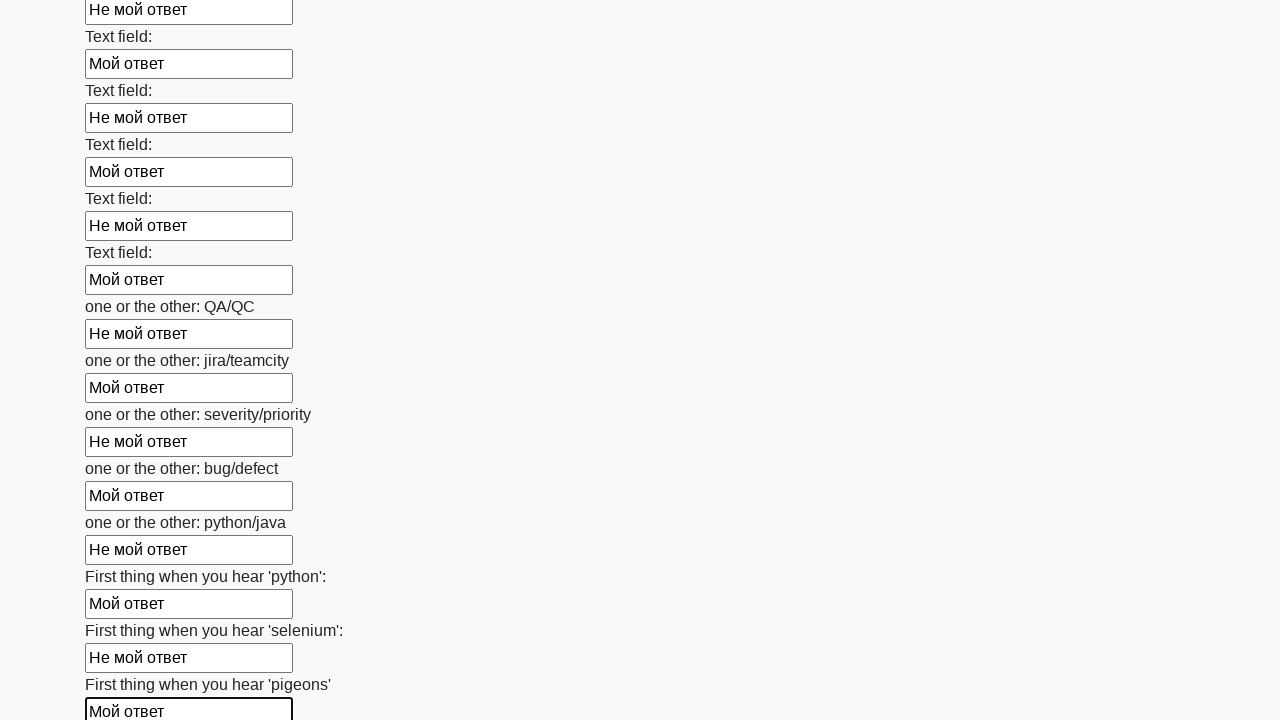

Filled input field 95 with 'Не мой ответ' on input >> nth=95
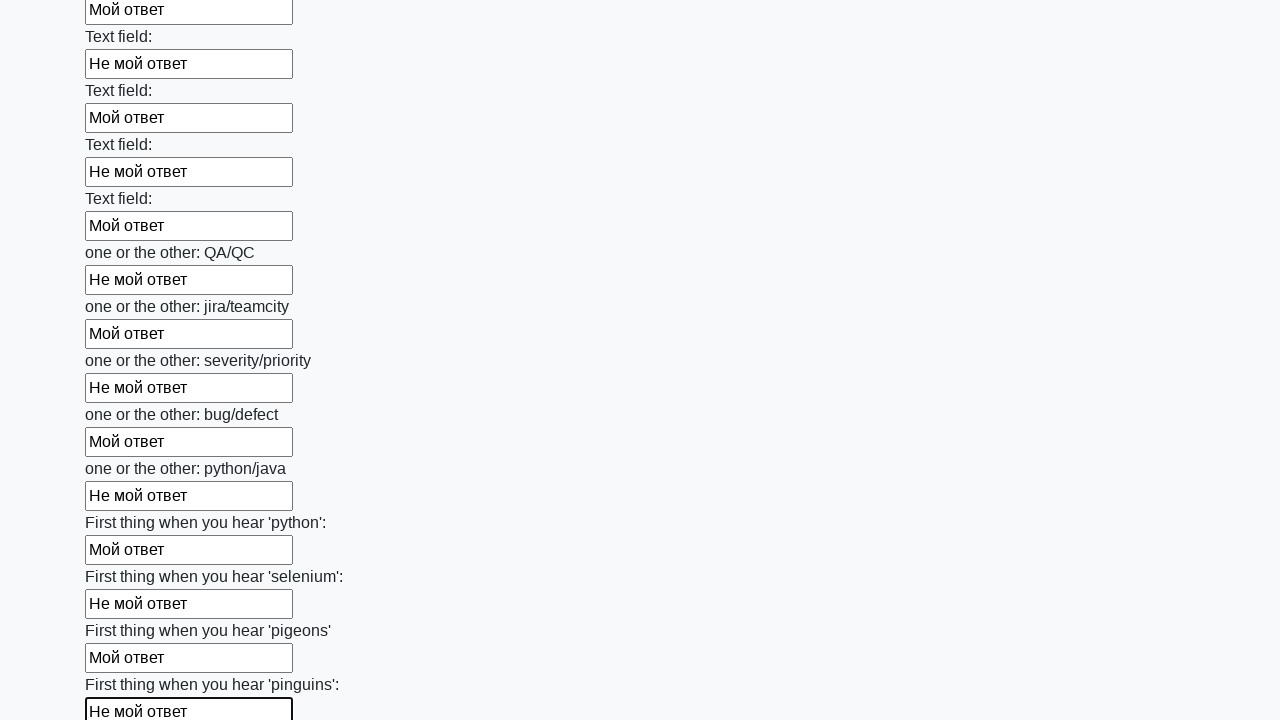

Filled input field 96 with 'Мой ответ' on input >> nth=96
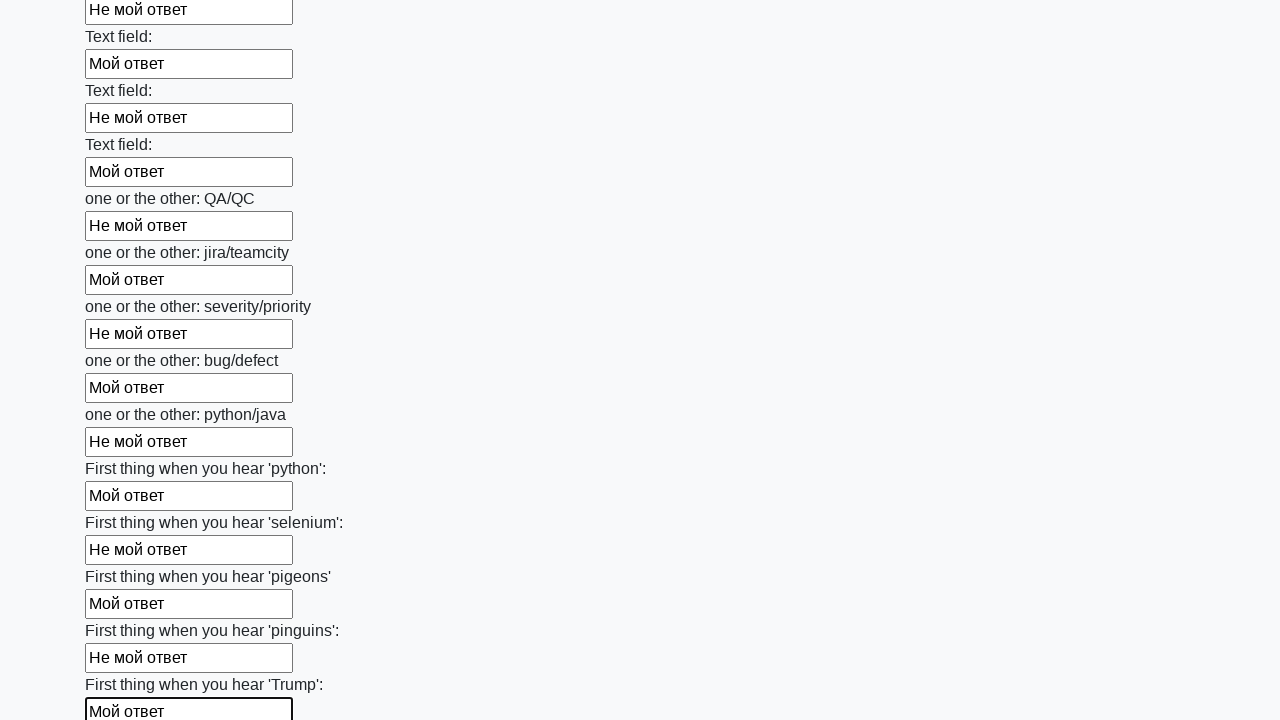

Filled input field 97 with 'Не мой ответ' on input >> nth=97
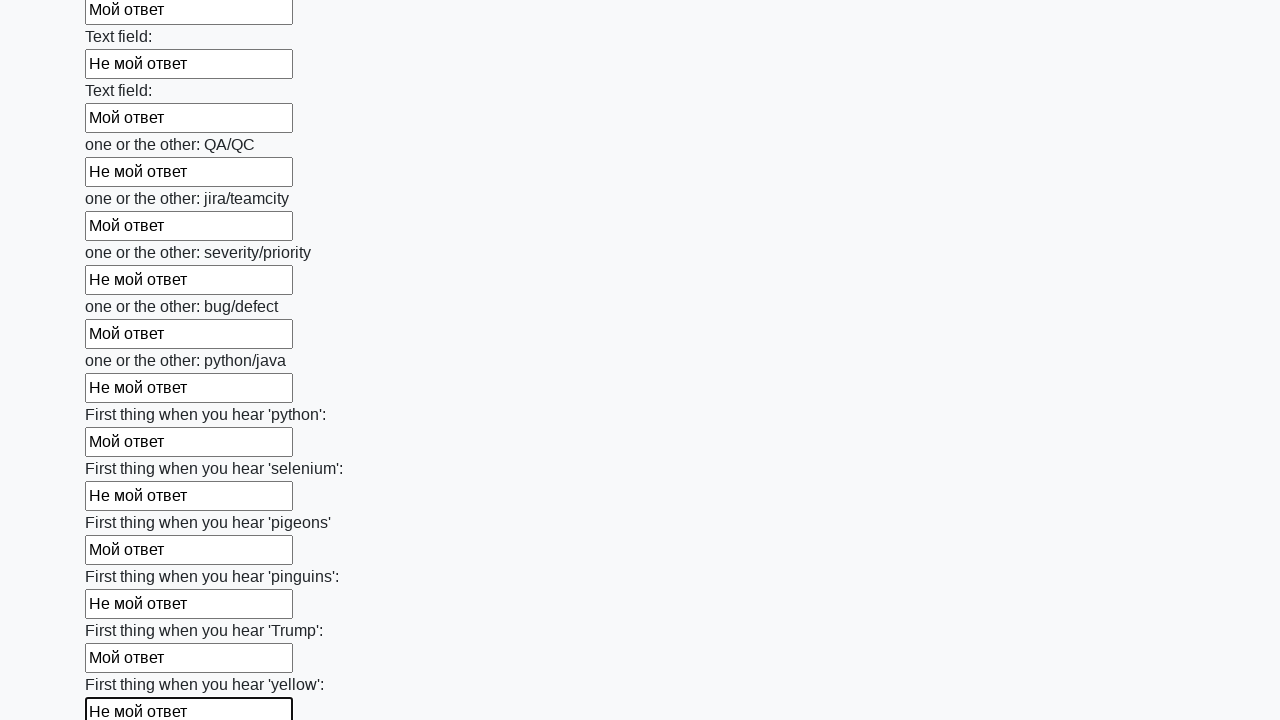

Filled input field 98 with 'Мой ответ' on input >> nth=98
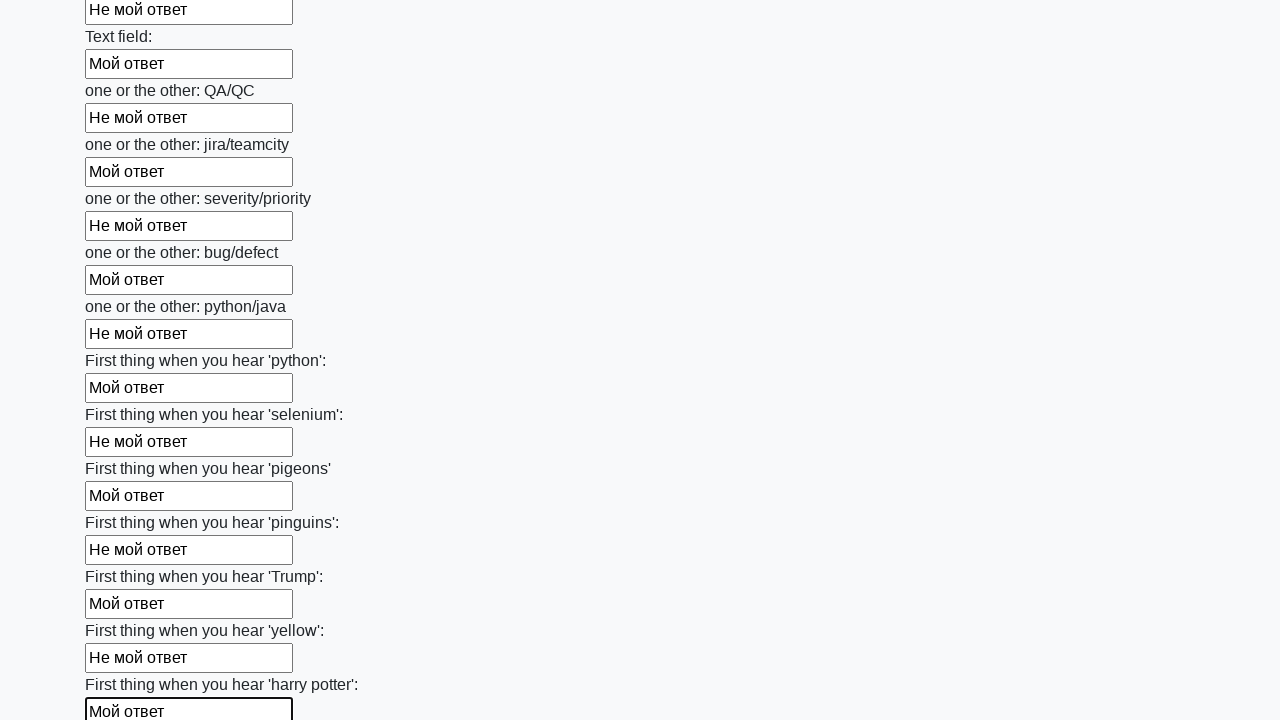

Filled input field 99 with 'Не мой ответ' on input >> nth=99
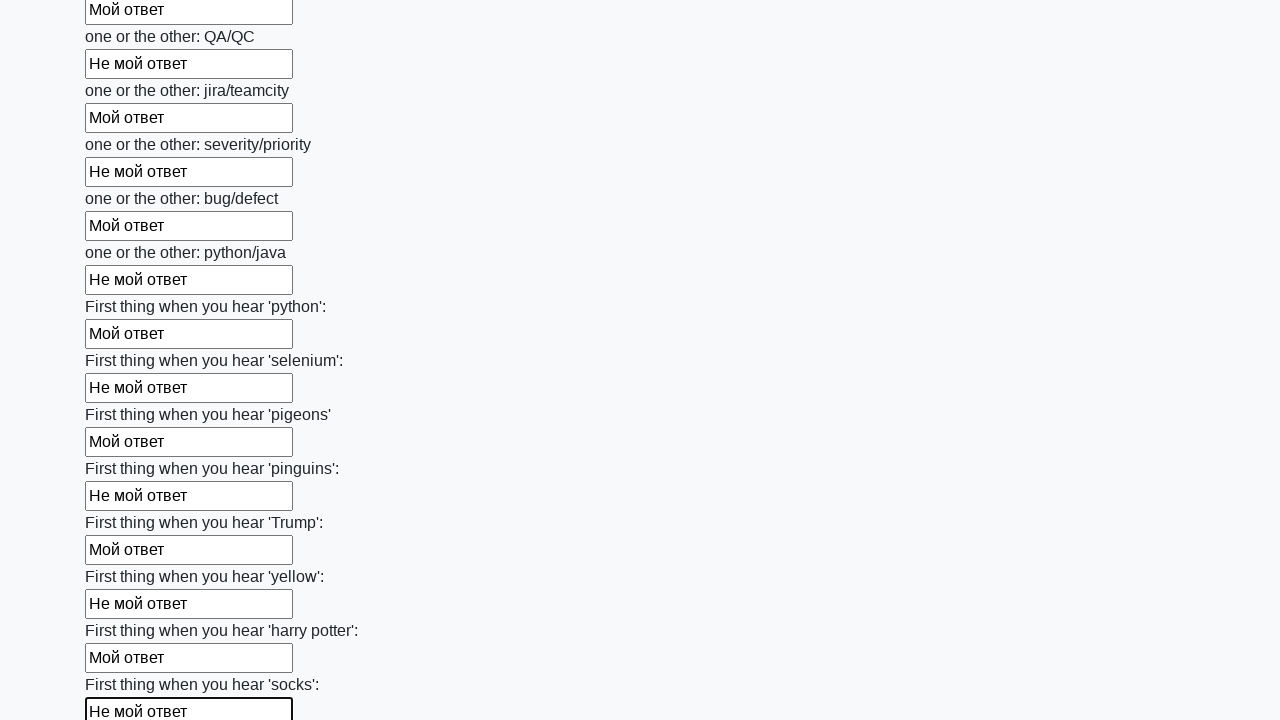

Clicked submit button to submit the form at (123, 611) on button.btn
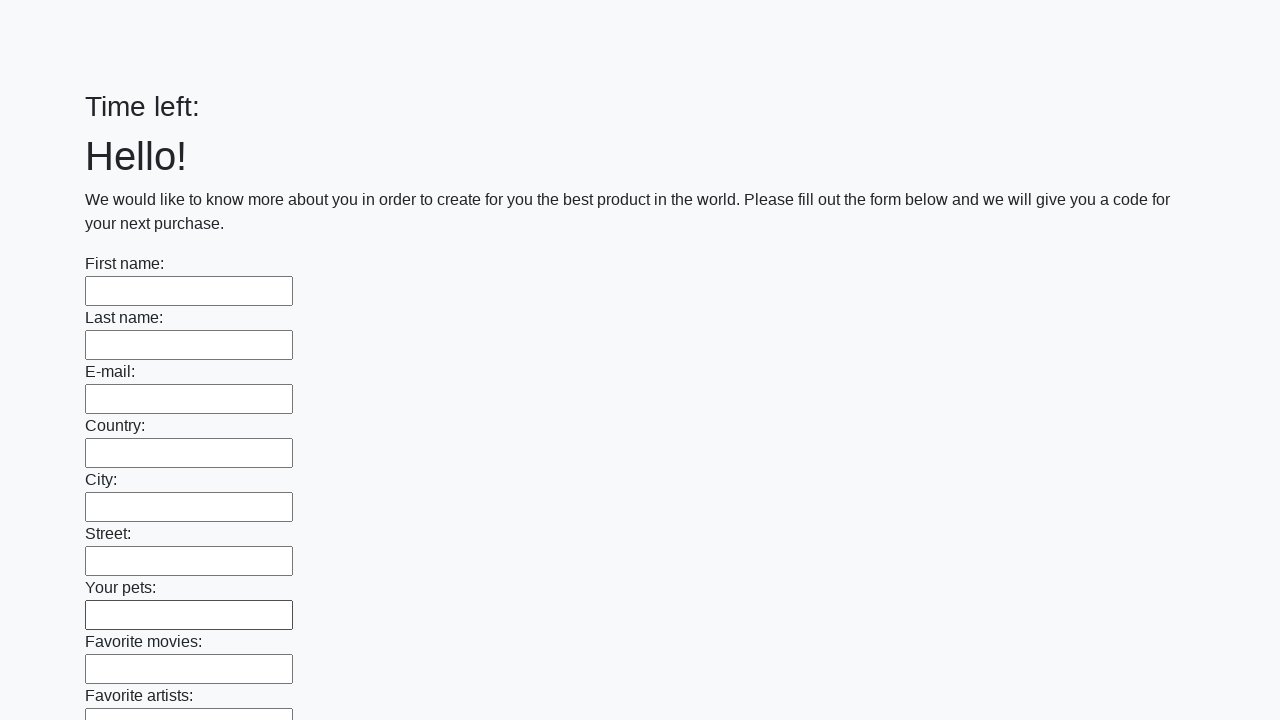

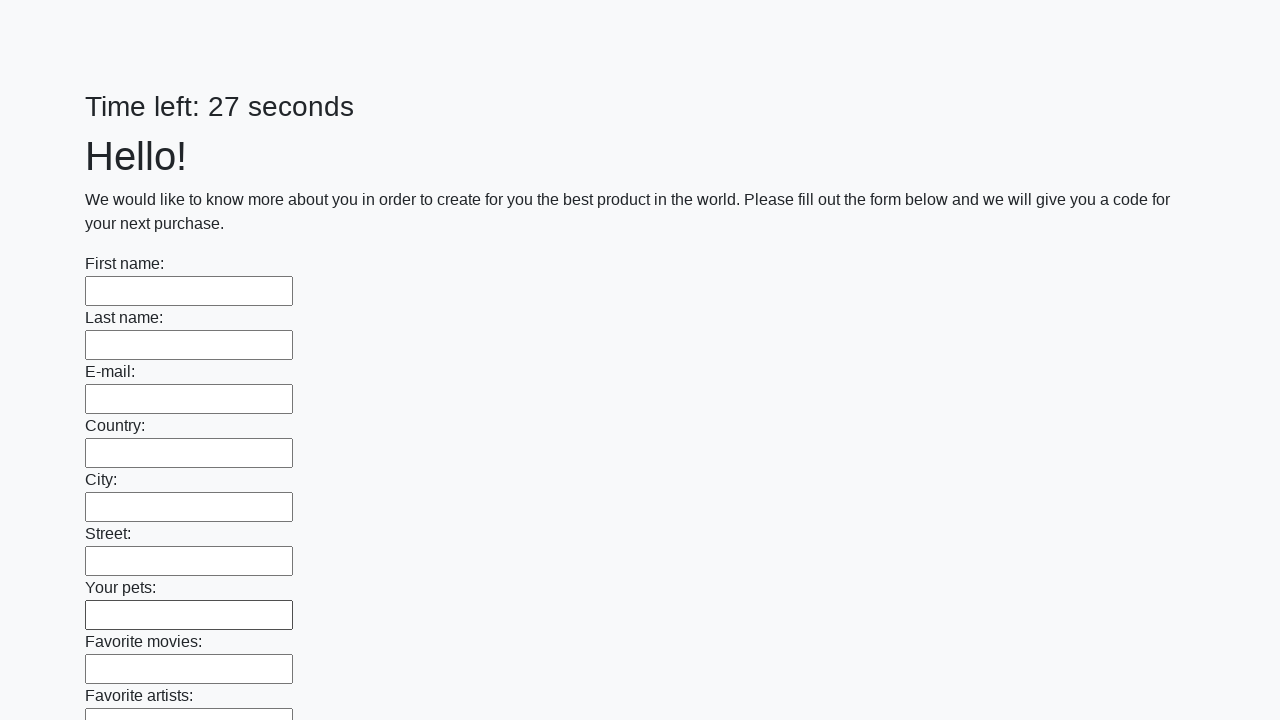